Fills out a form with multiple input fields by entering the same value in each field, then submits the form

Starting URL: http://suninjuly.github.io/huge_form.html

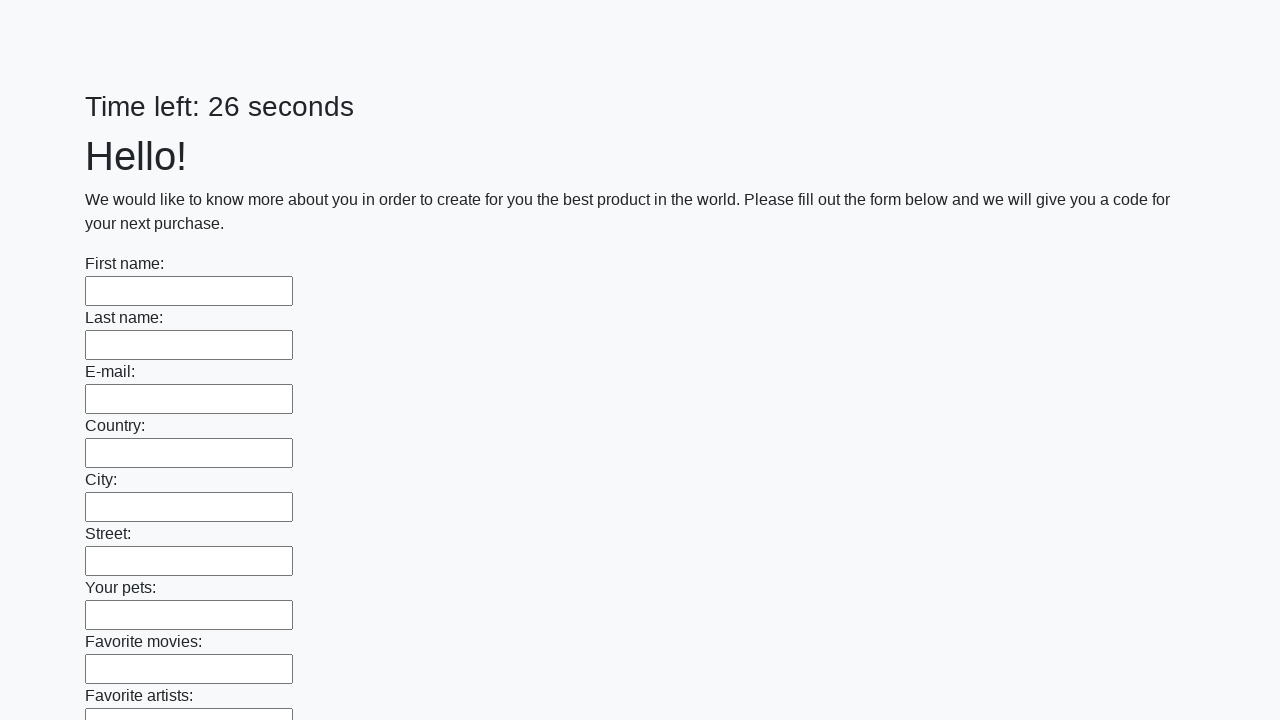

Located all input elements on the form
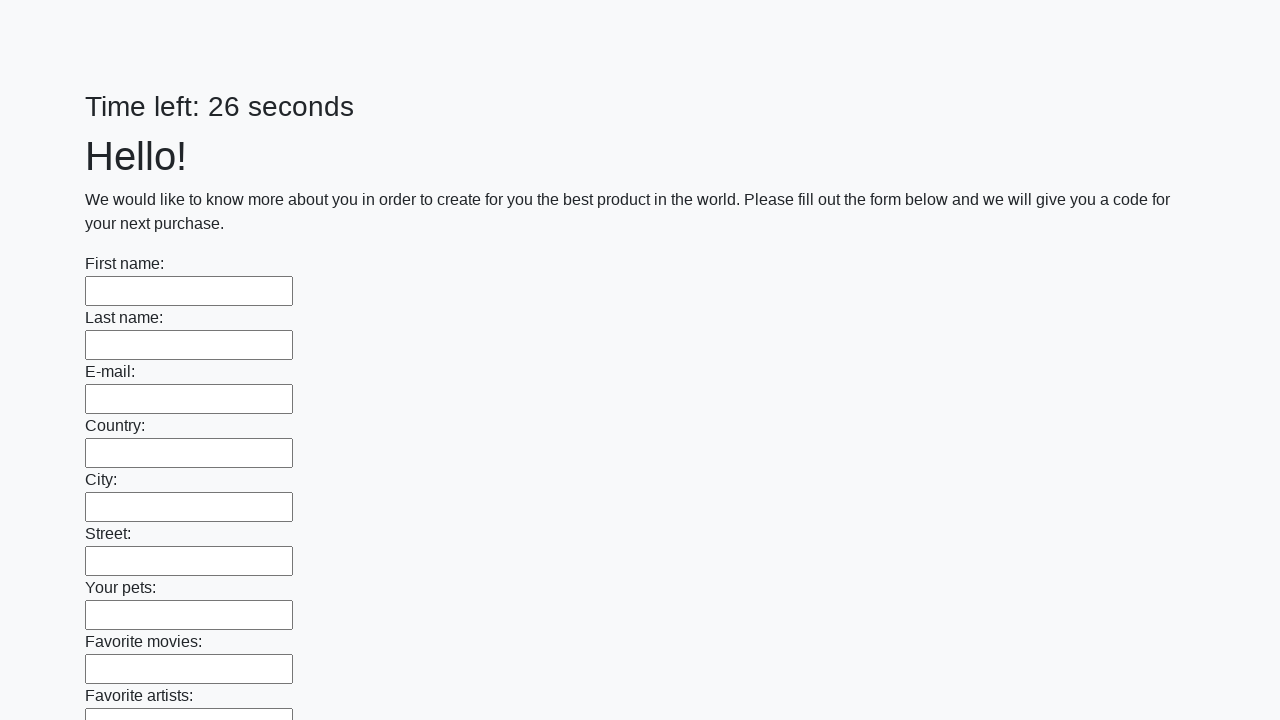

Filled input field with 'Andrei' on input >> nth=0
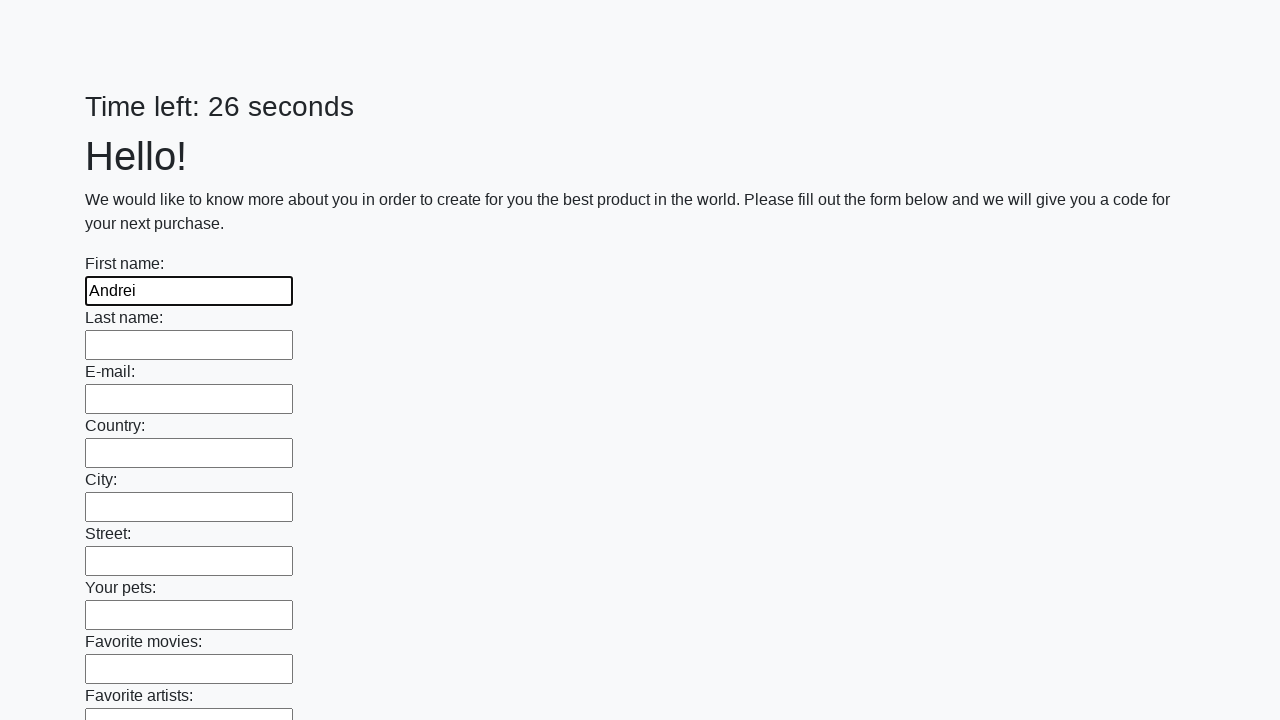

Filled input field with 'Andrei' on input >> nth=1
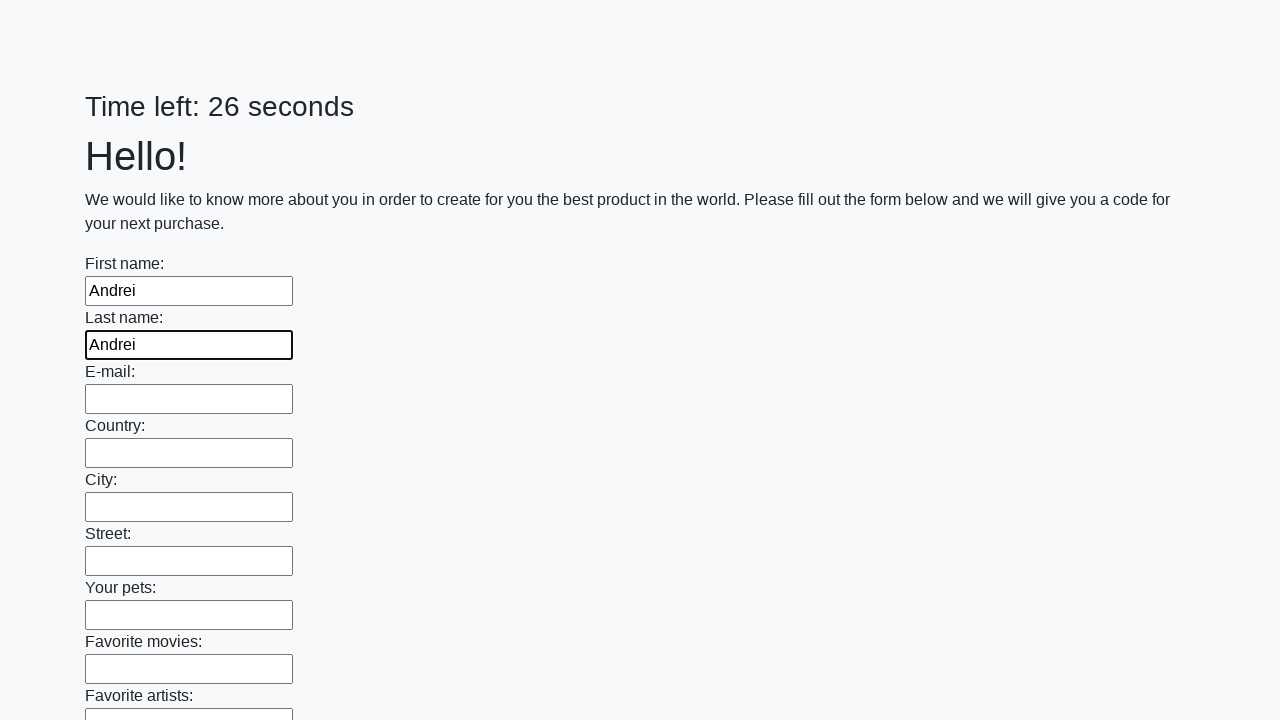

Filled input field with 'Andrei' on input >> nth=2
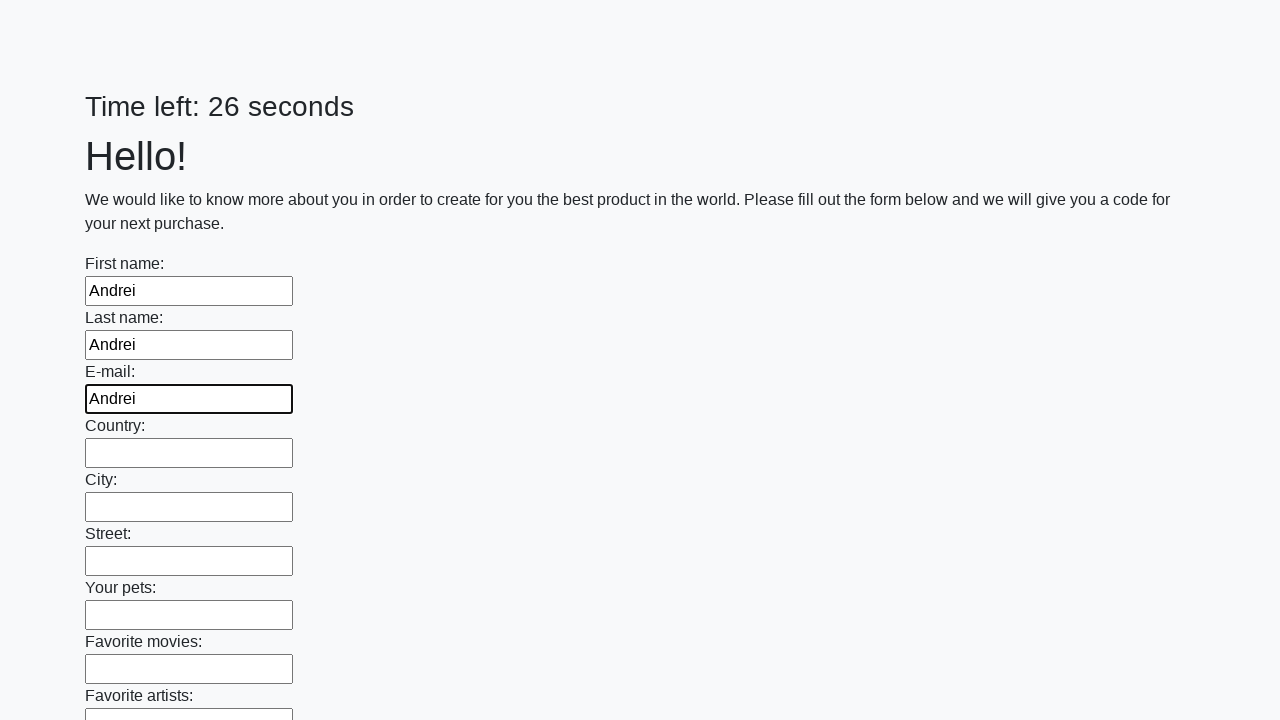

Filled input field with 'Andrei' on input >> nth=3
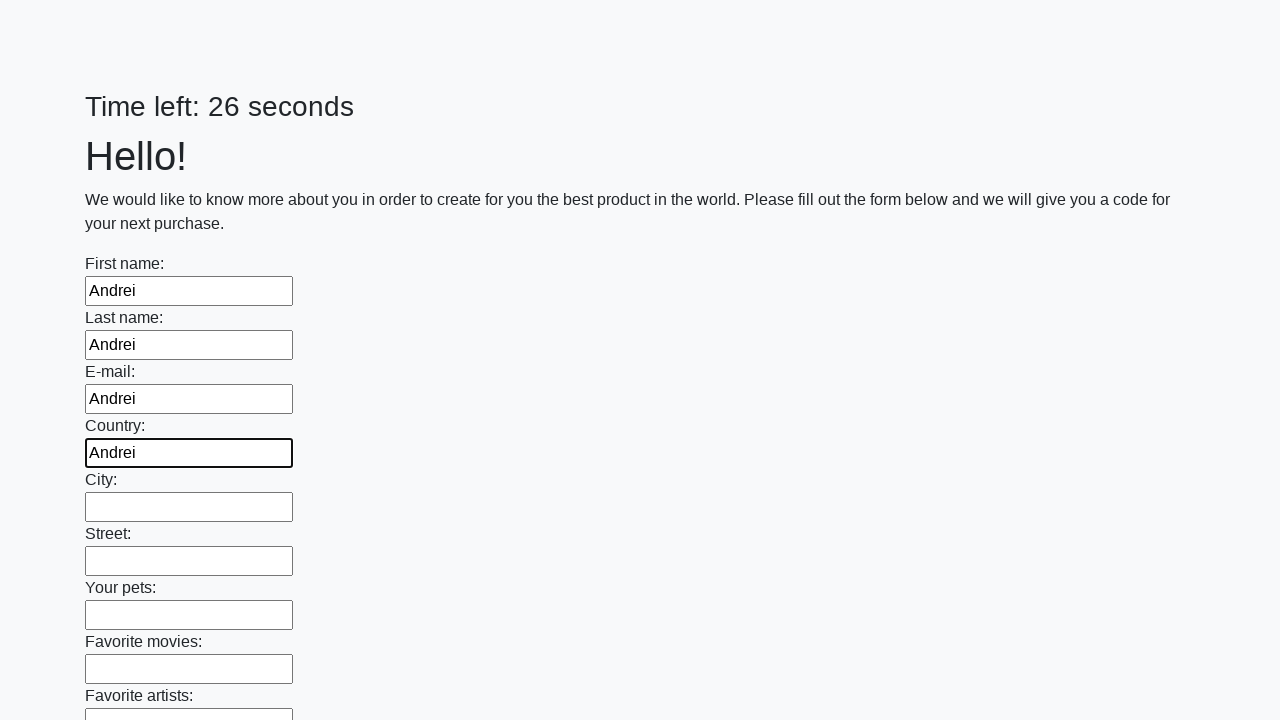

Filled input field with 'Andrei' on input >> nth=4
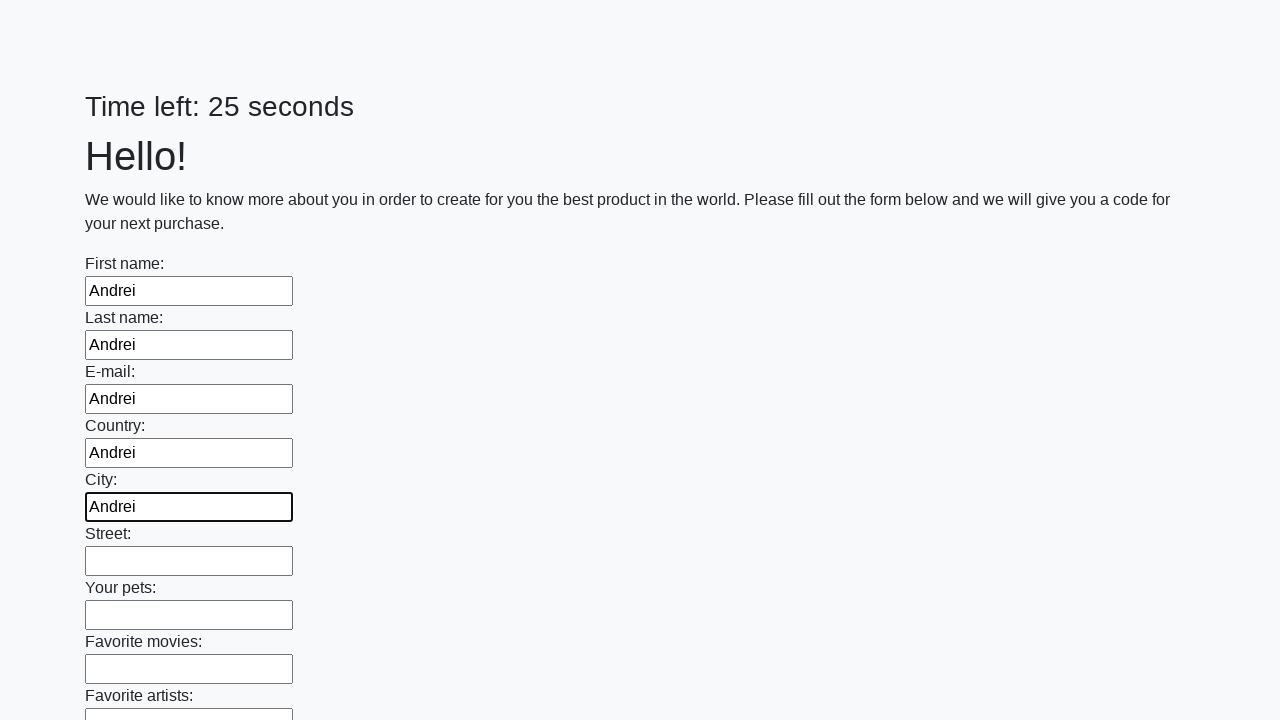

Filled input field with 'Andrei' on input >> nth=5
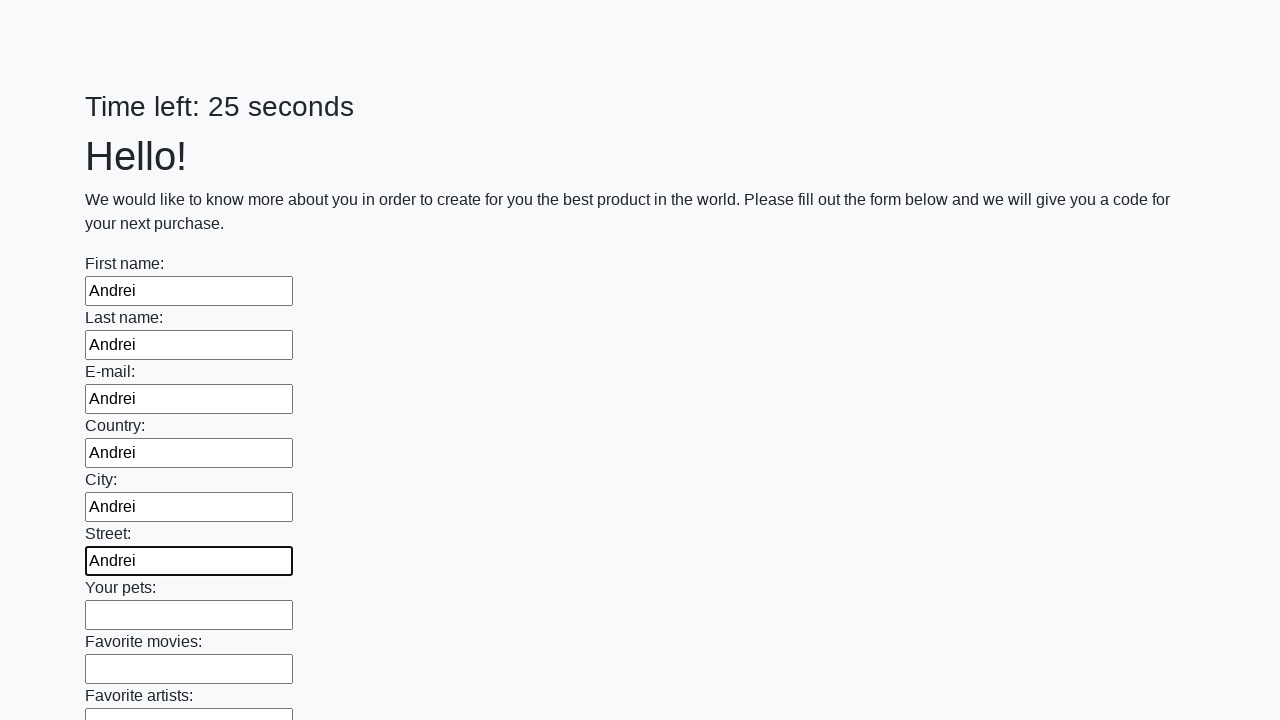

Filled input field with 'Andrei' on input >> nth=6
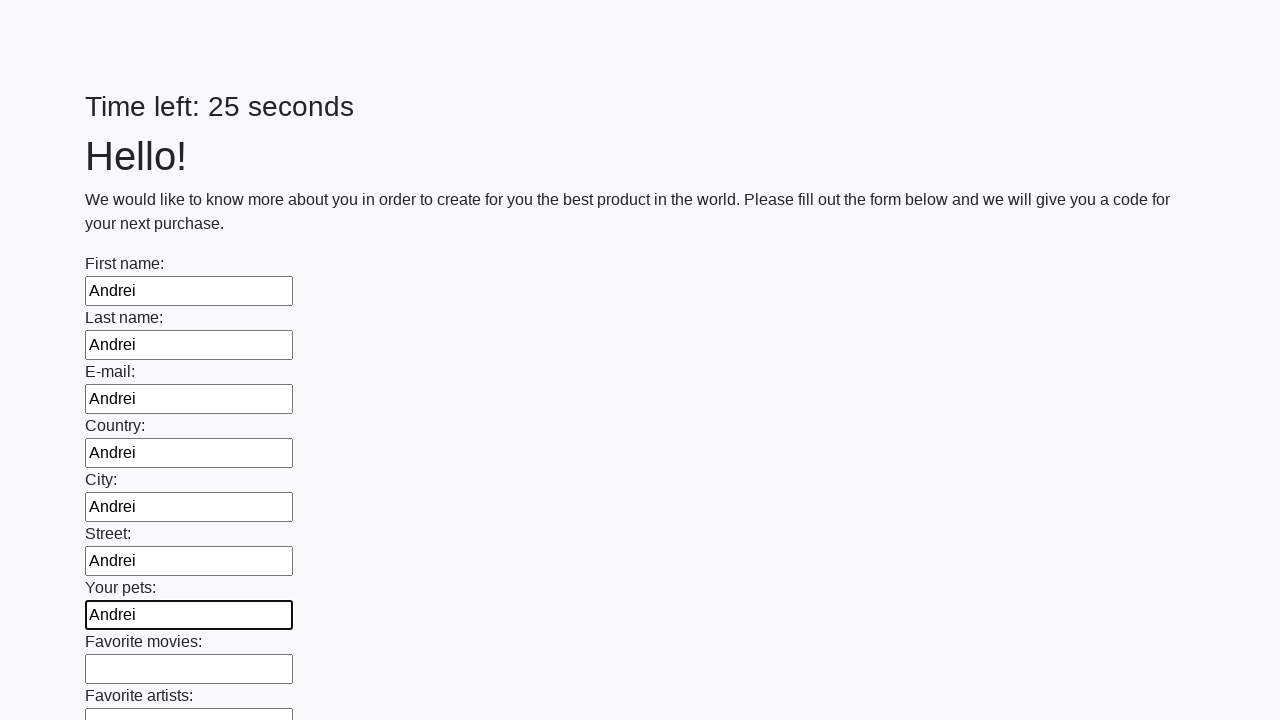

Filled input field with 'Andrei' on input >> nth=7
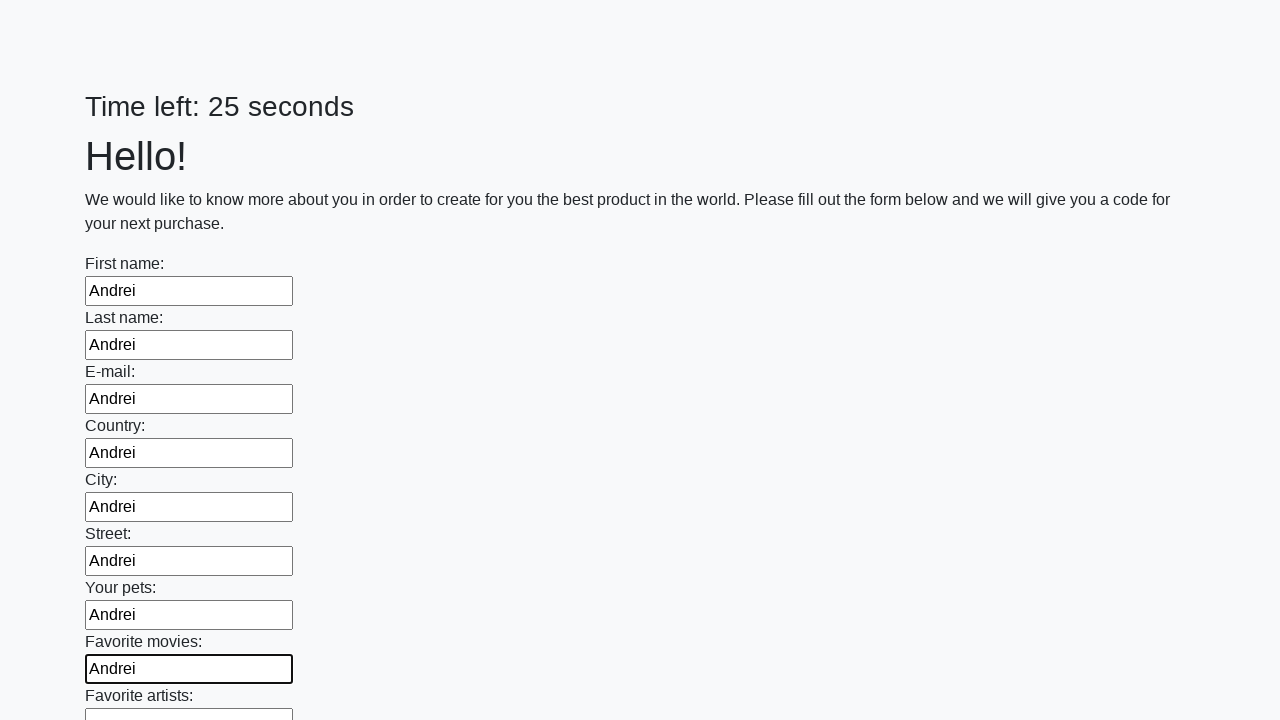

Filled input field with 'Andrei' on input >> nth=8
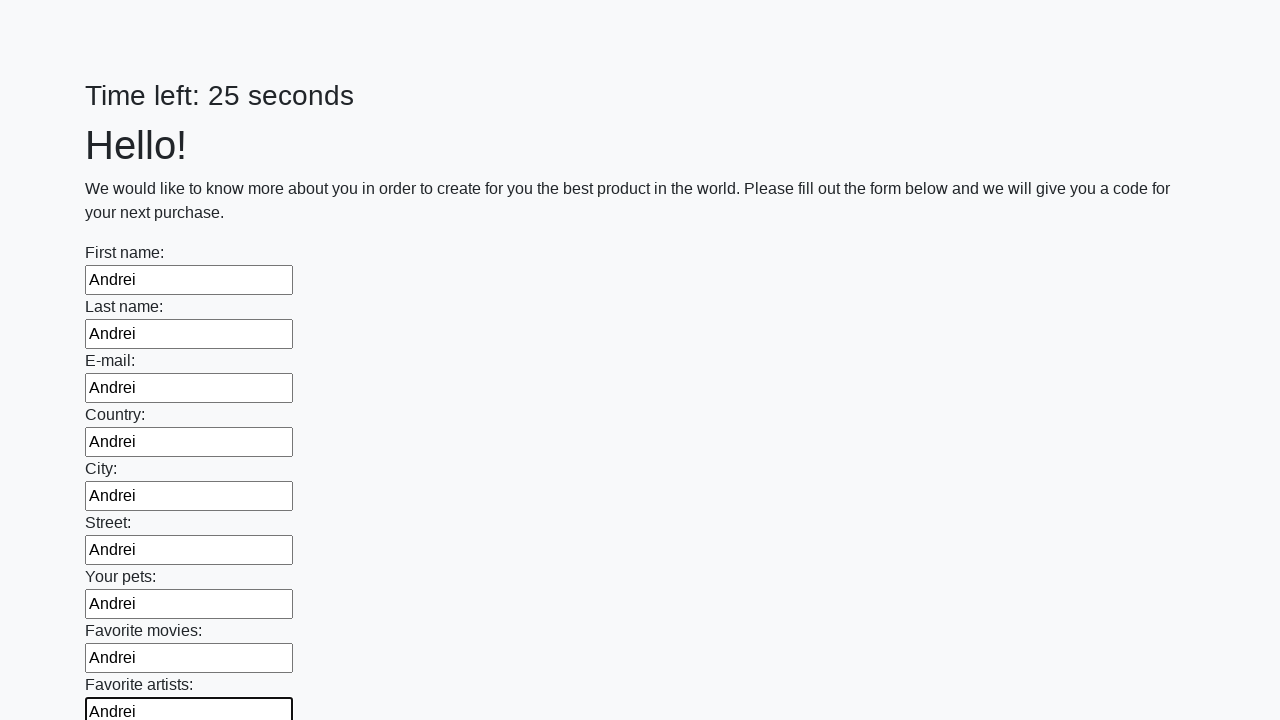

Filled input field with 'Andrei' on input >> nth=9
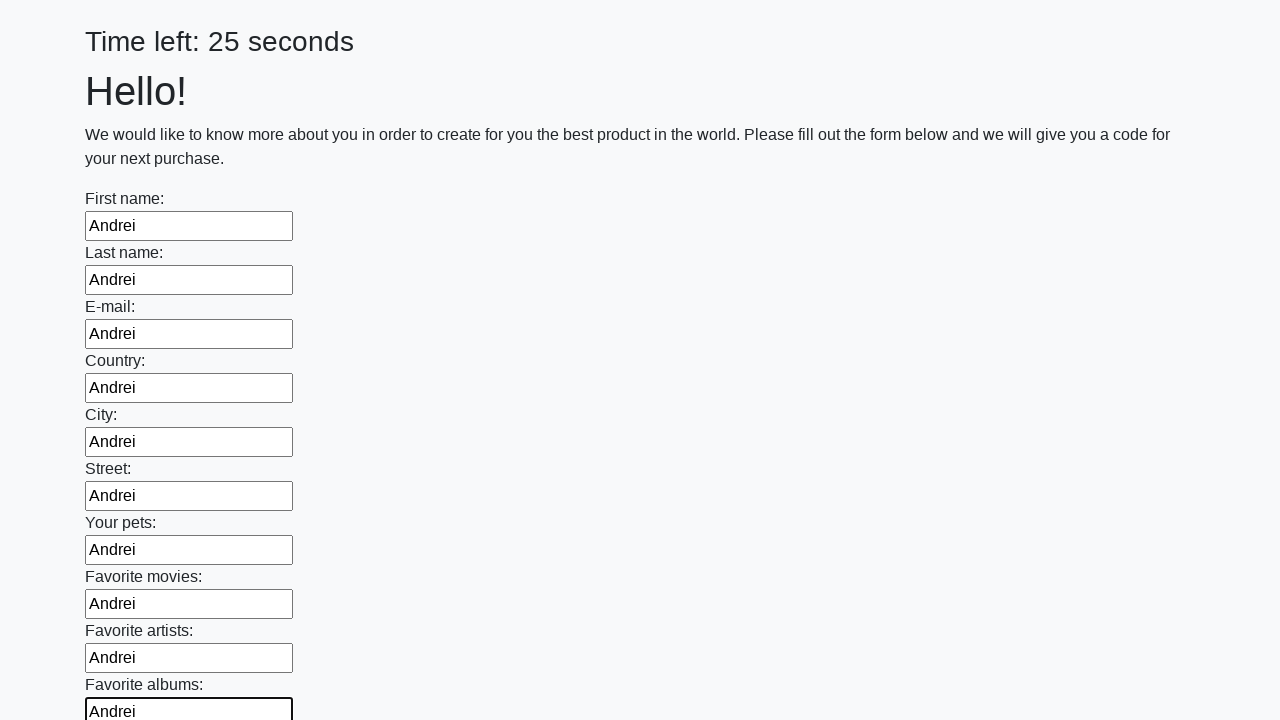

Filled input field with 'Andrei' on input >> nth=10
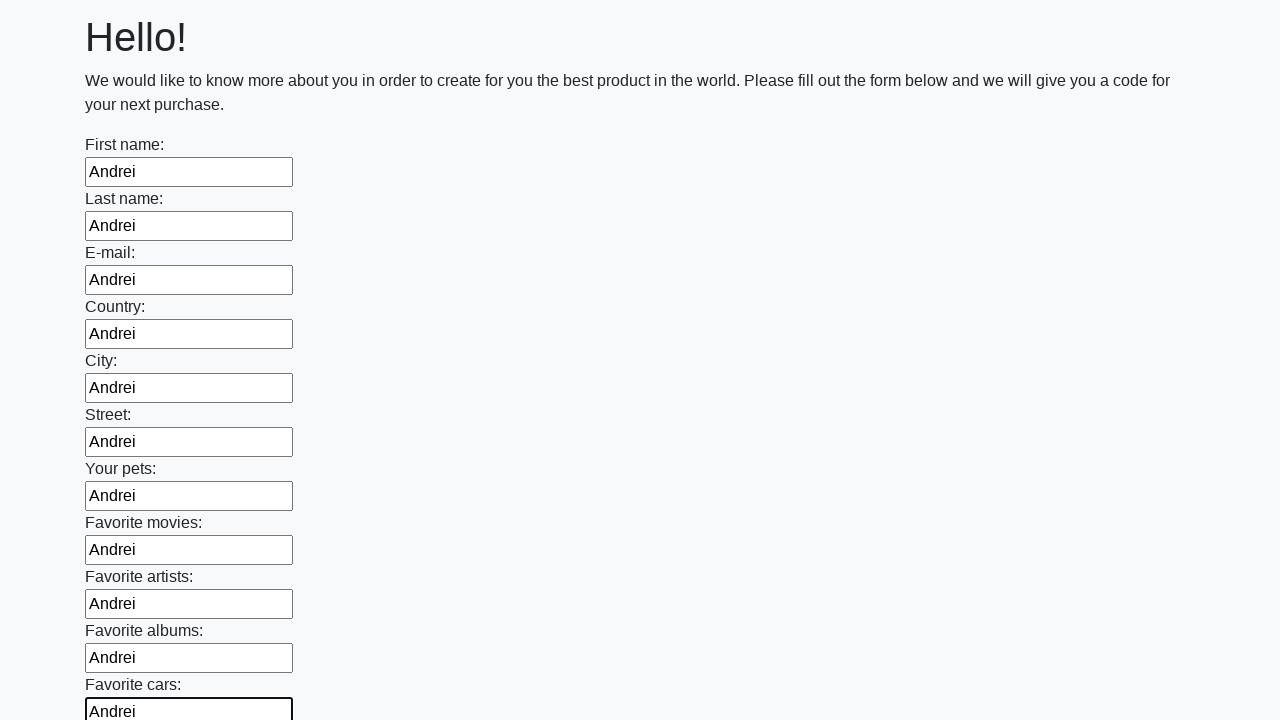

Filled input field with 'Andrei' on input >> nth=11
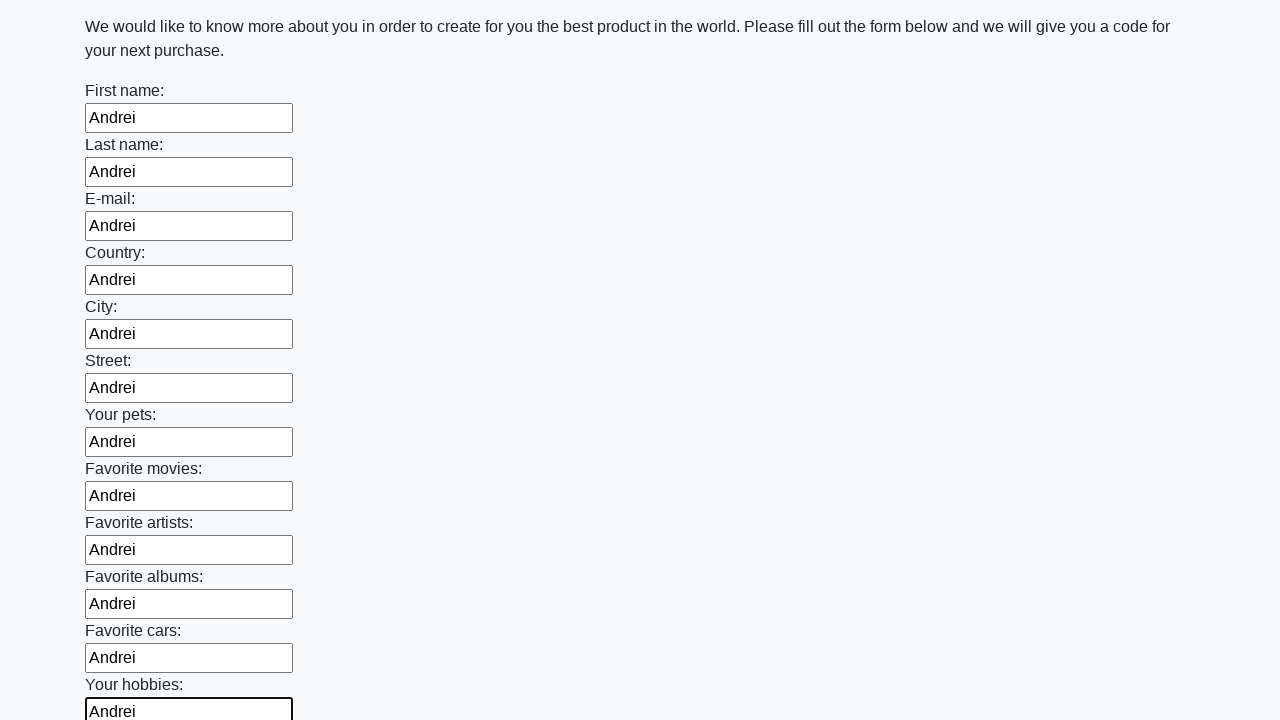

Filled input field with 'Andrei' on input >> nth=12
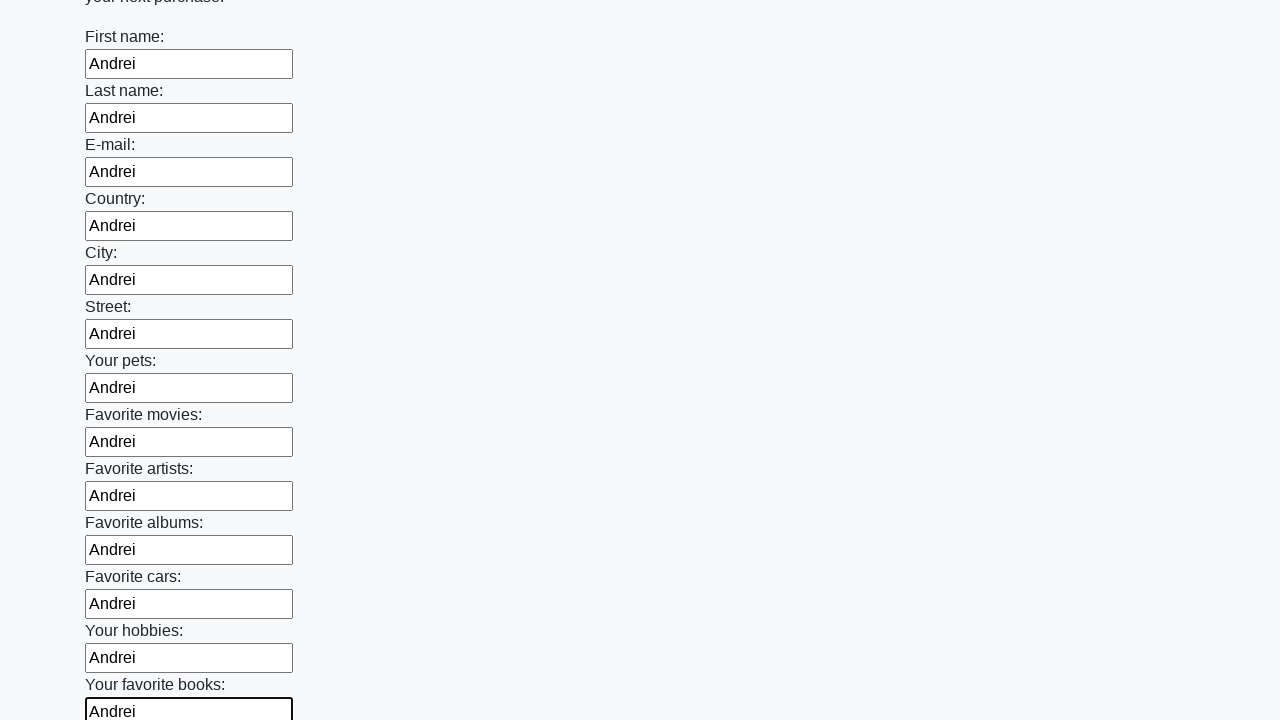

Filled input field with 'Andrei' on input >> nth=13
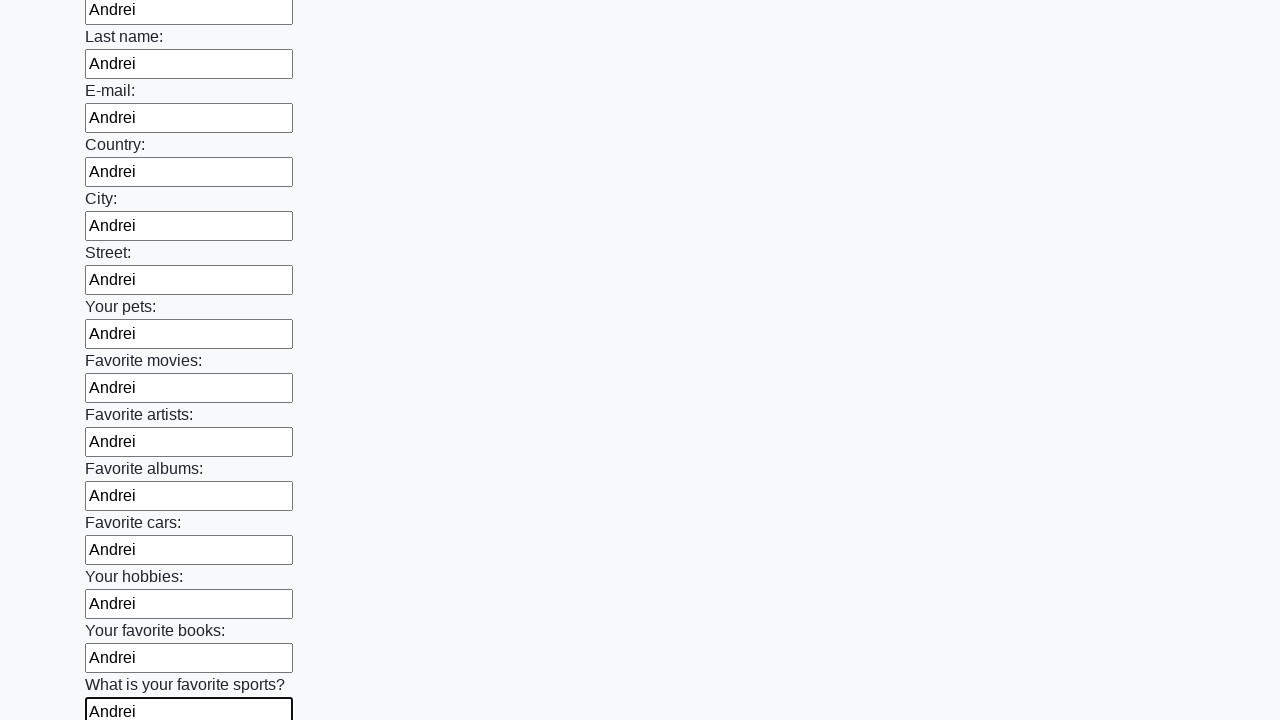

Filled input field with 'Andrei' on input >> nth=14
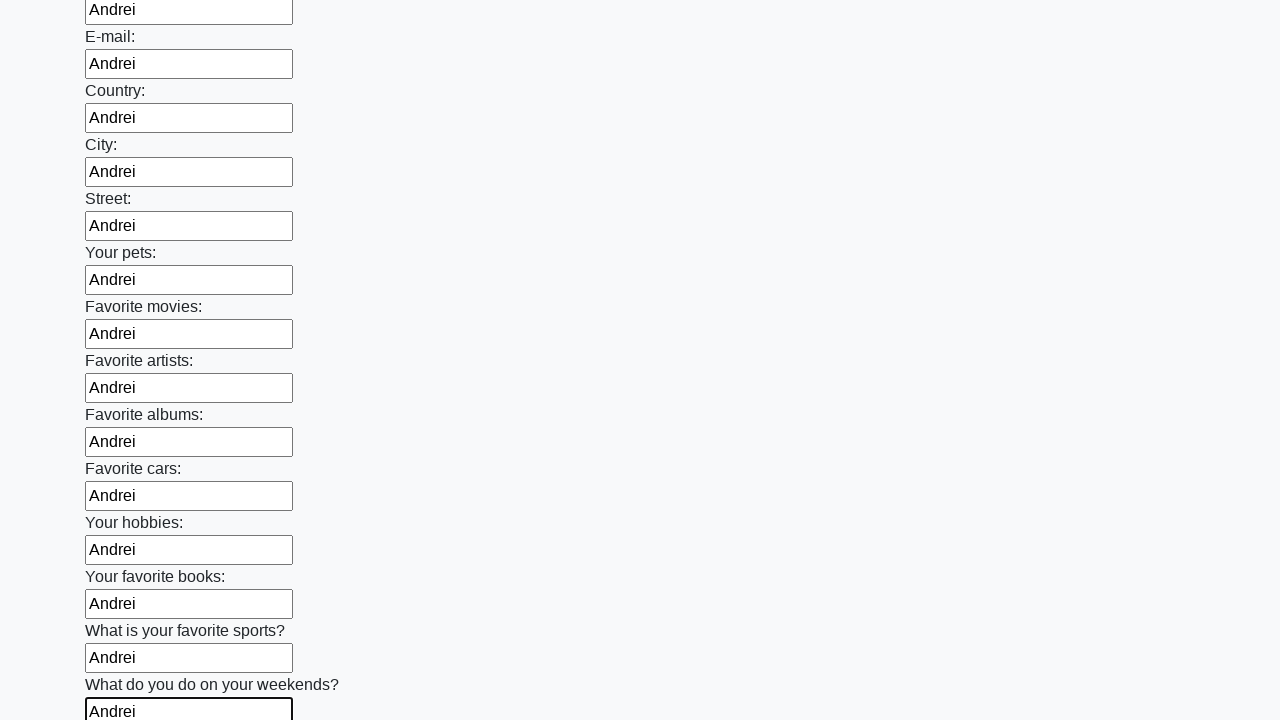

Filled input field with 'Andrei' on input >> nth=15
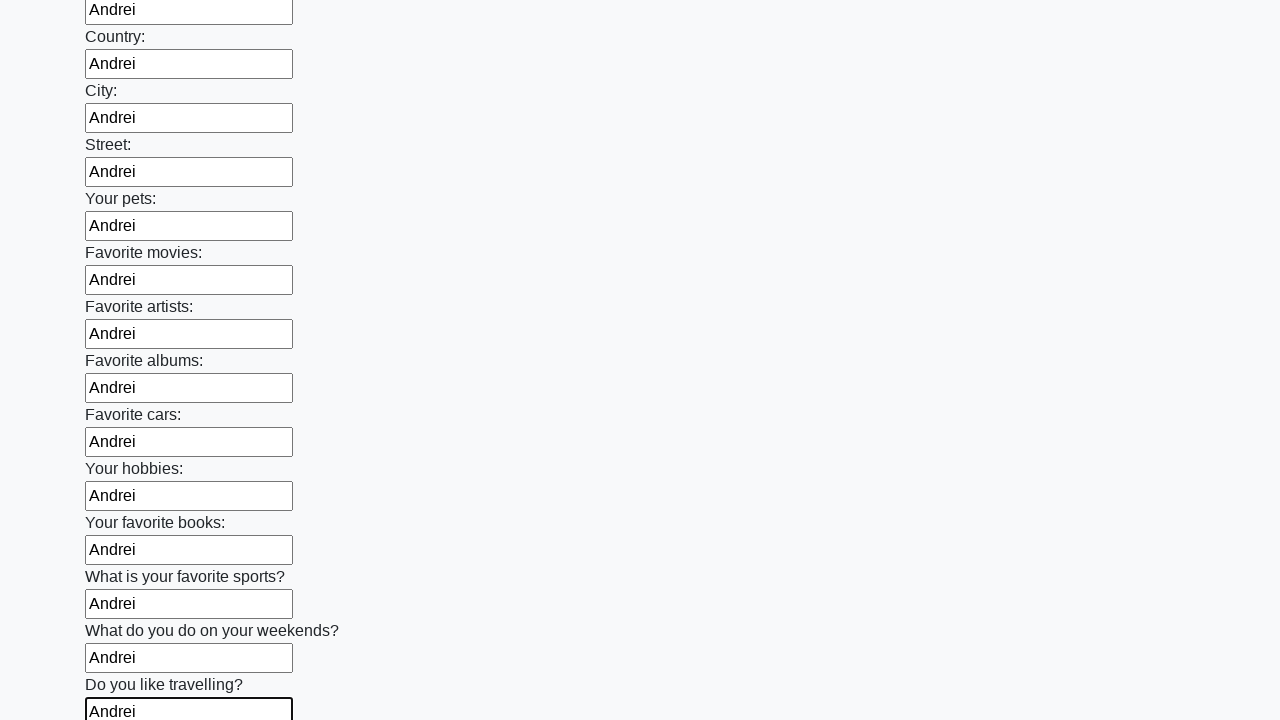

Filled input field with 'Andrei' on input >> nth=16
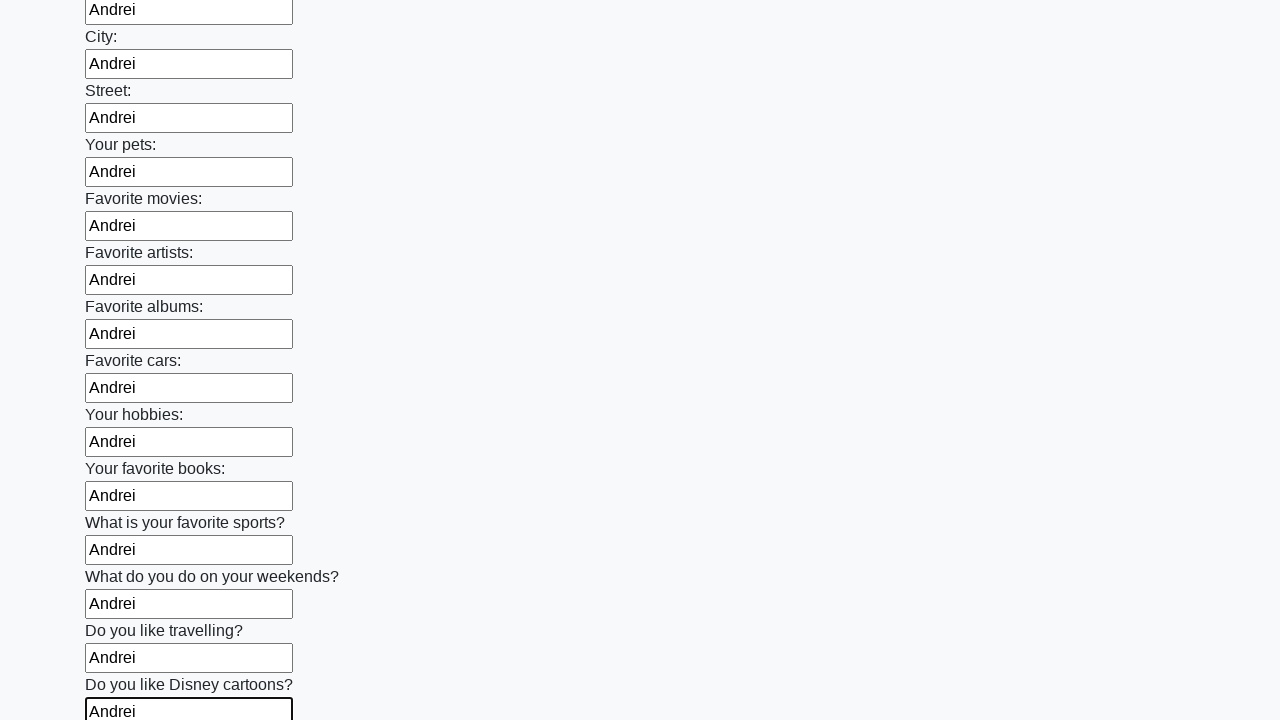

Filled input field with 'Andrei' on input >> nth=17
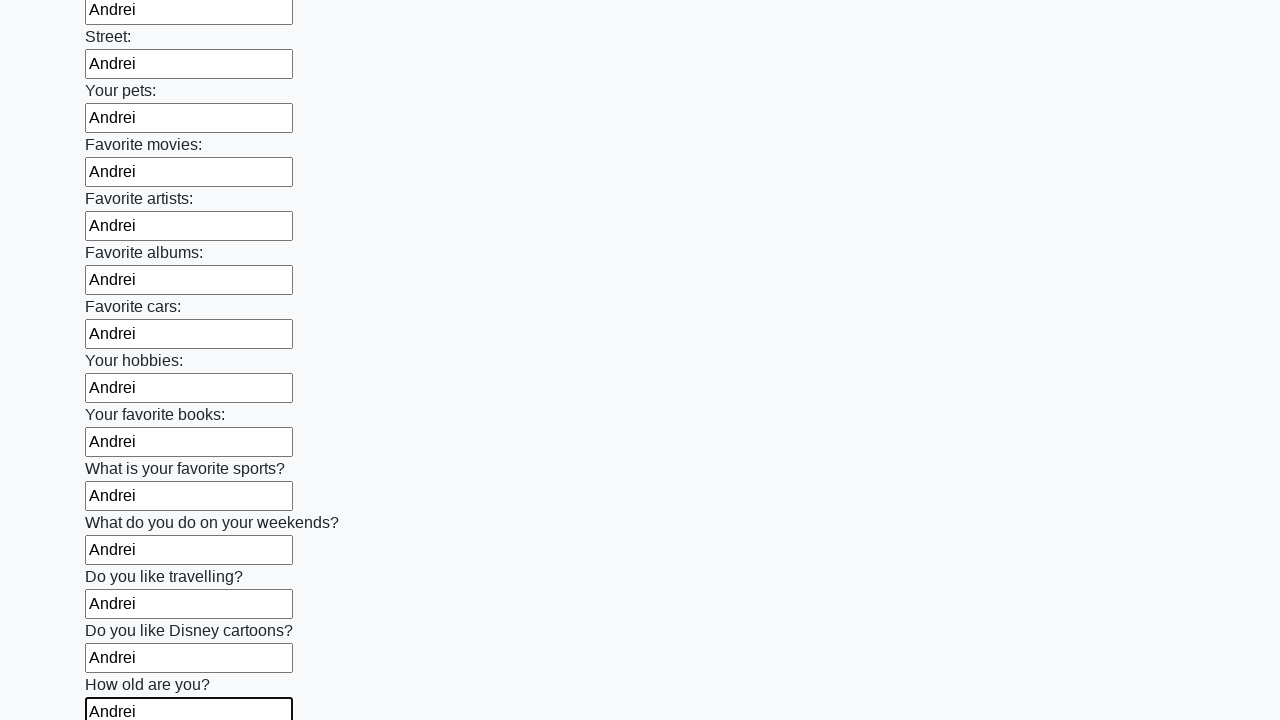

Filled input field with 'Andrei' on input >> nth=18
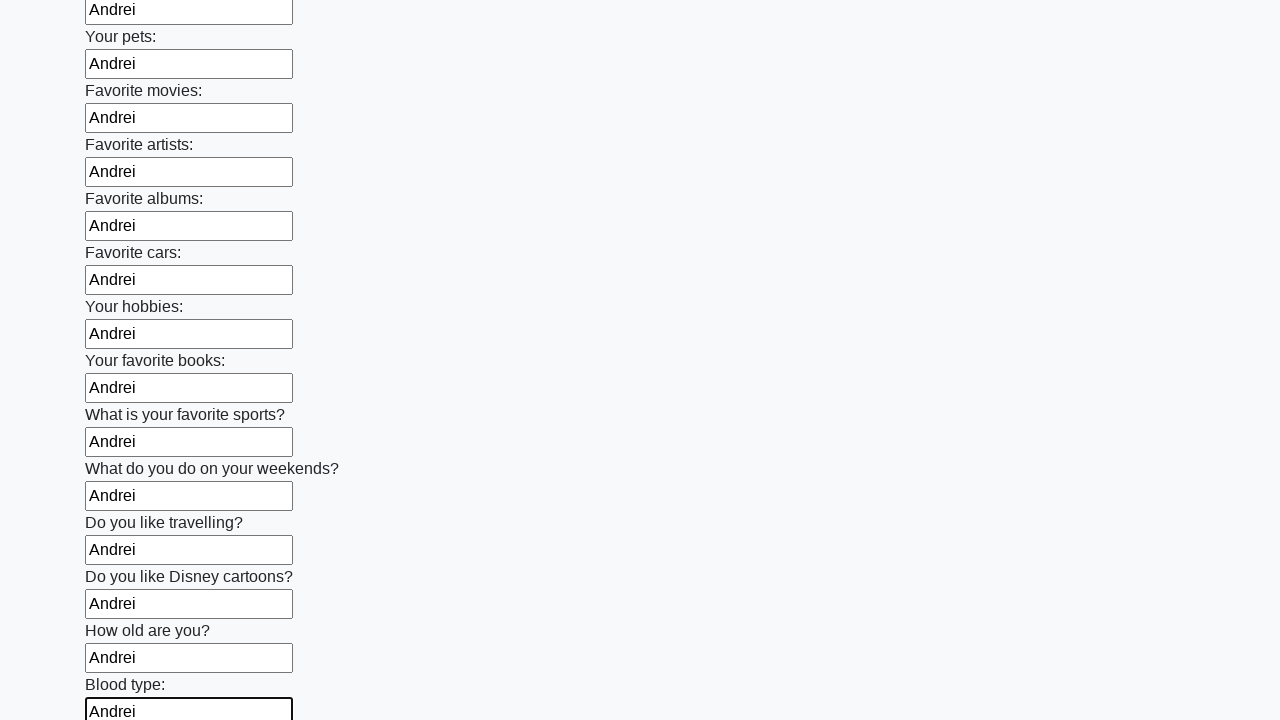

Filled input field with 'Andrei' on input >> nth=19
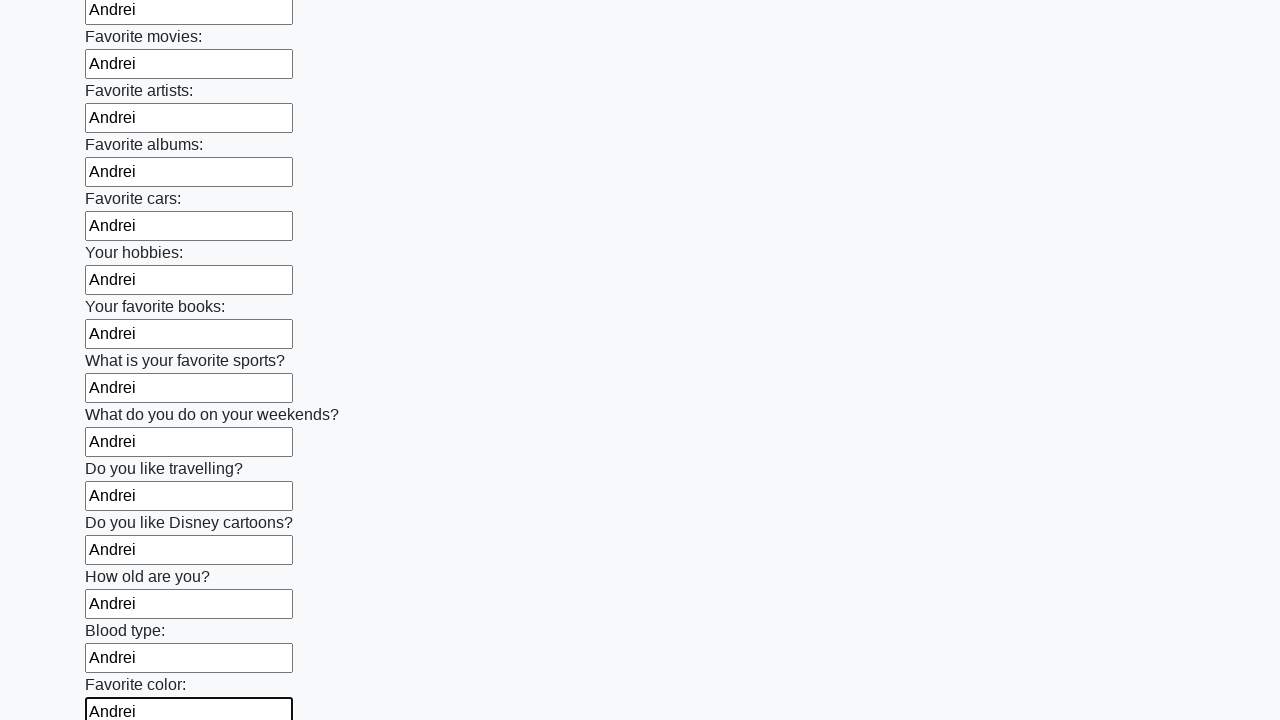

Filled input field with 'Andrei' on input >> nth=20
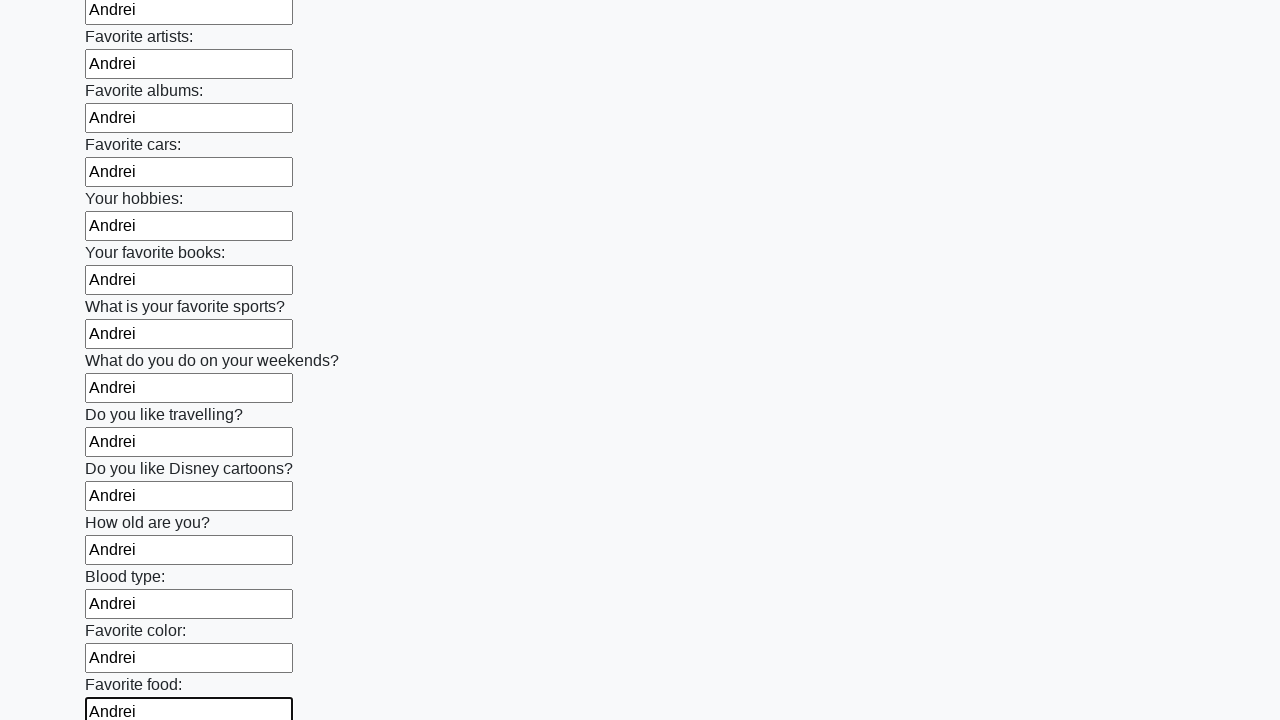

Filled input field with 'Andrei' on input >> nth=21
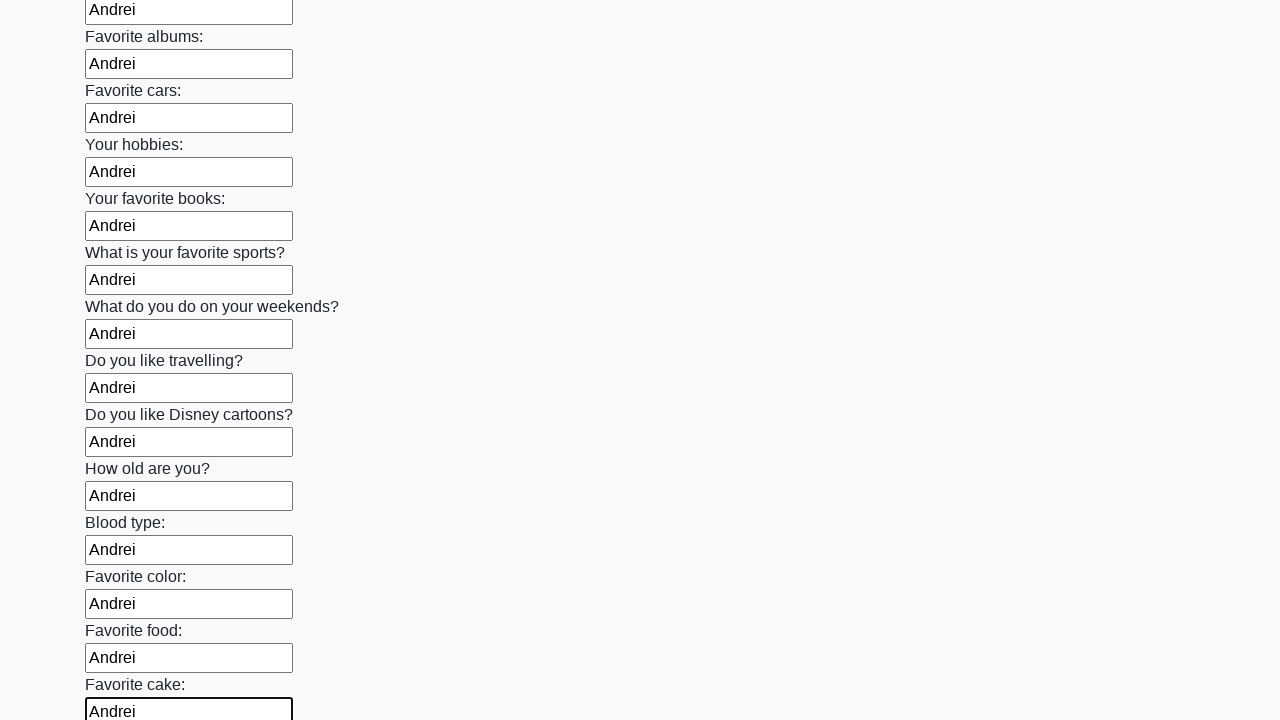

Filled input field with 'Andrei' on input >> nth=22
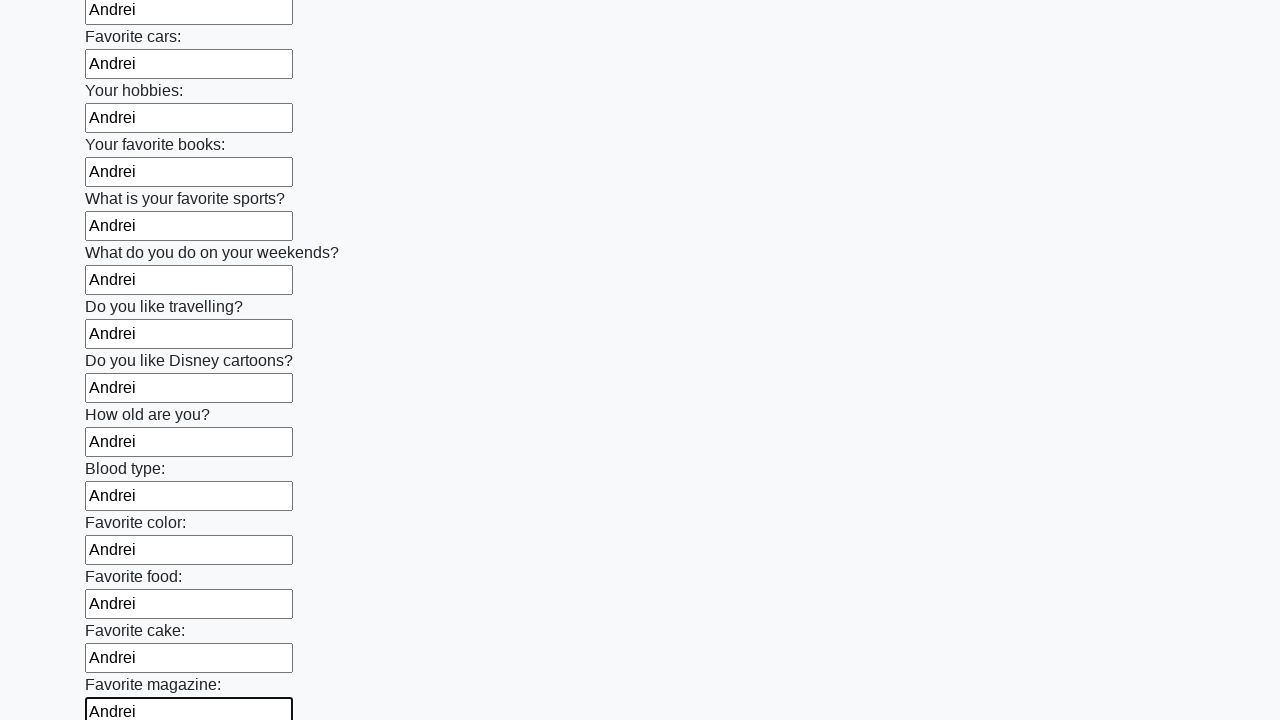

Filled input field with 'Andrei' on input >> nth=23
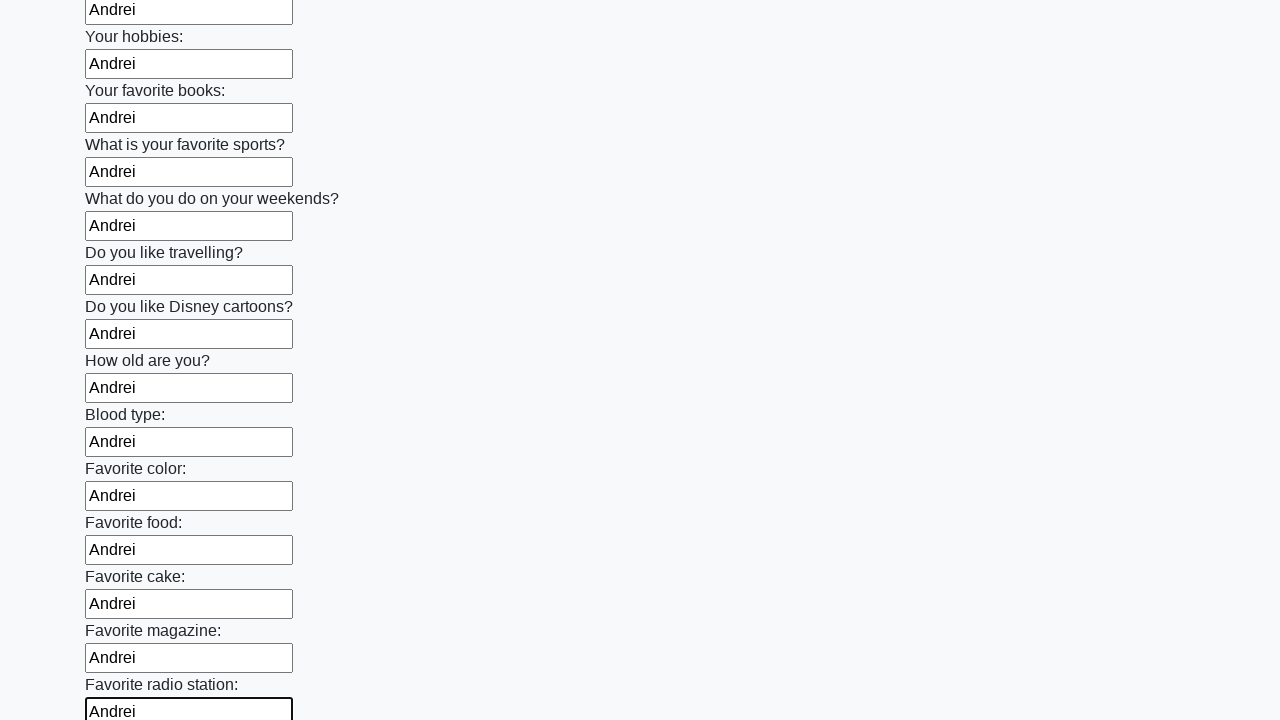

Filled input field with 'Andrei' on input >> nth=24
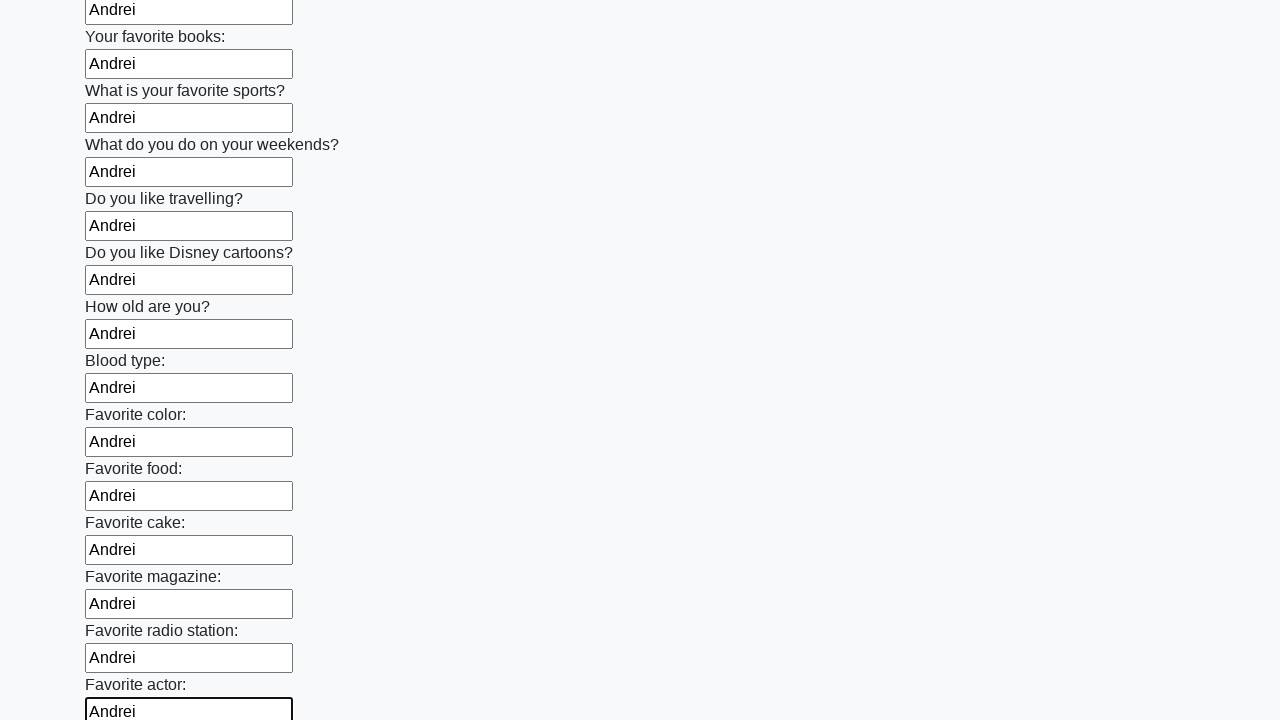

Filled input field with 'Andrei' on input >> nth=25
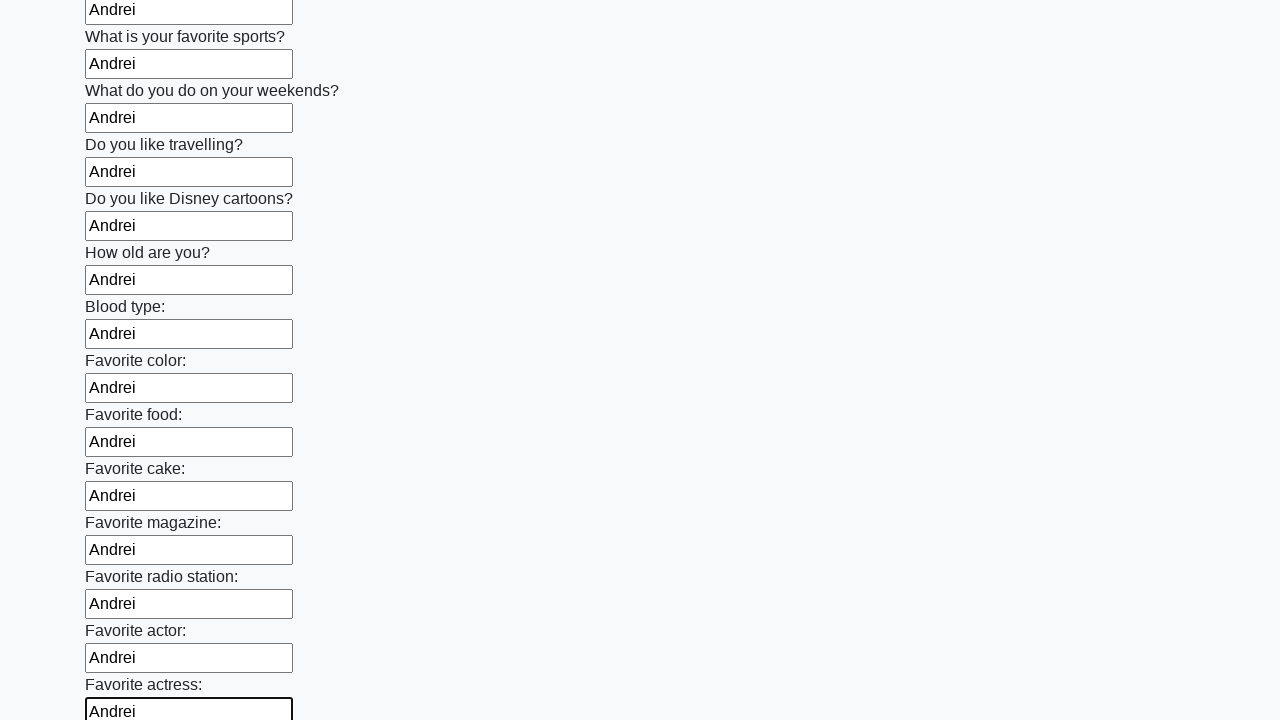

Filled input field with 'Andrei' on input >> nth=26
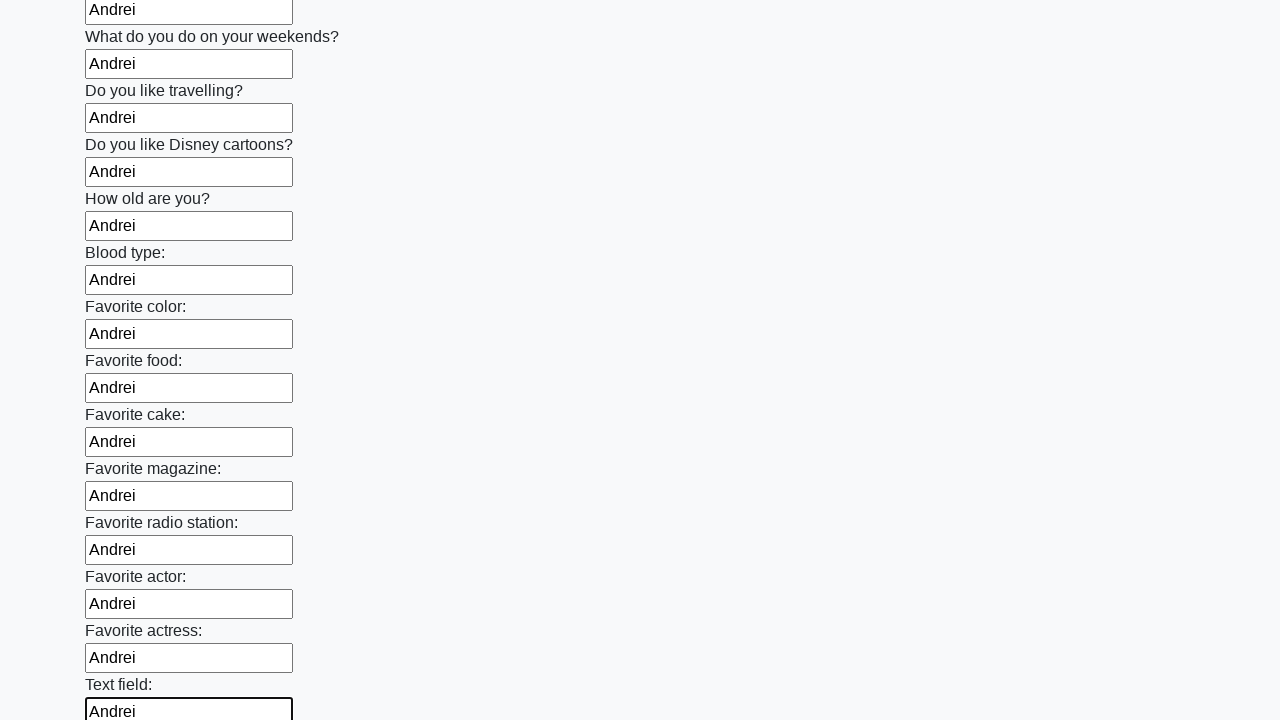

Filled input field with 'Andrei' on input >> nth=27
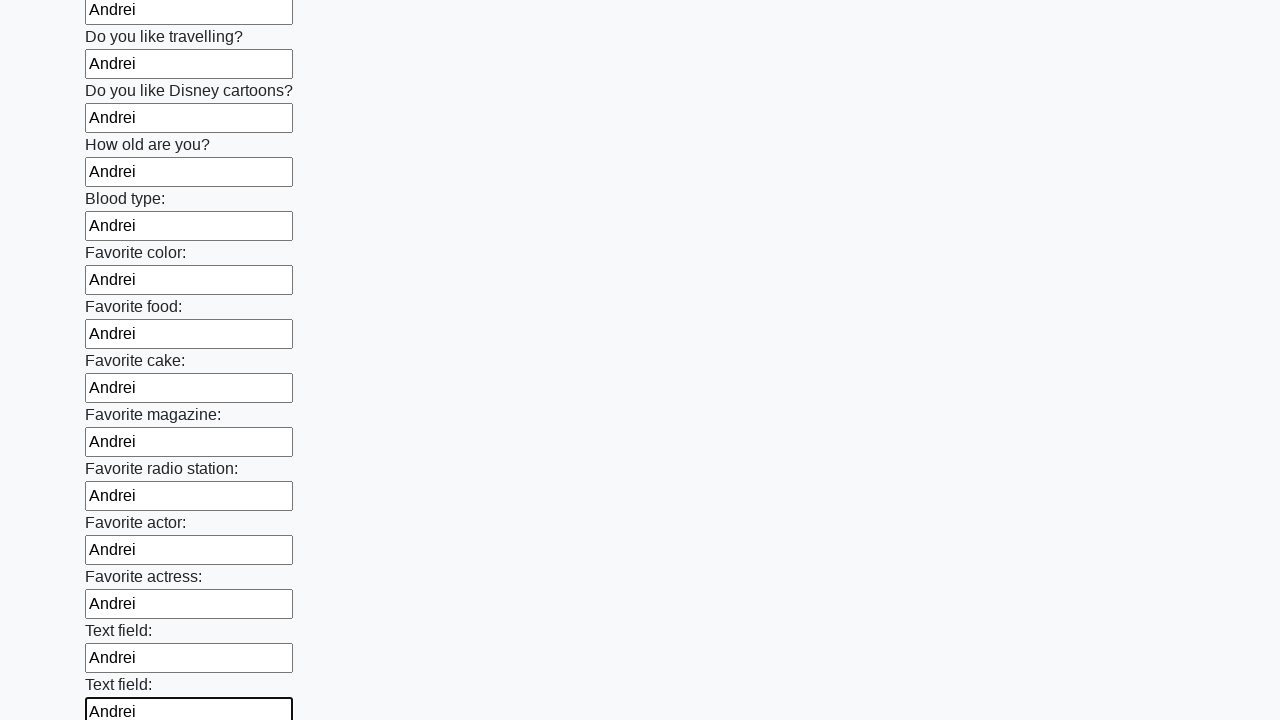

Filled input field with 'Andrei' on input >> nth=28
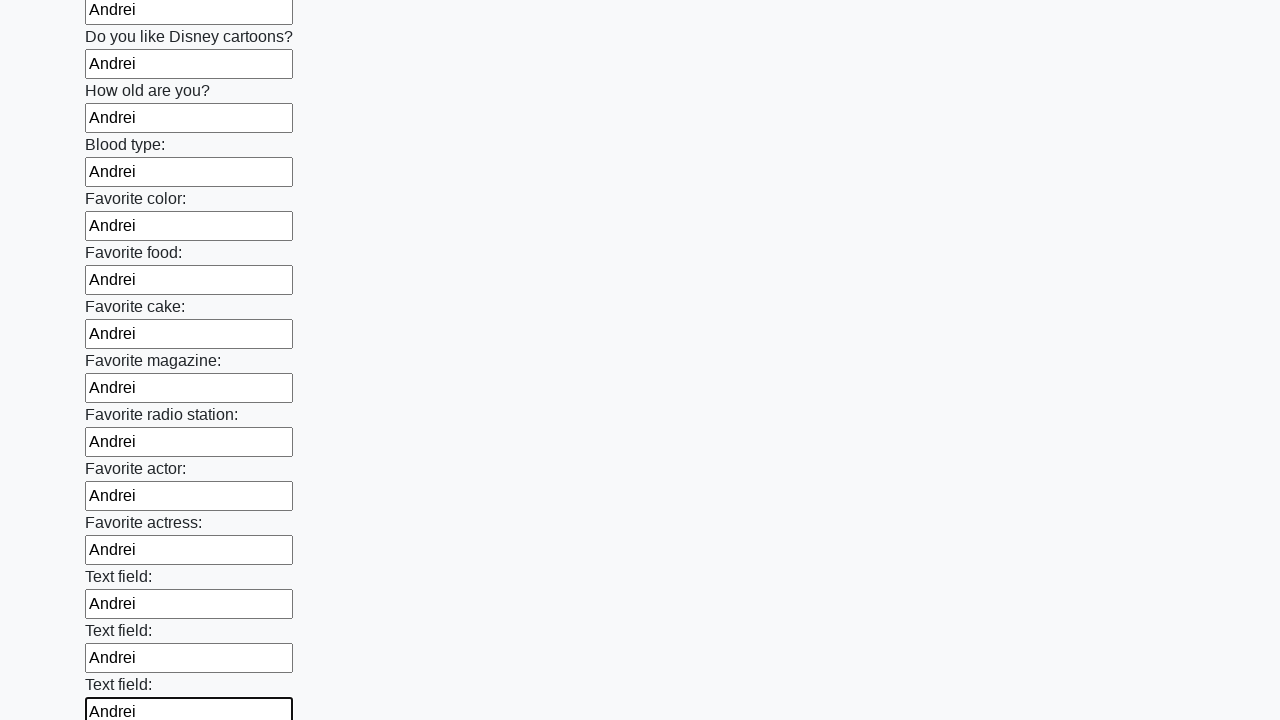

Filled input field with 'Andrei' on input >> nth=29
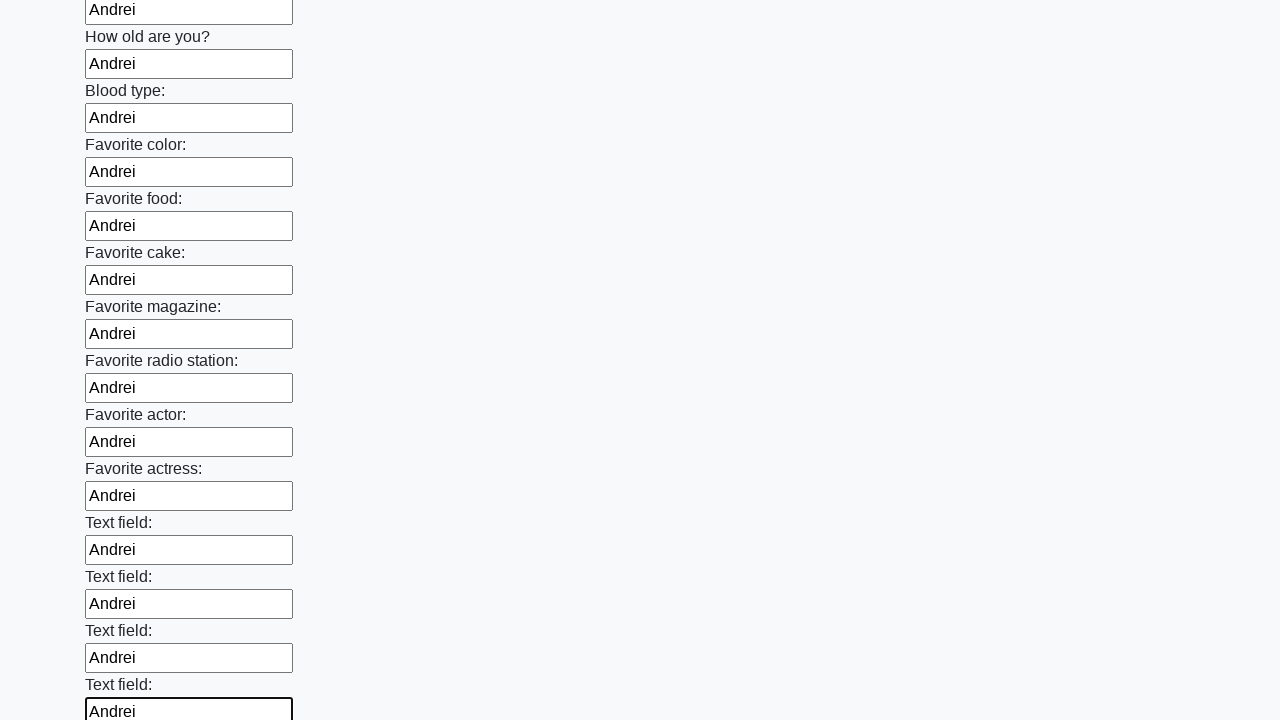

Filled input field with 'Andrei' on input >> nth=30
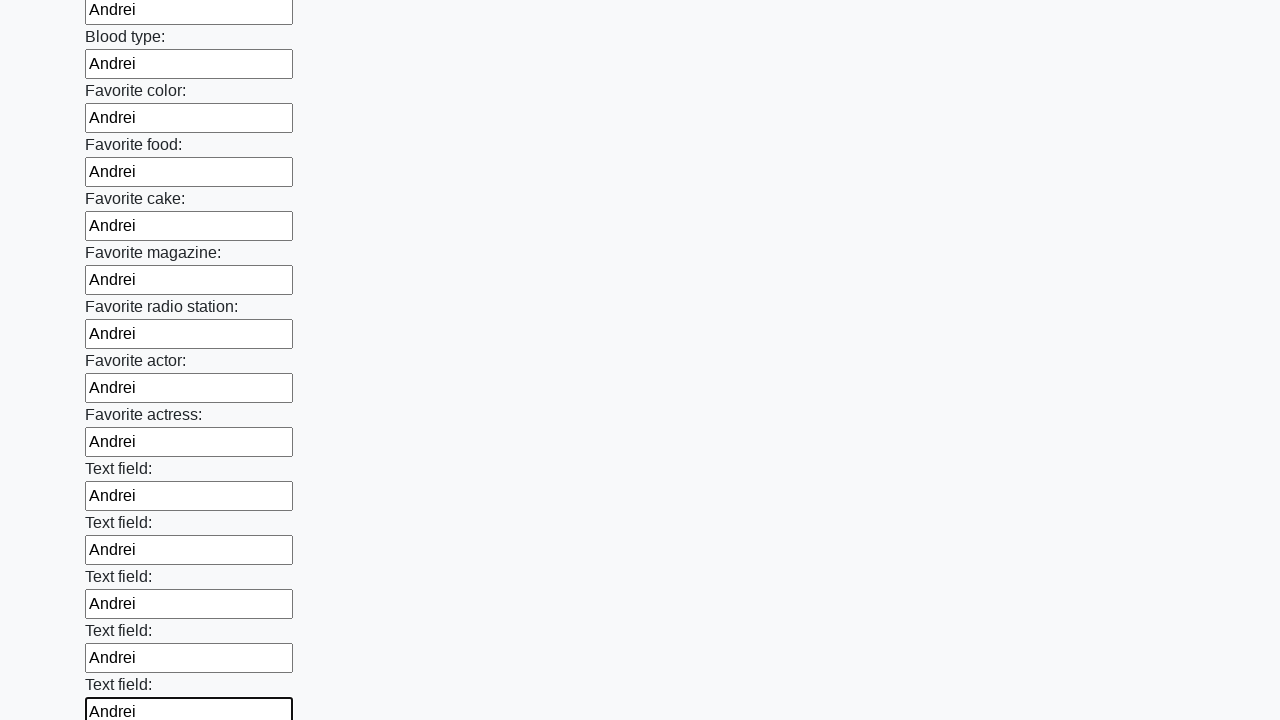

Filled input field with 'Andrei' on input >> nth=31
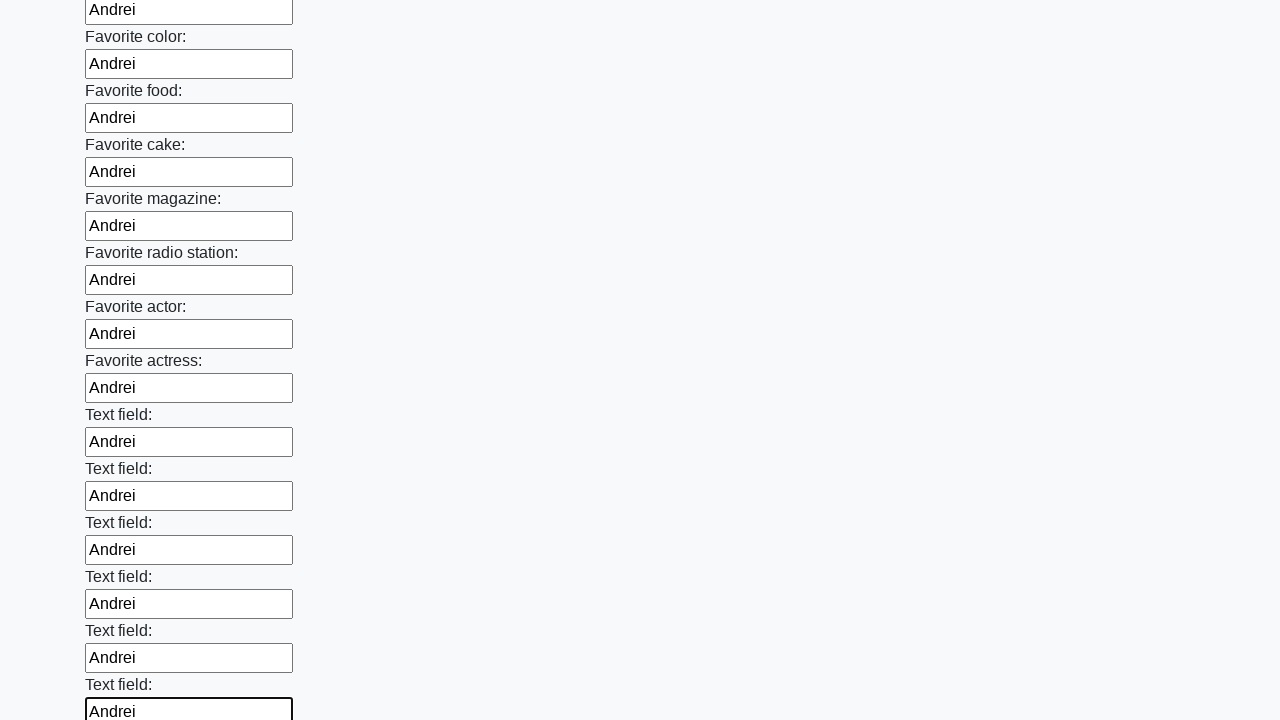

Filled input field with 'Andrei' on input >> nth=32
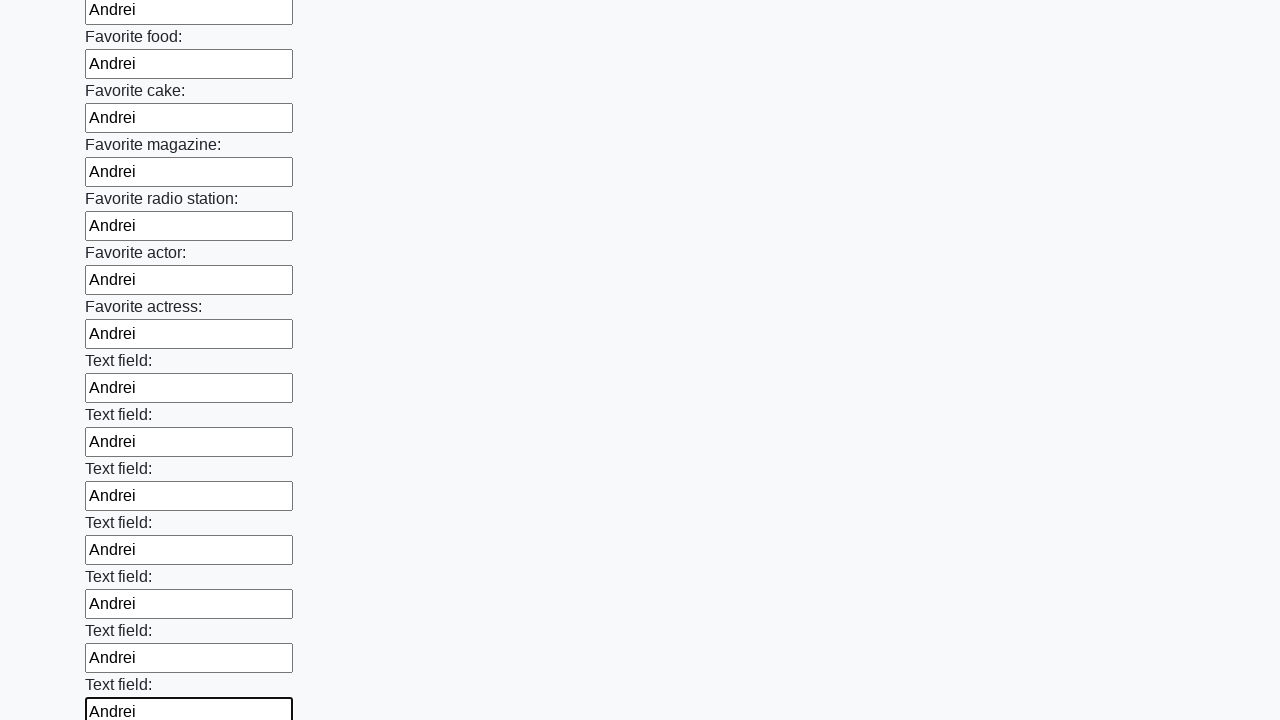

Filled input field with 'Andrei' on input >> nth=33
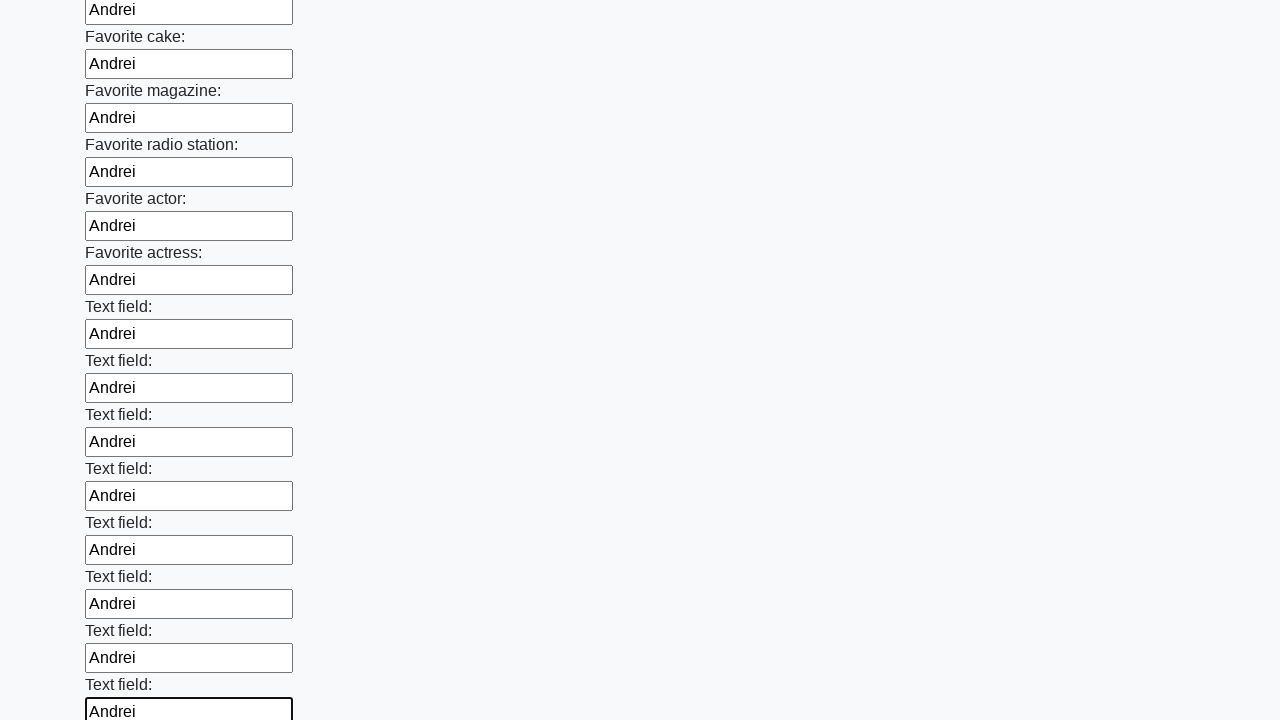

Filled input field with 'Andrei' on input >> nth=34
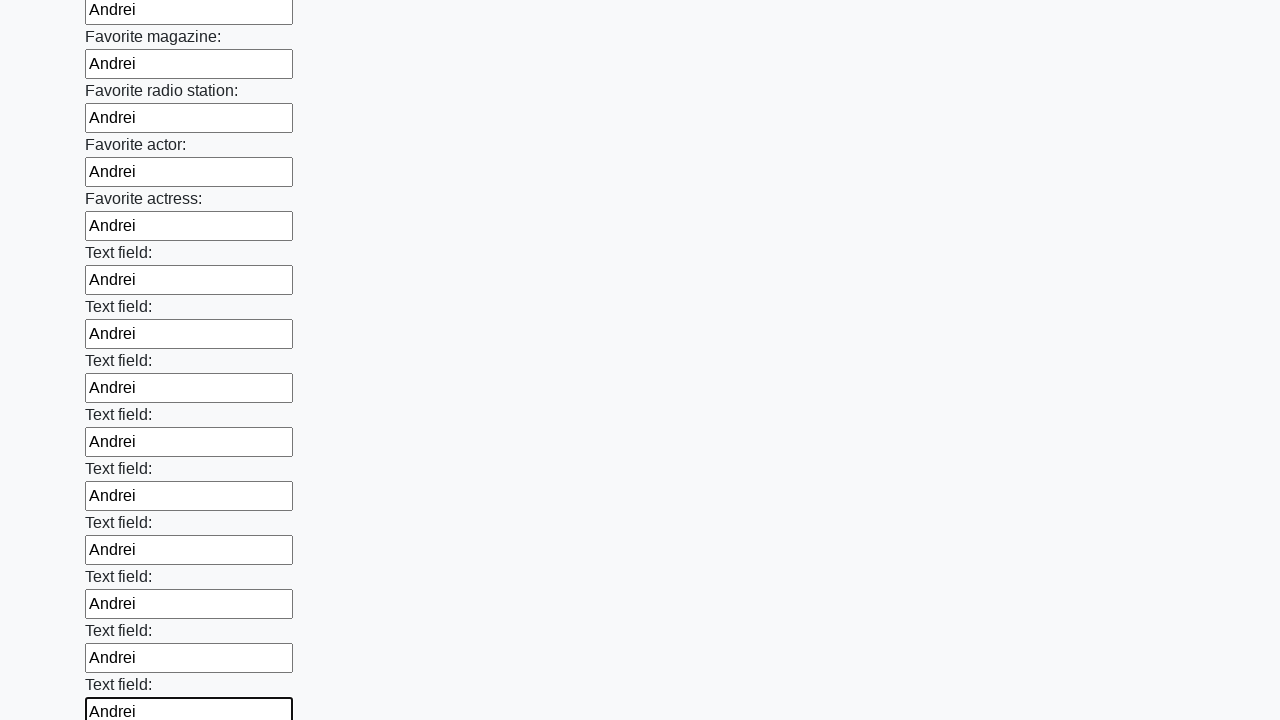

Filled input field with 'Andrei' on input >> nth=35
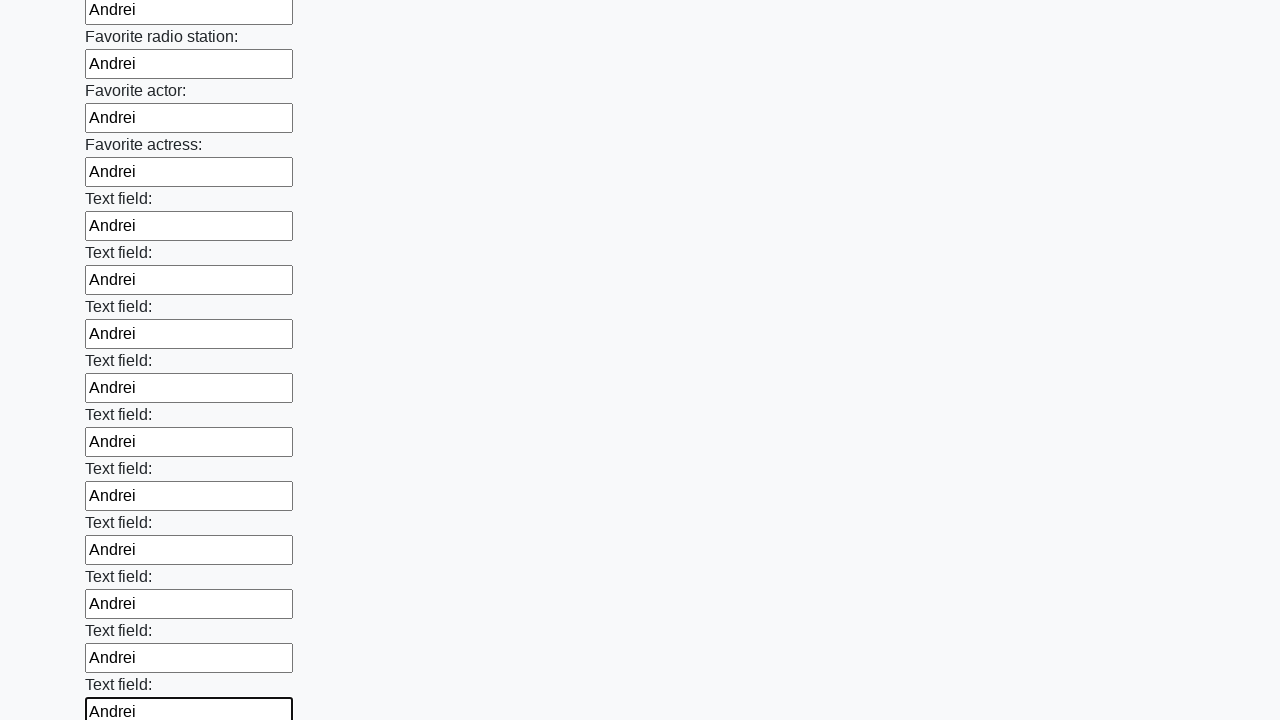

Filled input field with 'Andrei' on input >> nth=36
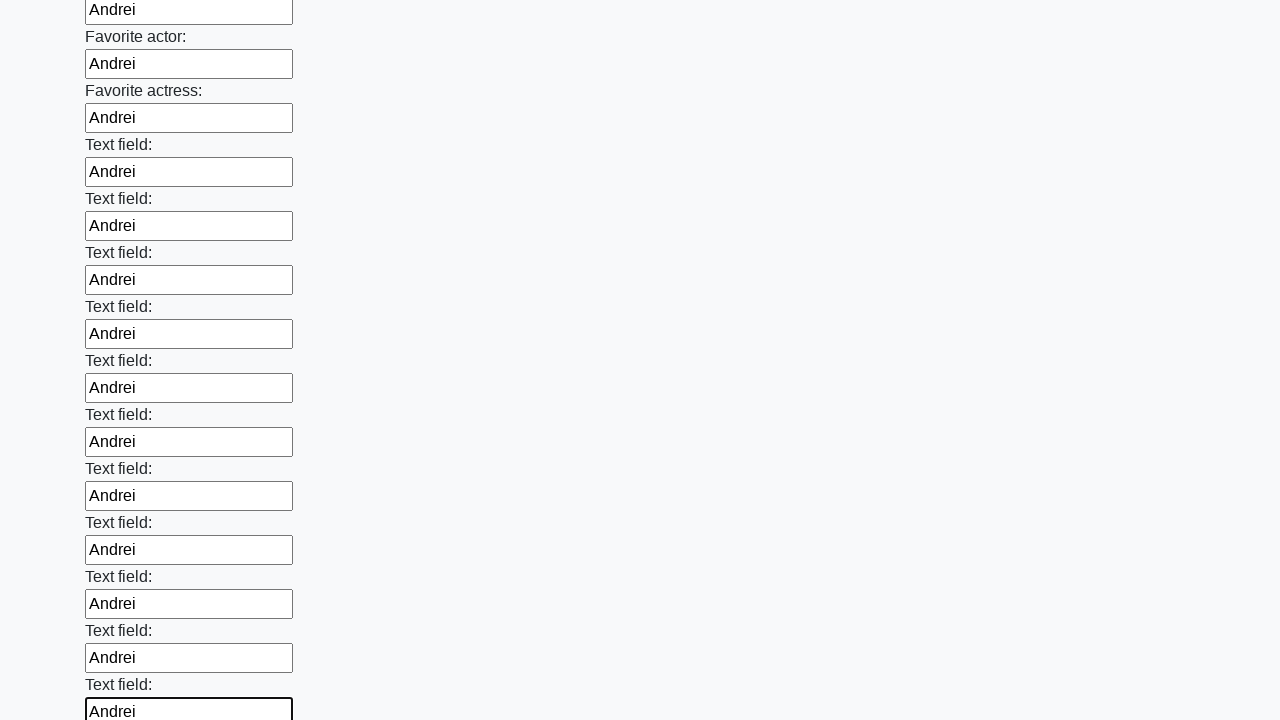

Filled input field with 'Andrei' on input >> nth=37
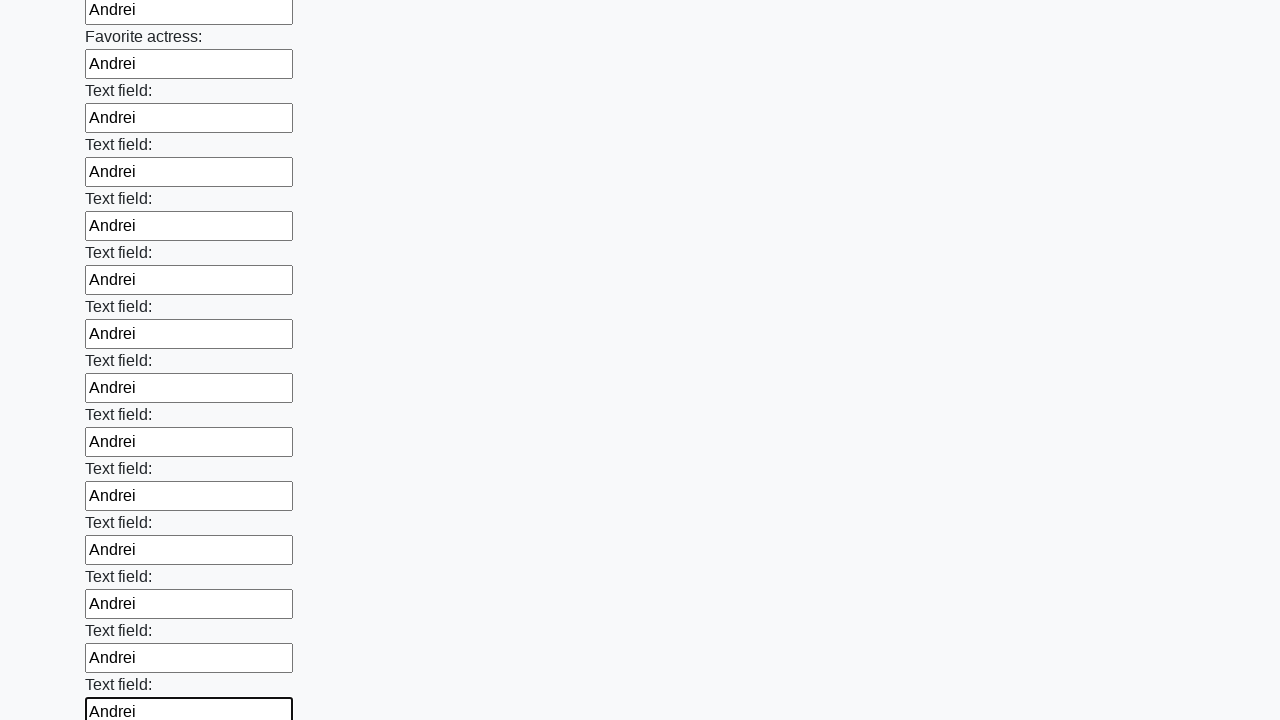

Filled input field with 'Andrei' on input >> nth=38
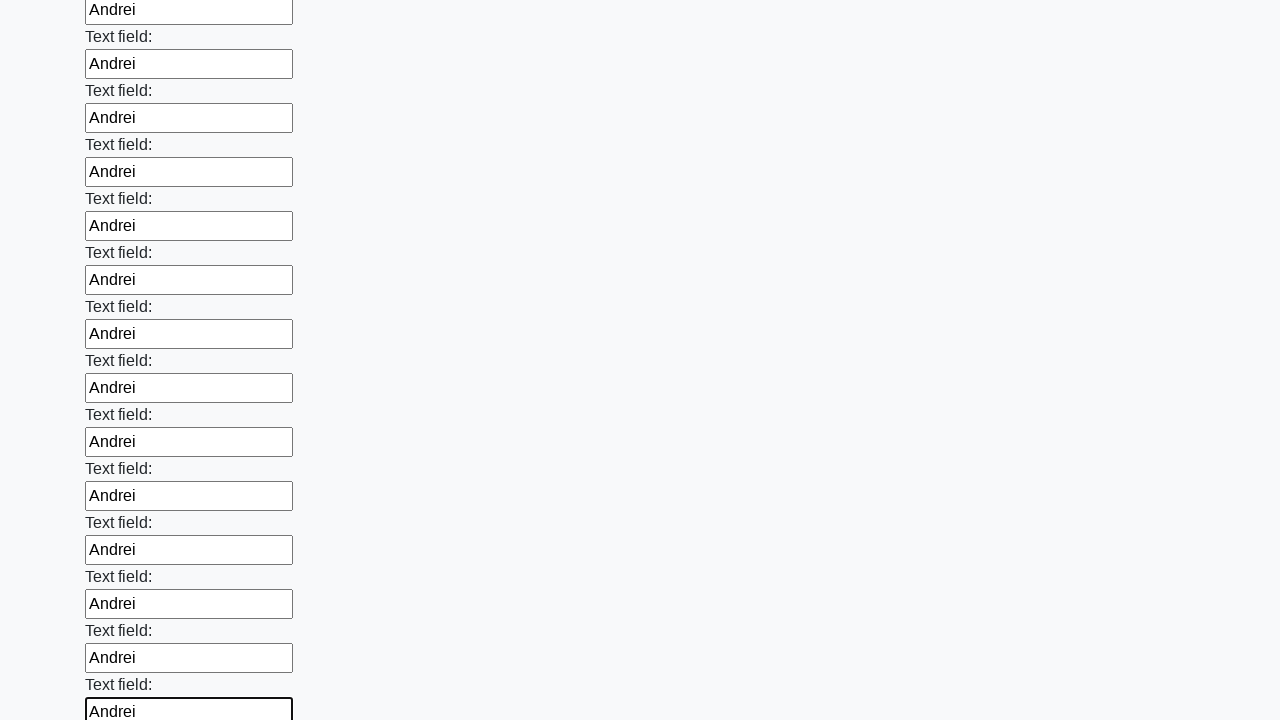

Filled input field with 'Andrei' on input >> nth=39
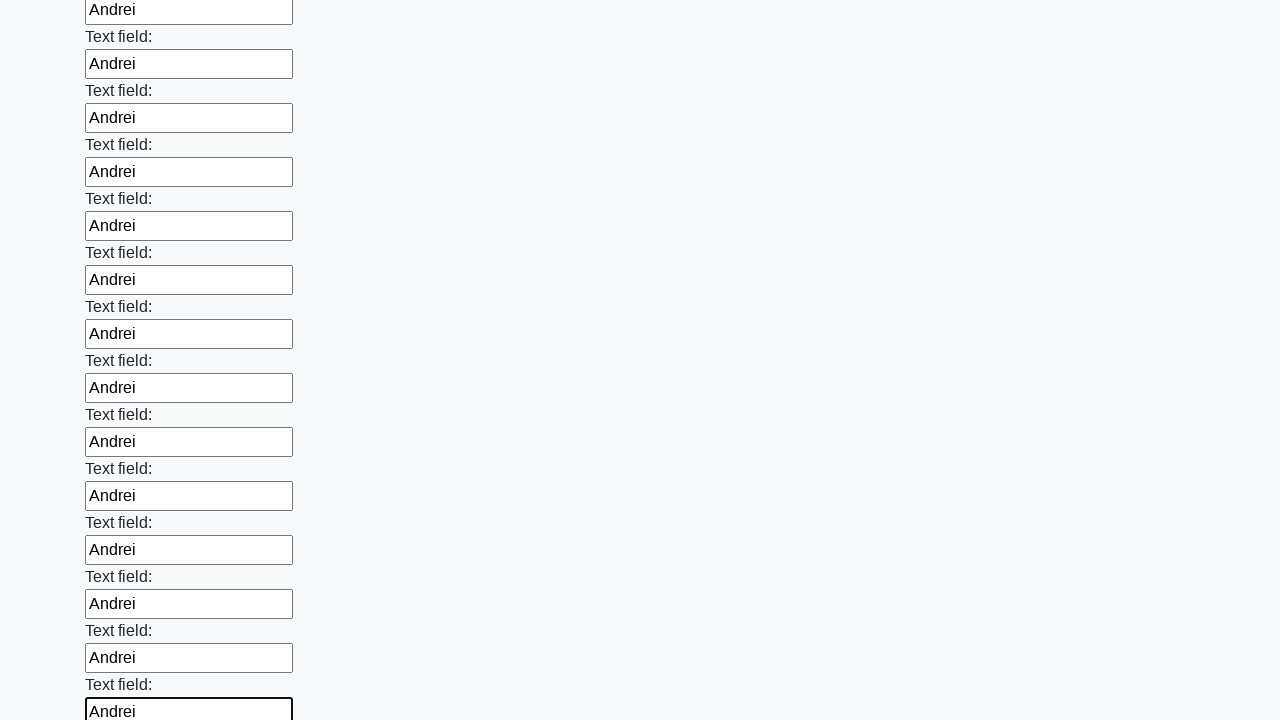

Filled input field with 'Andrei' on input >> nth=40
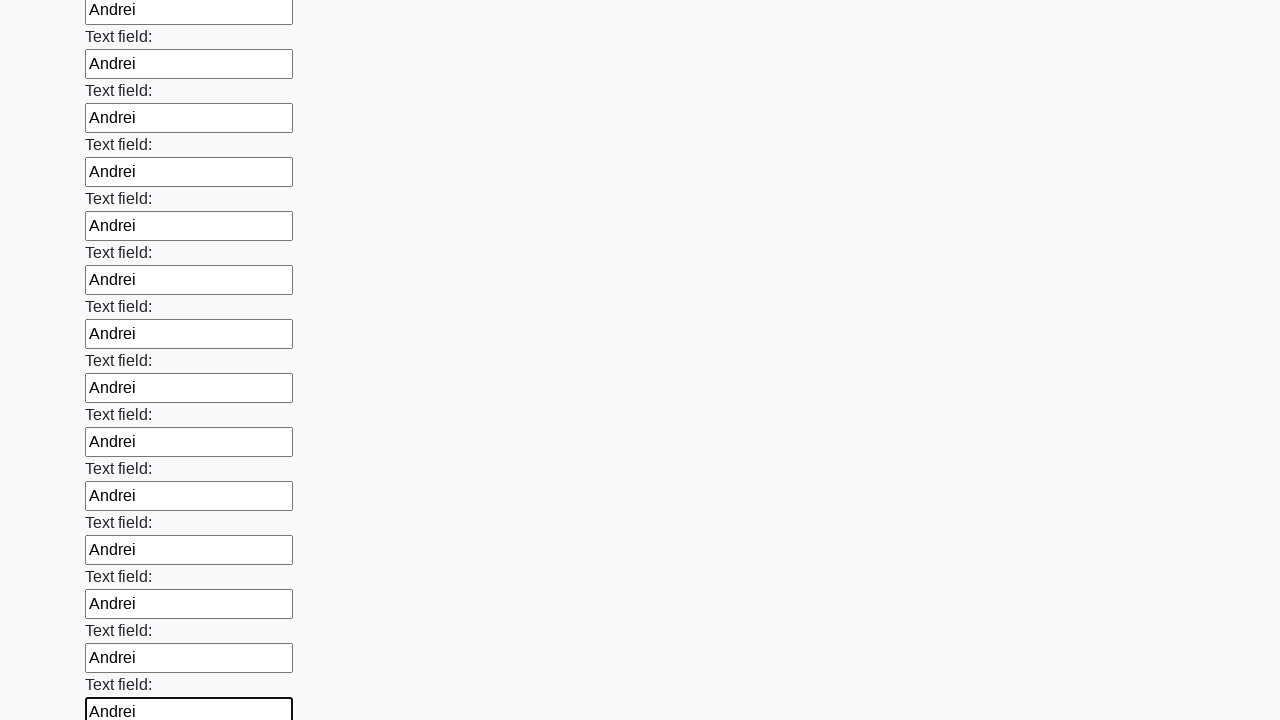

Filled input field with 'Andrei' on input >> nth=41
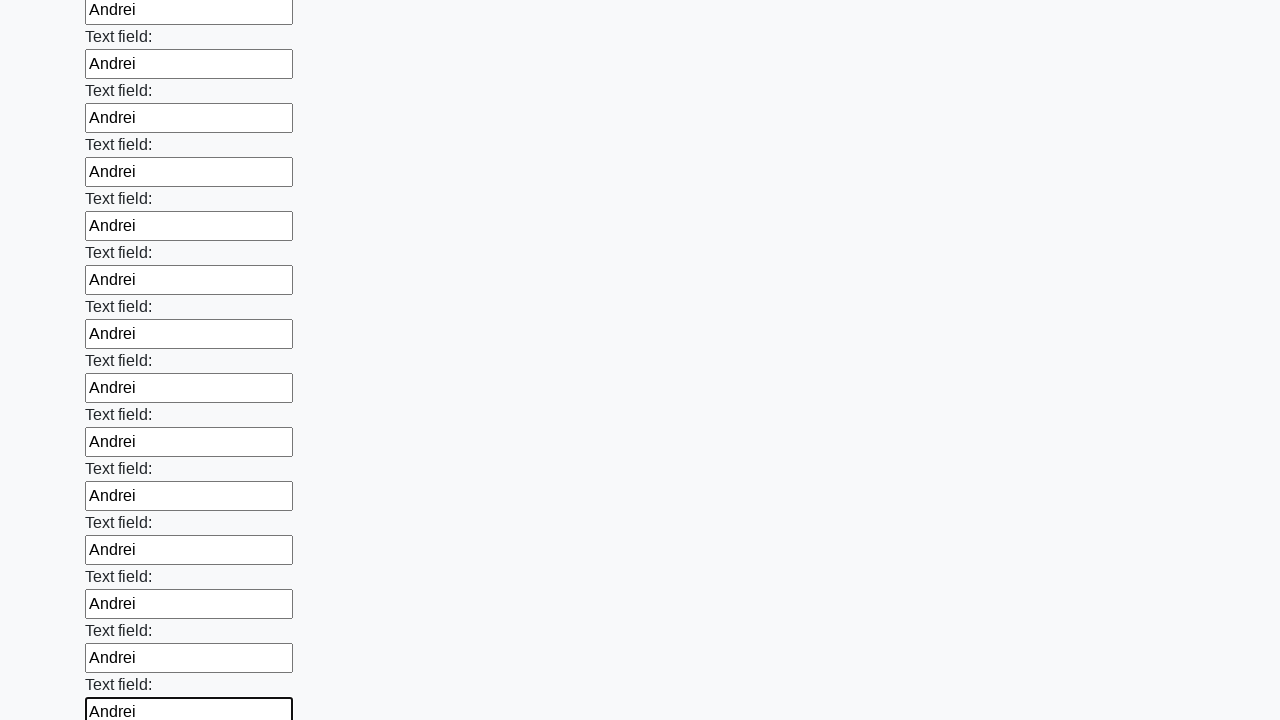

Filled input field with 'Andrei' on input >> nth=42
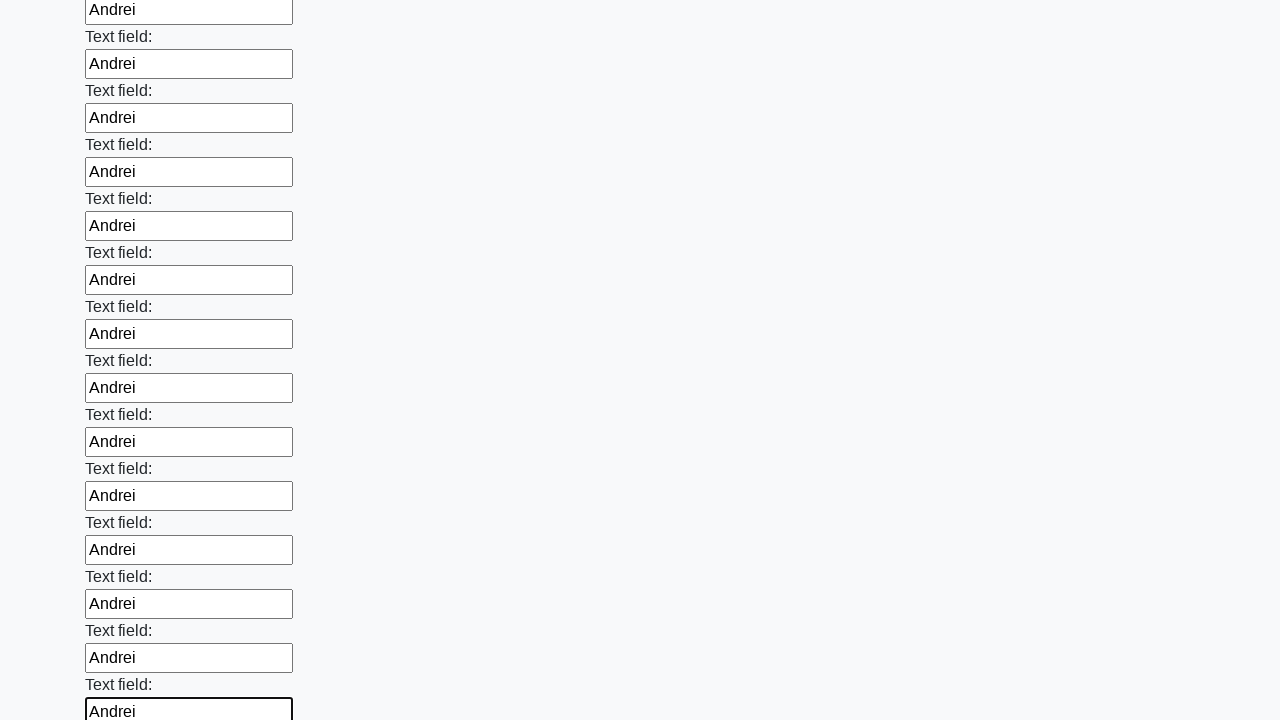

Filled input field with 'Andrei' on input >> nth=43
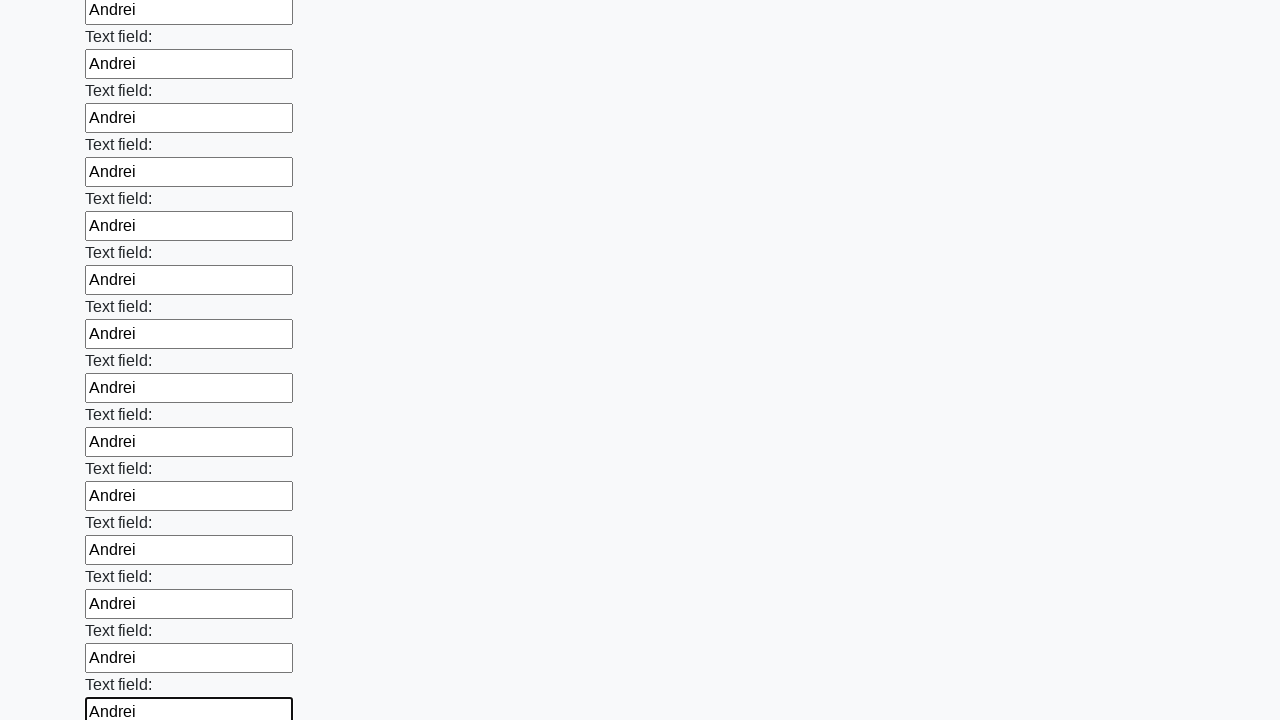

Filled input field with 'Andrei' on input >> nth=44
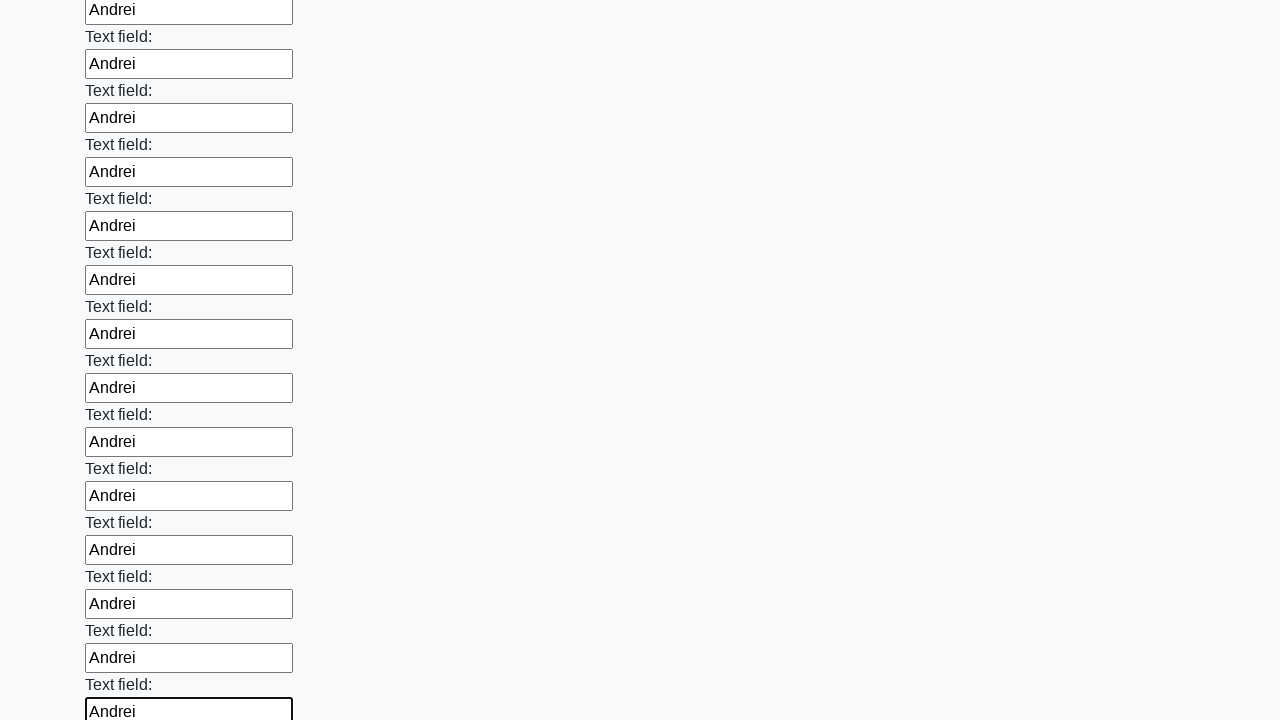

Filled input field with 'Andrei' on input >> nth=45
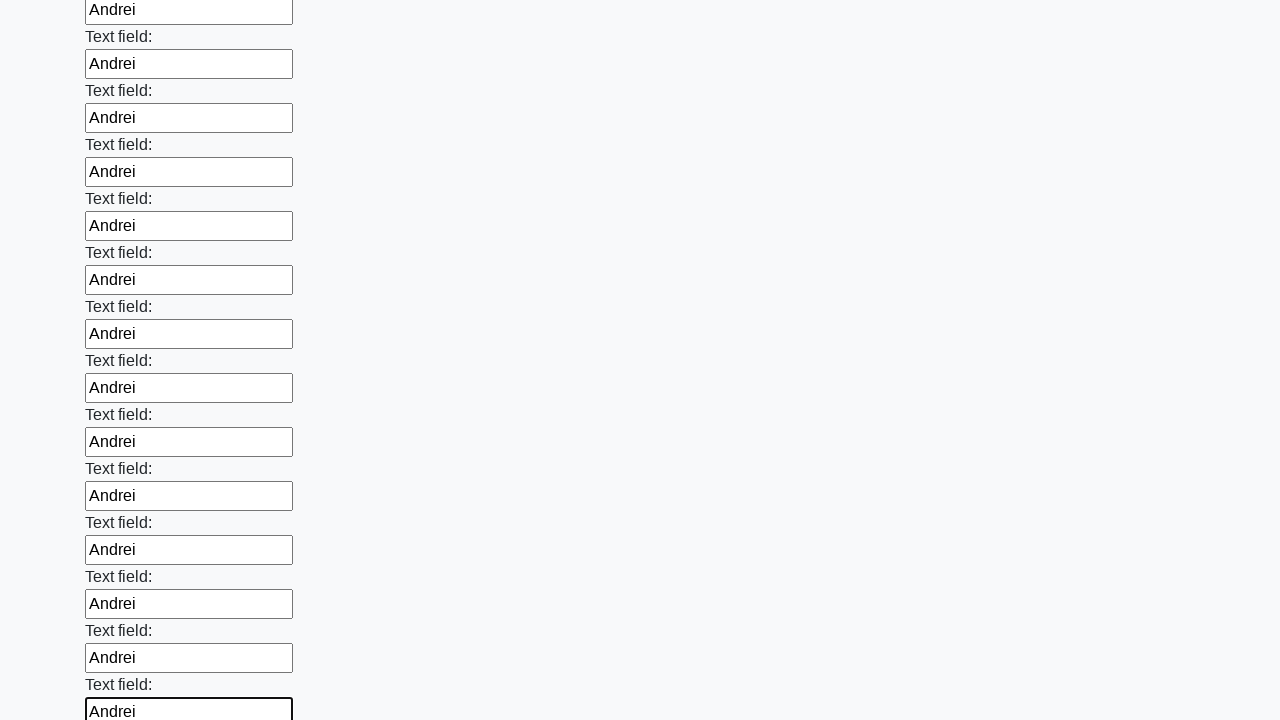

Filled input field with 'Andrei' on input >> nth=46
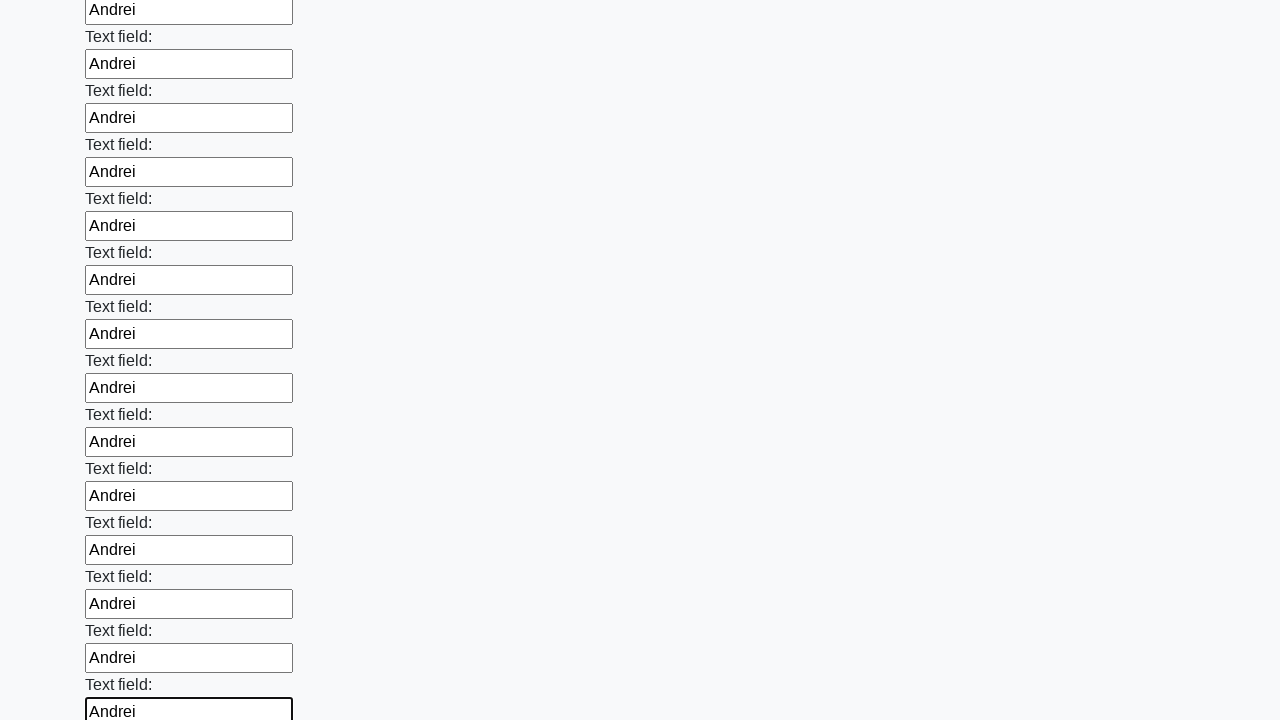

Filled input field with 'Andrei' on input >> nth=47
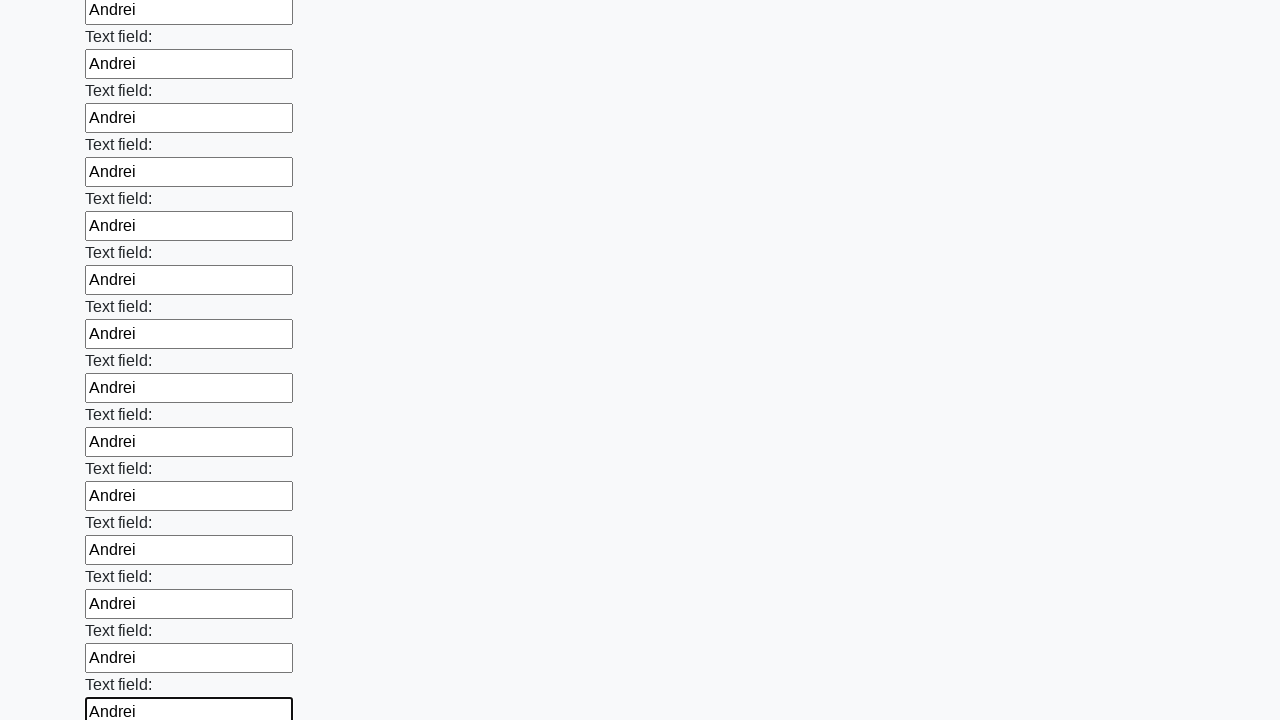

Filled input field with 'Andrei' on input >> nth=48
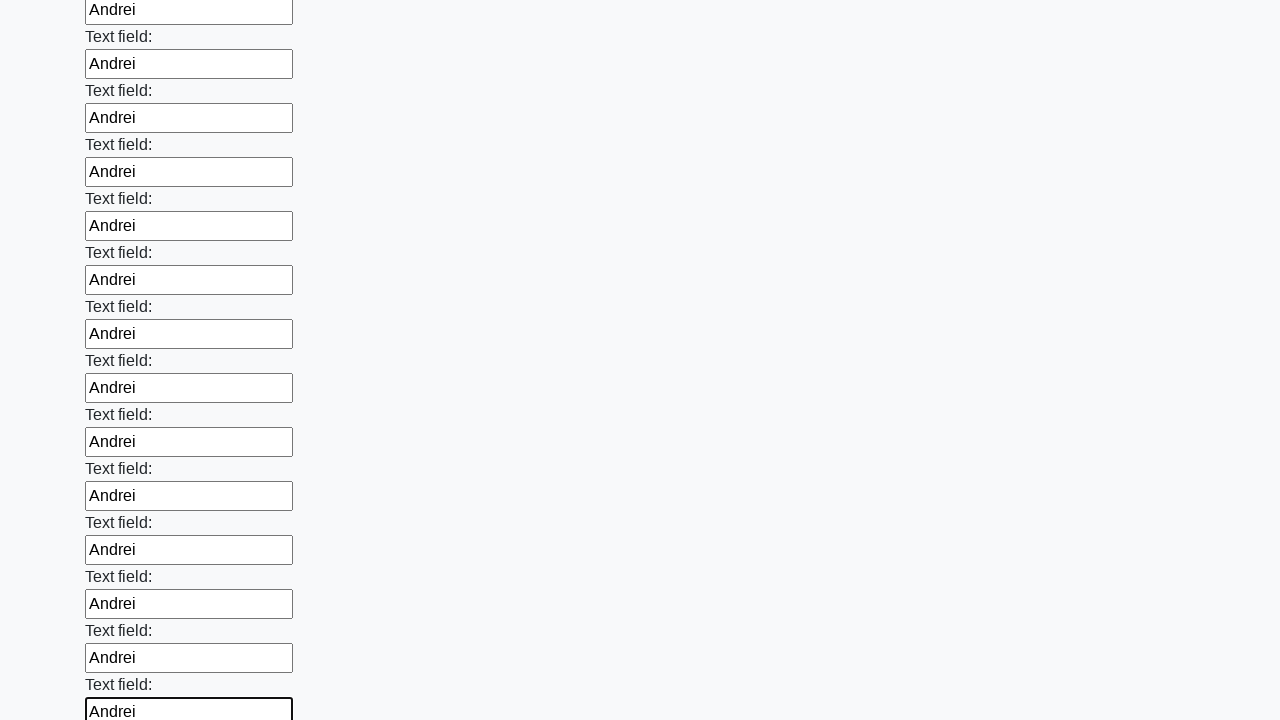

Filled input field with 'Andrei' on input >> nth=49
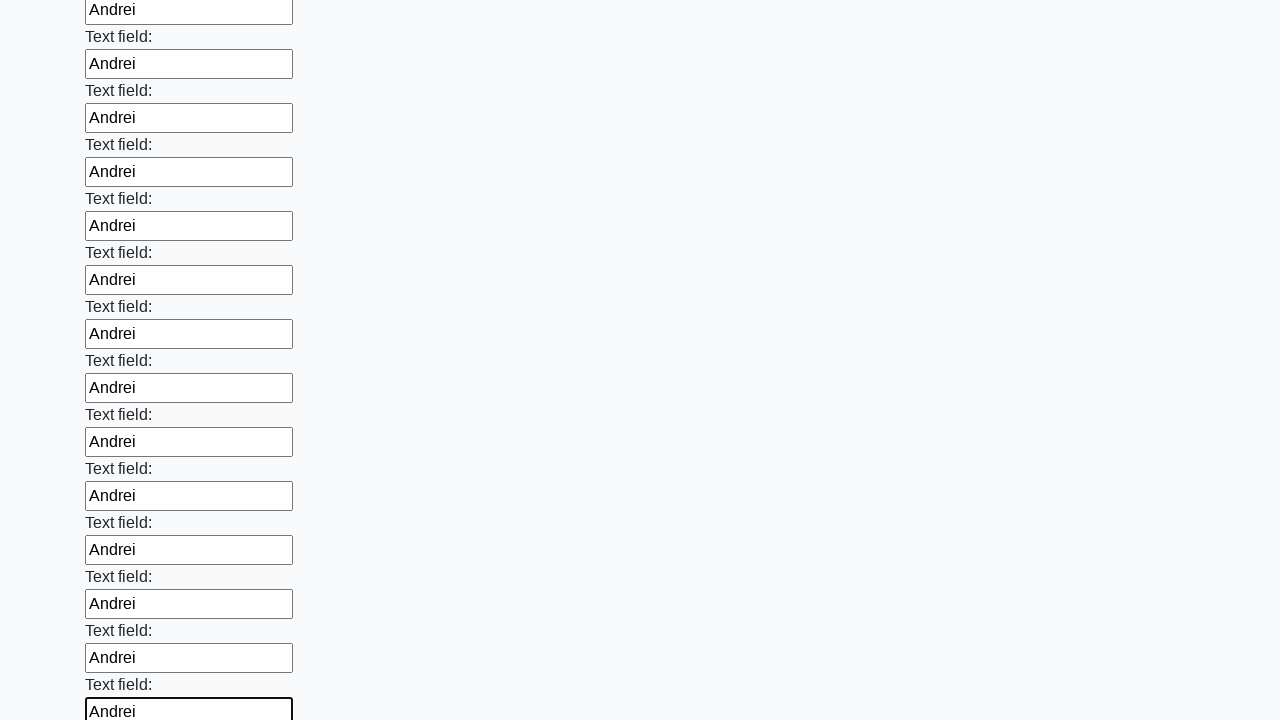

Filled input field with 'Andrei' on input >> nth=50
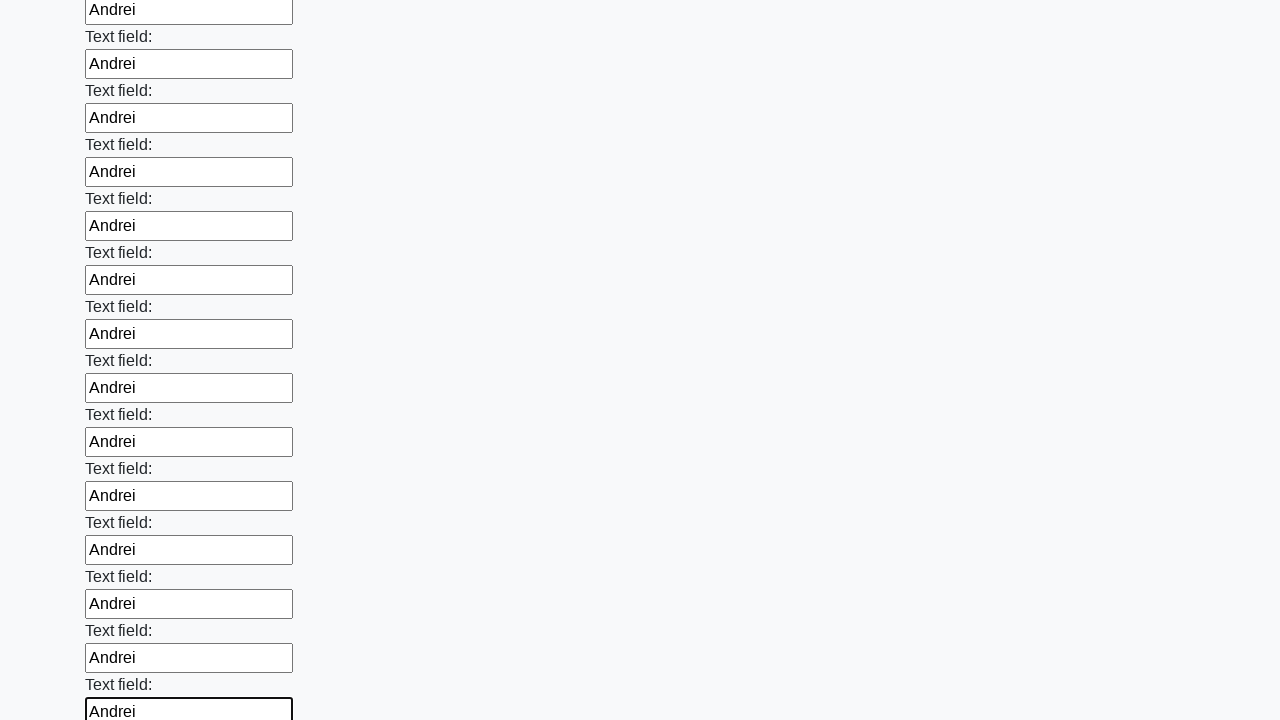

Filled input field with 'Andrei' on input >> nth=51
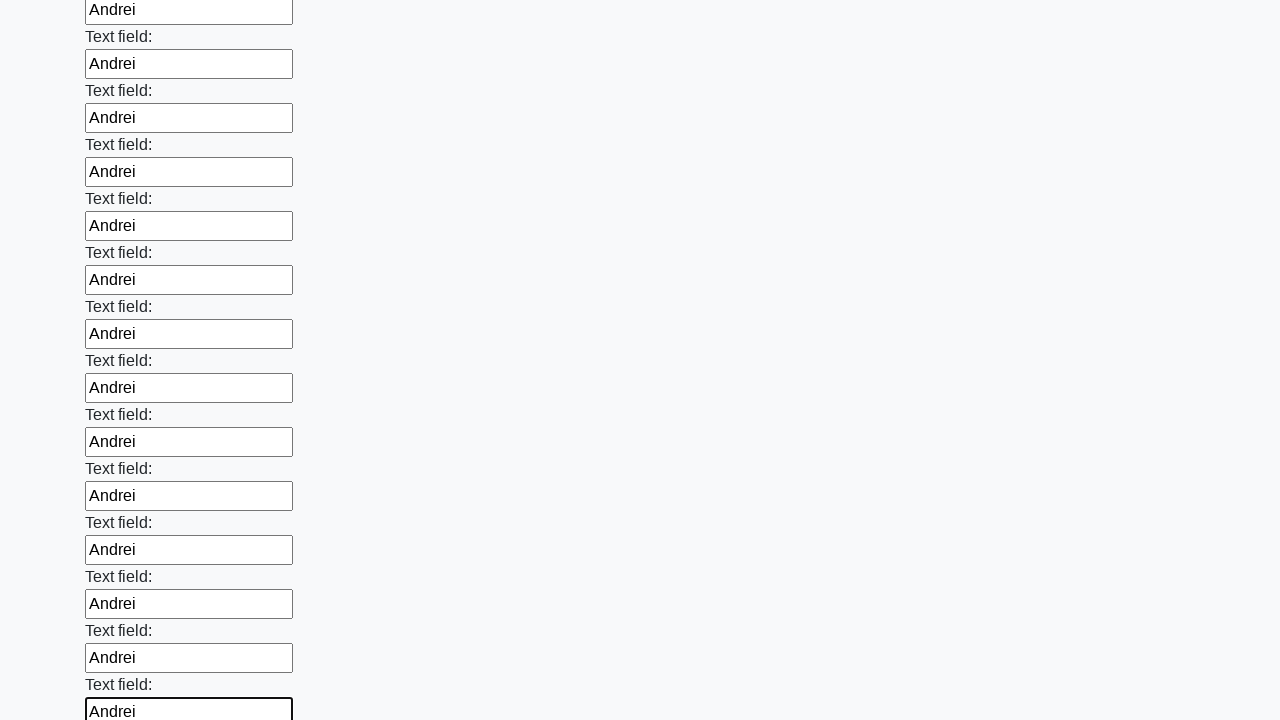

Filled input field with 'Andrei' on input >> nth=52
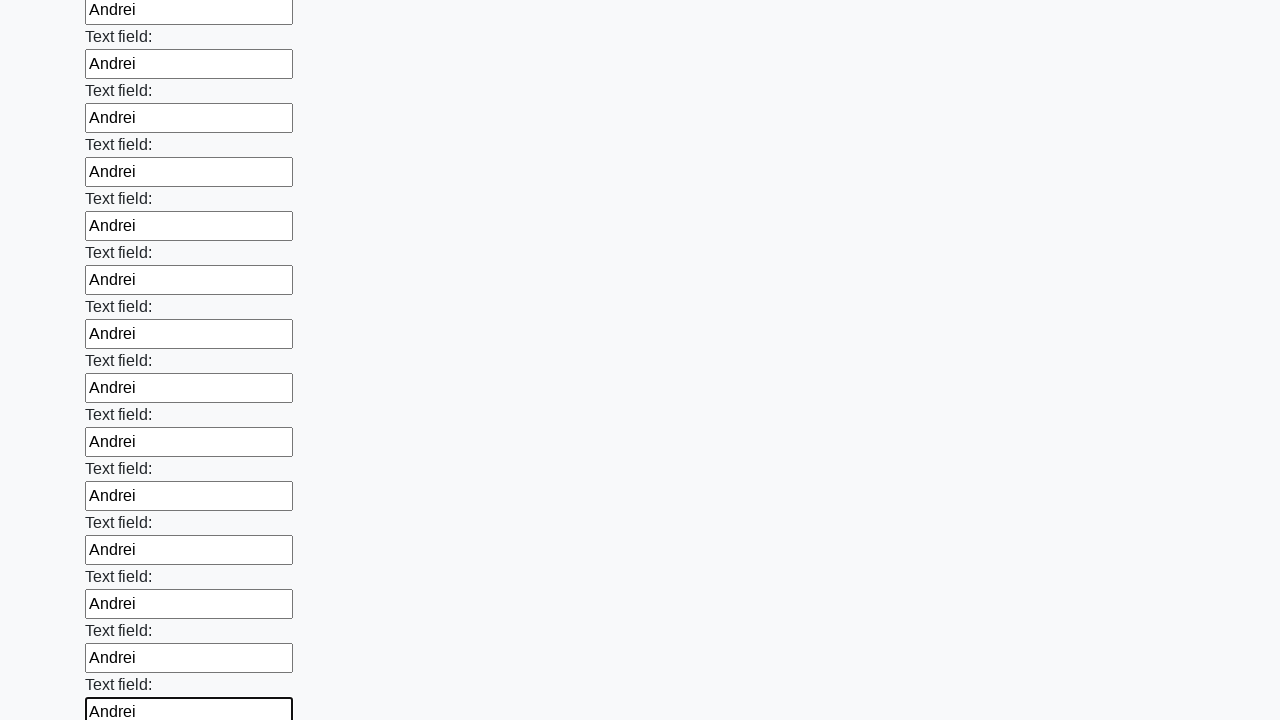

Filled input field with 'Andrei' on input >> nth=53
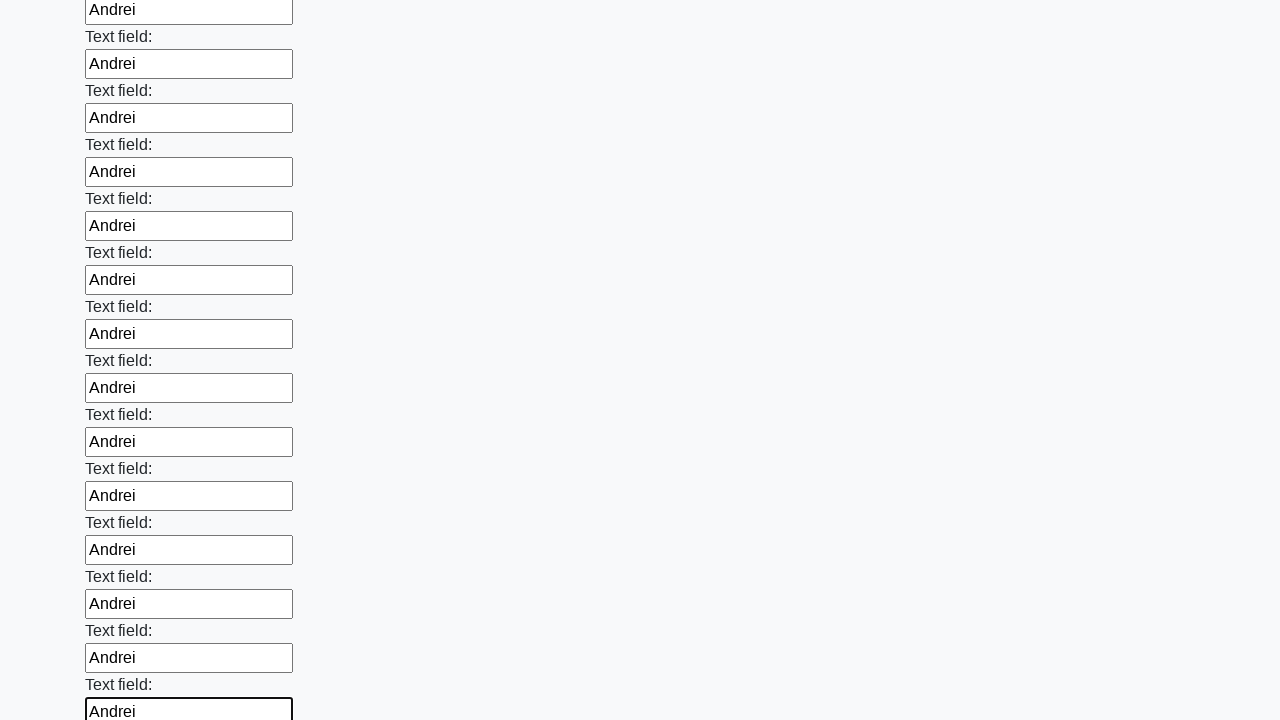

Filled input field with 'Andrei' on input >> nth=54
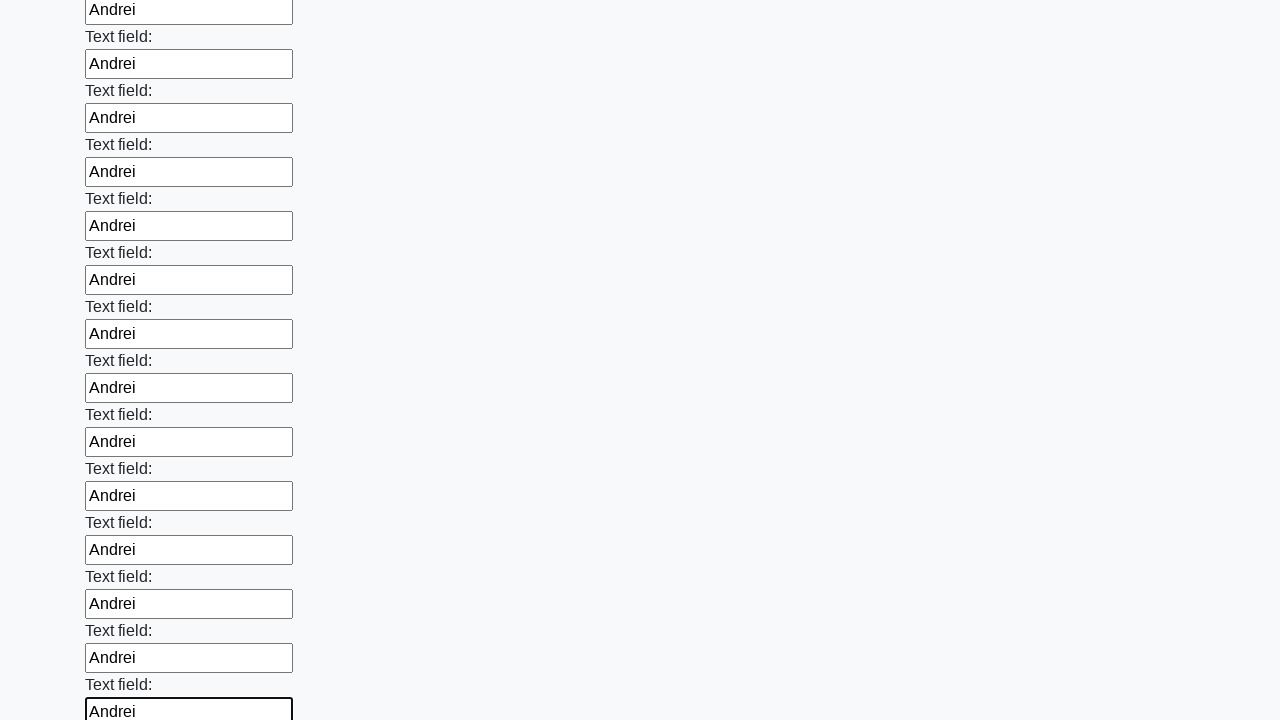

Filled input field with 'Andrei' on input >> nth=55
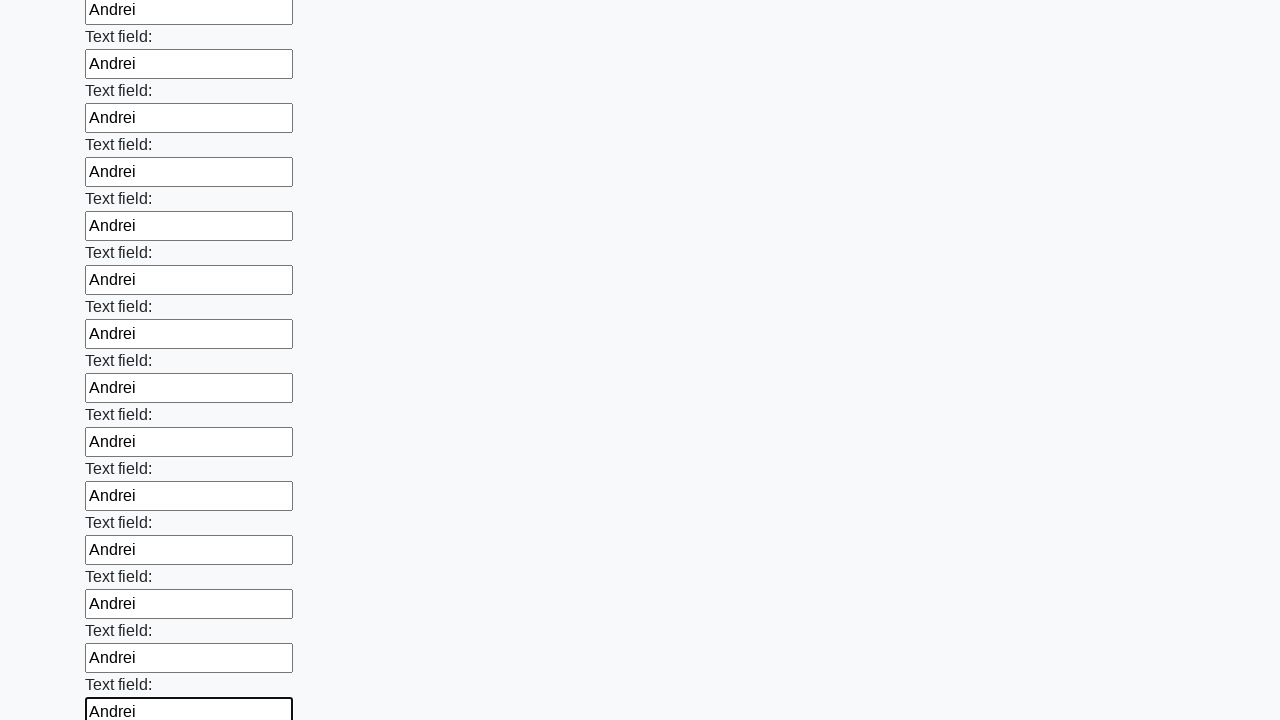

Filled input field with 'Andrei' on input >> nth=56
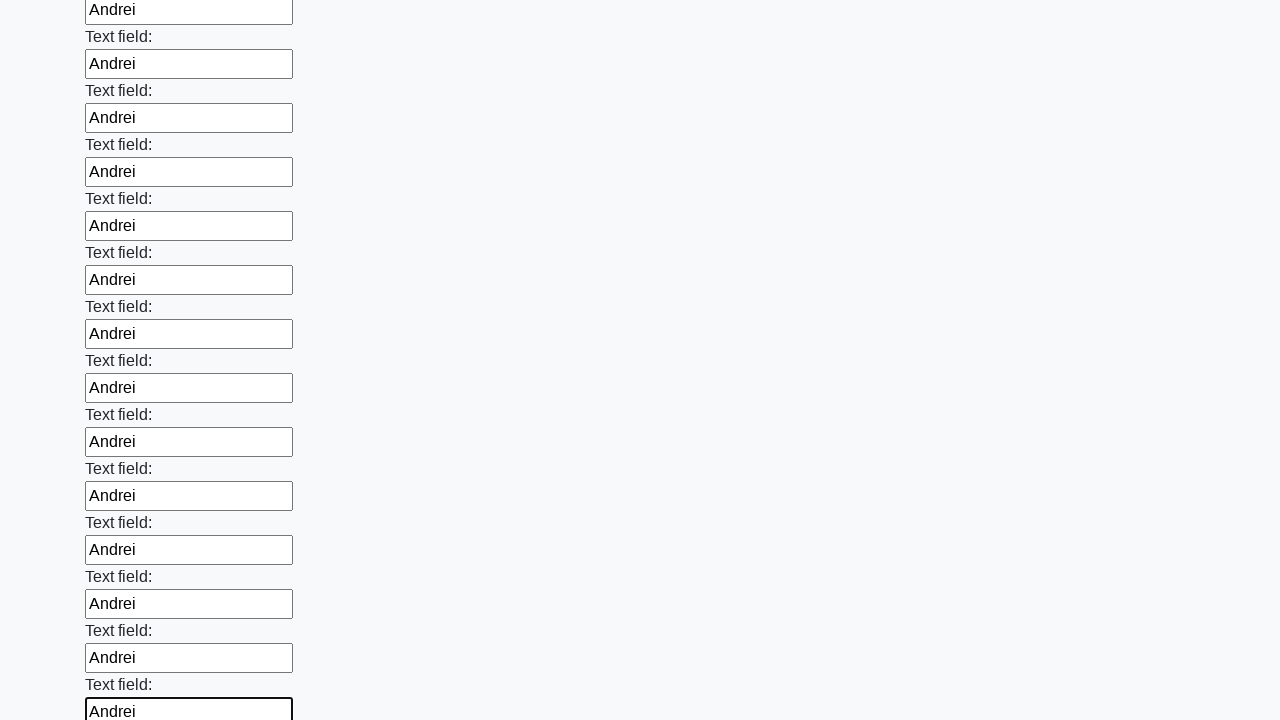

Filled input field with 'Andrei' on input >> nth=57
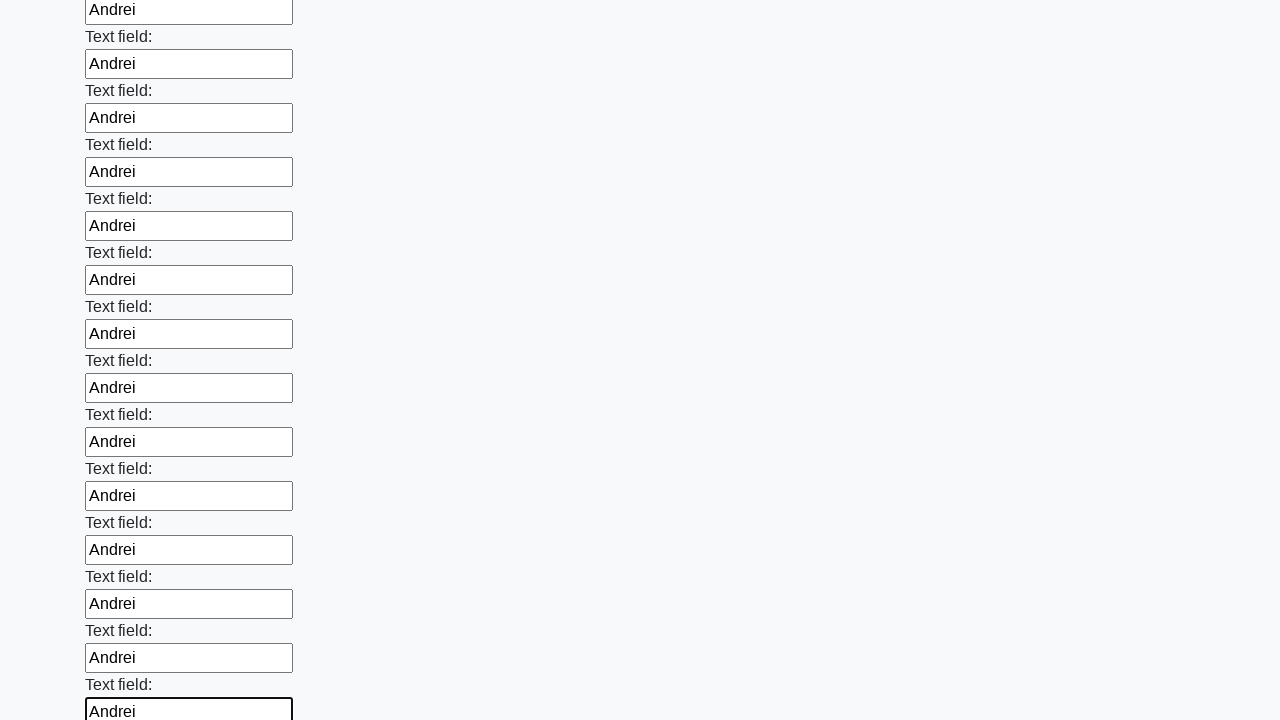

Filled input field with 'Andrei' on input >> nth=58
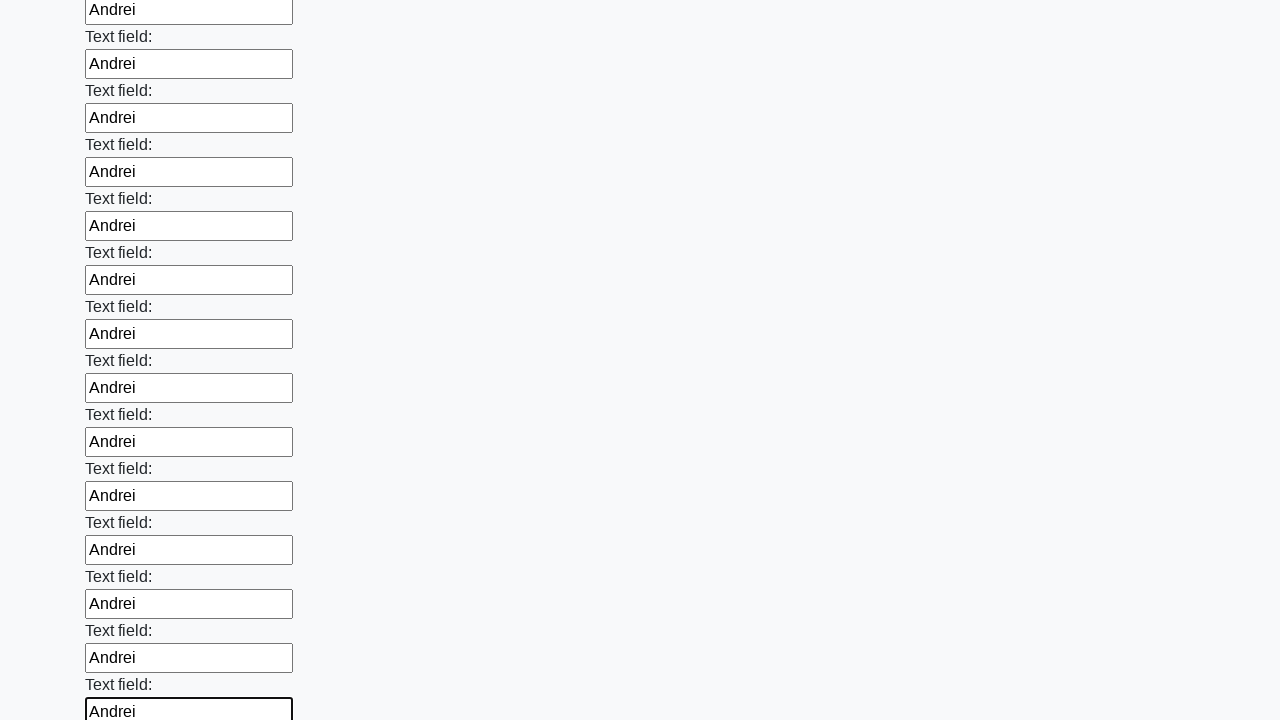

Filled input field with 'Andrei' on input >> nth=59
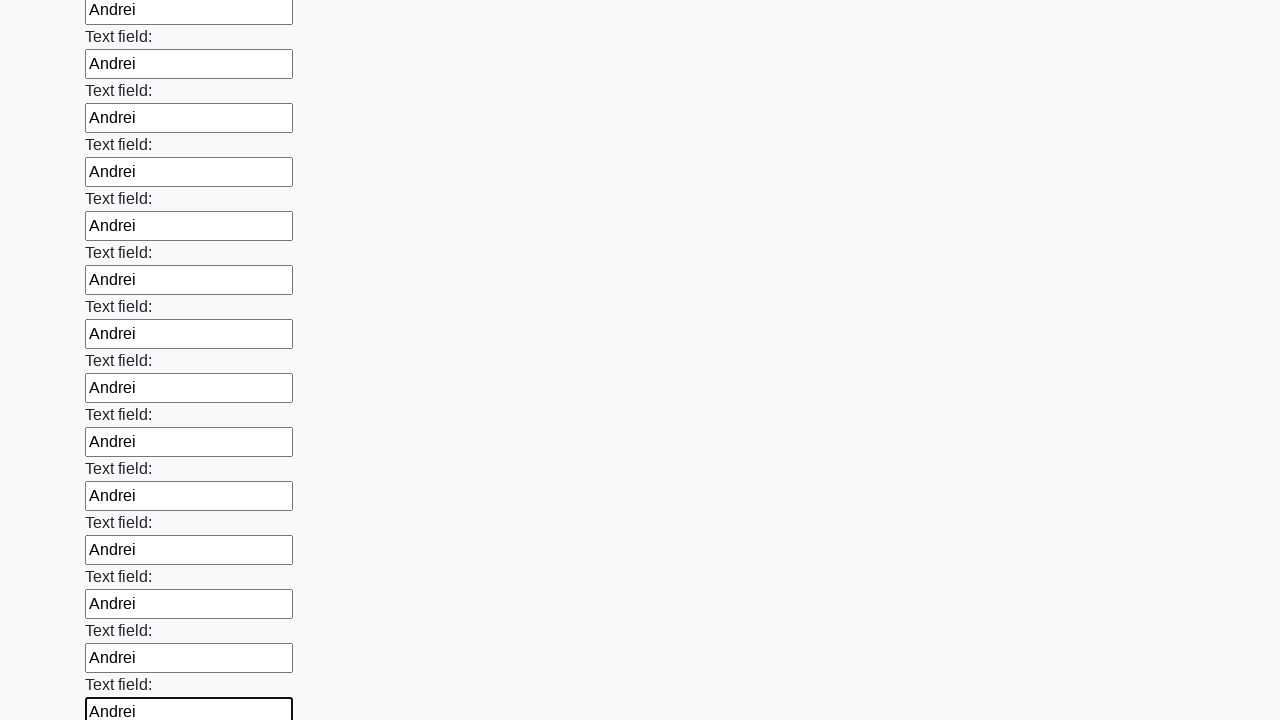

Filled input field with 'Andrei' on input >> nth=60
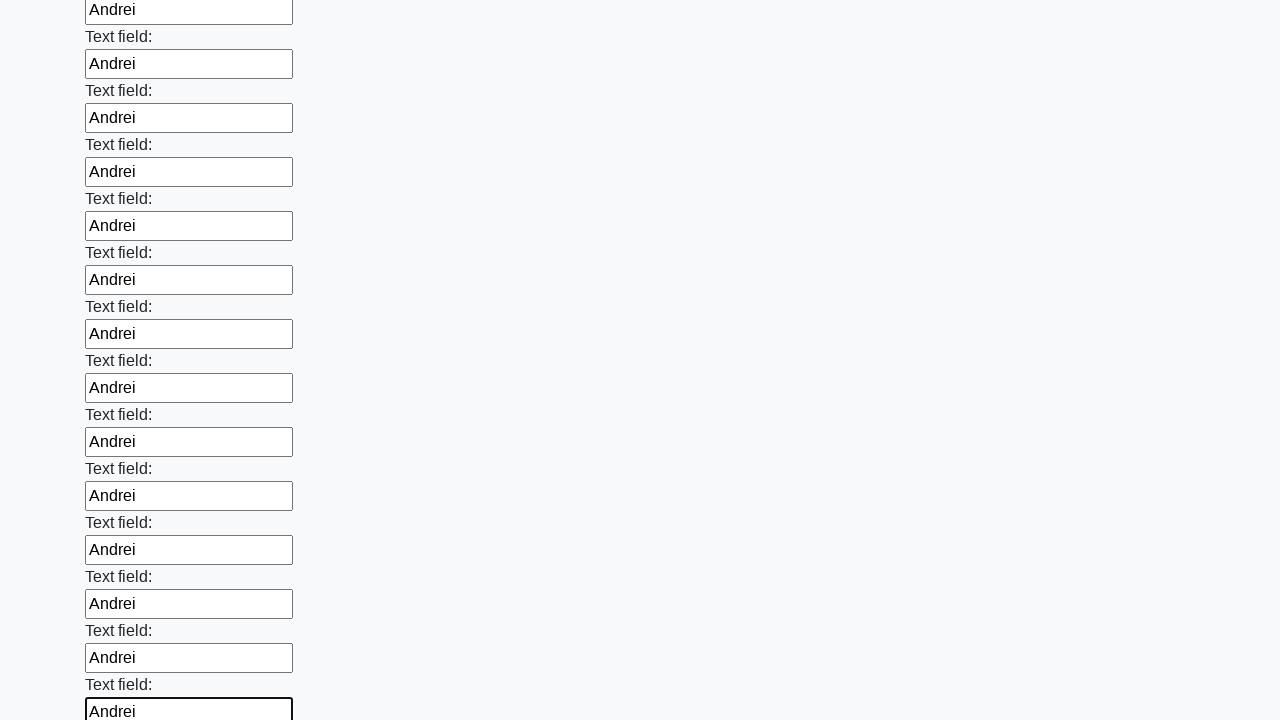

Filled input field with 'Andrei' on input >> nth=61
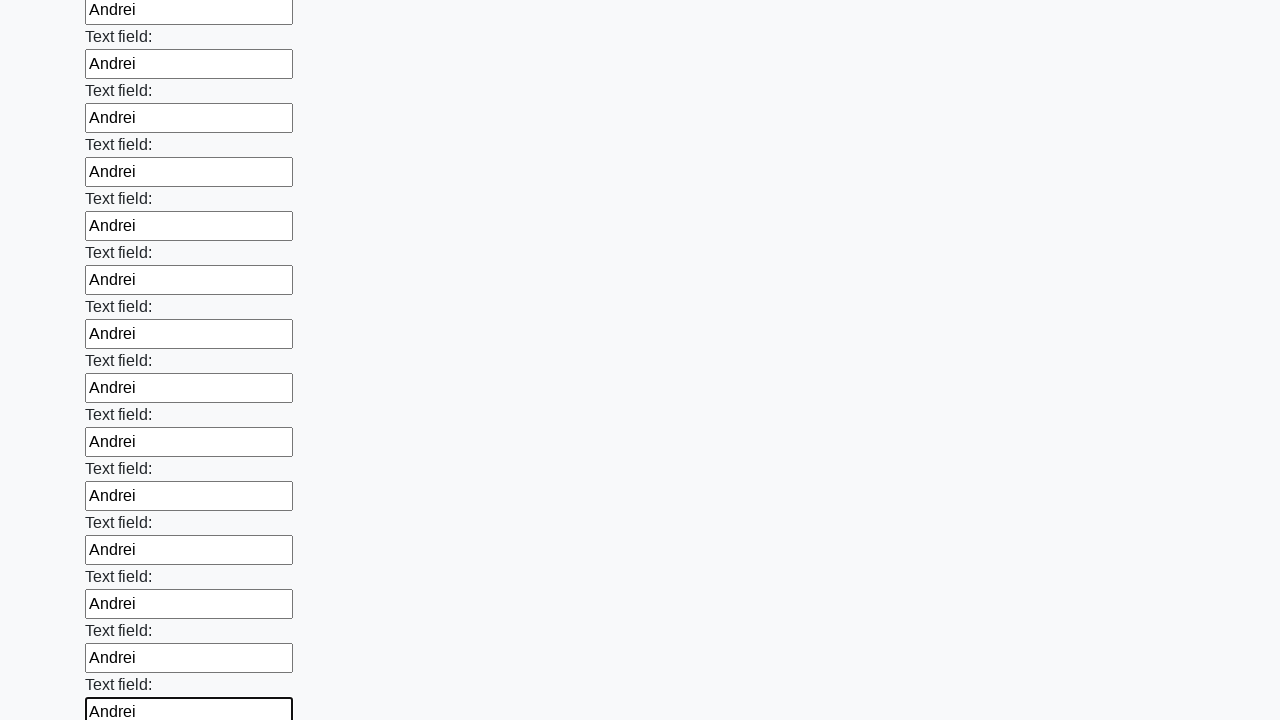

Filled input field with 'Andrei' on input >> nth=62
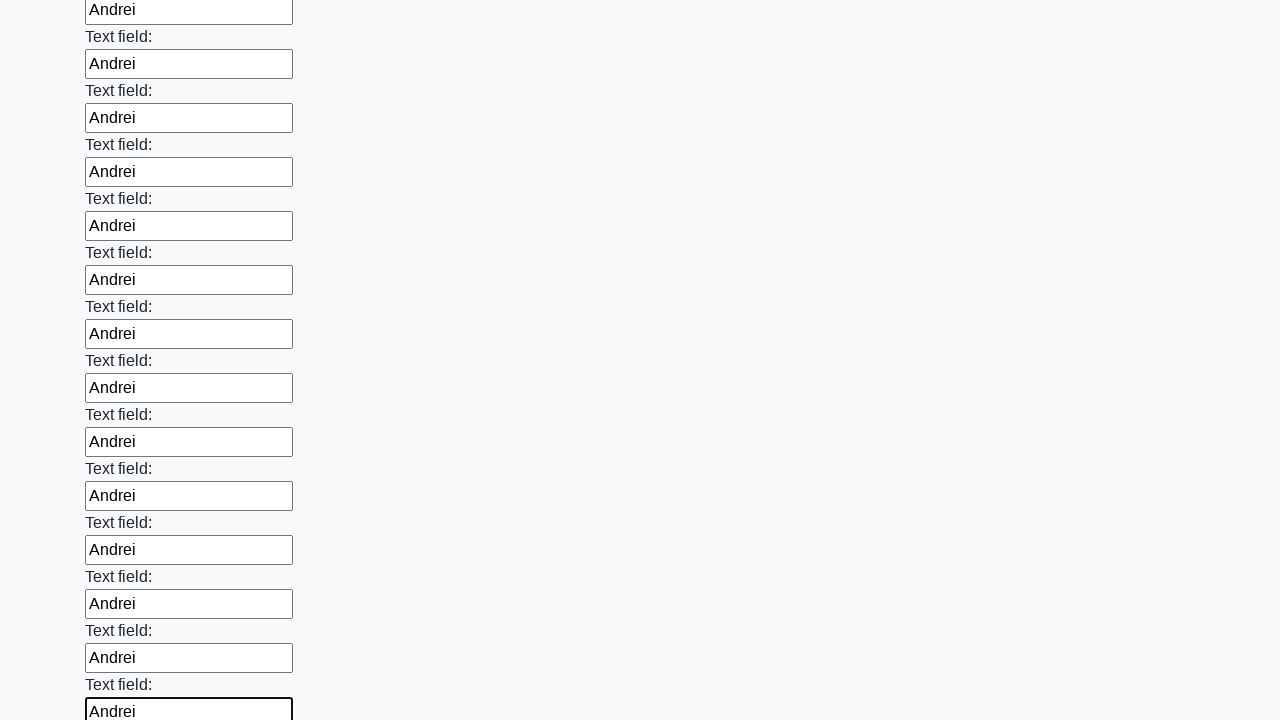

Filled input field with 'Andrei' on input >> nth=63
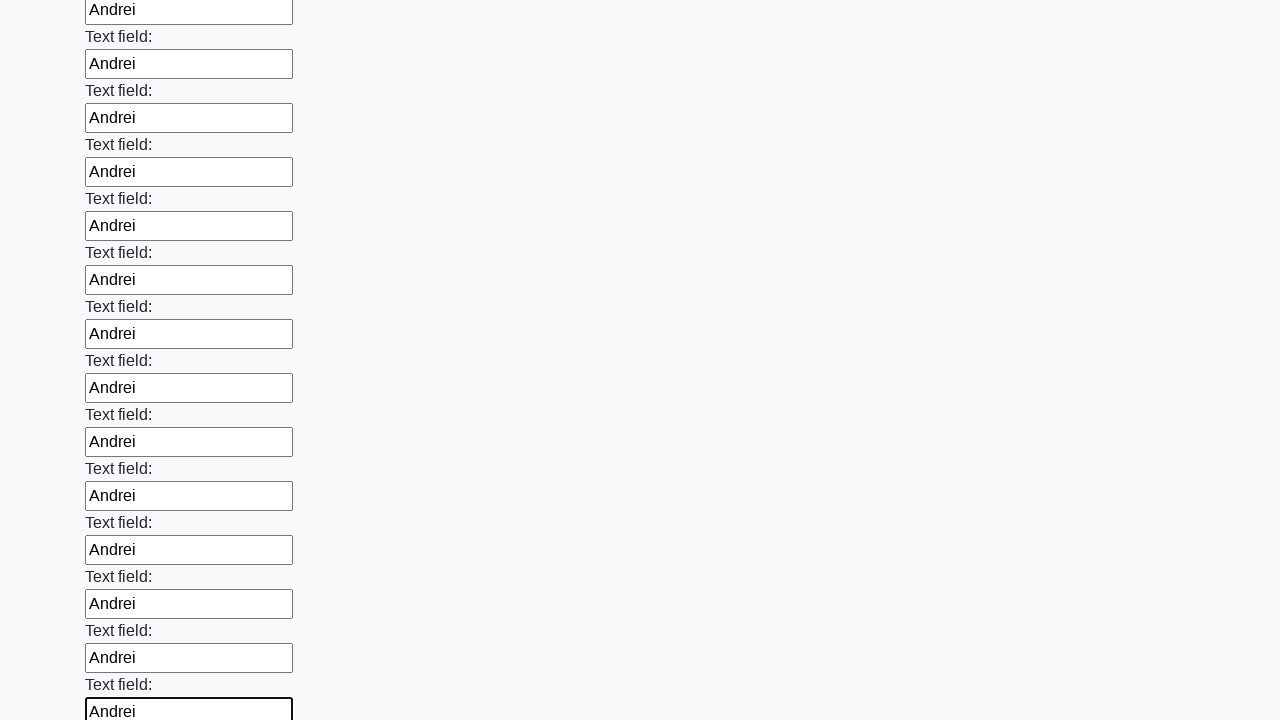

Filled input field with 'Andrei' on input >> nth=64
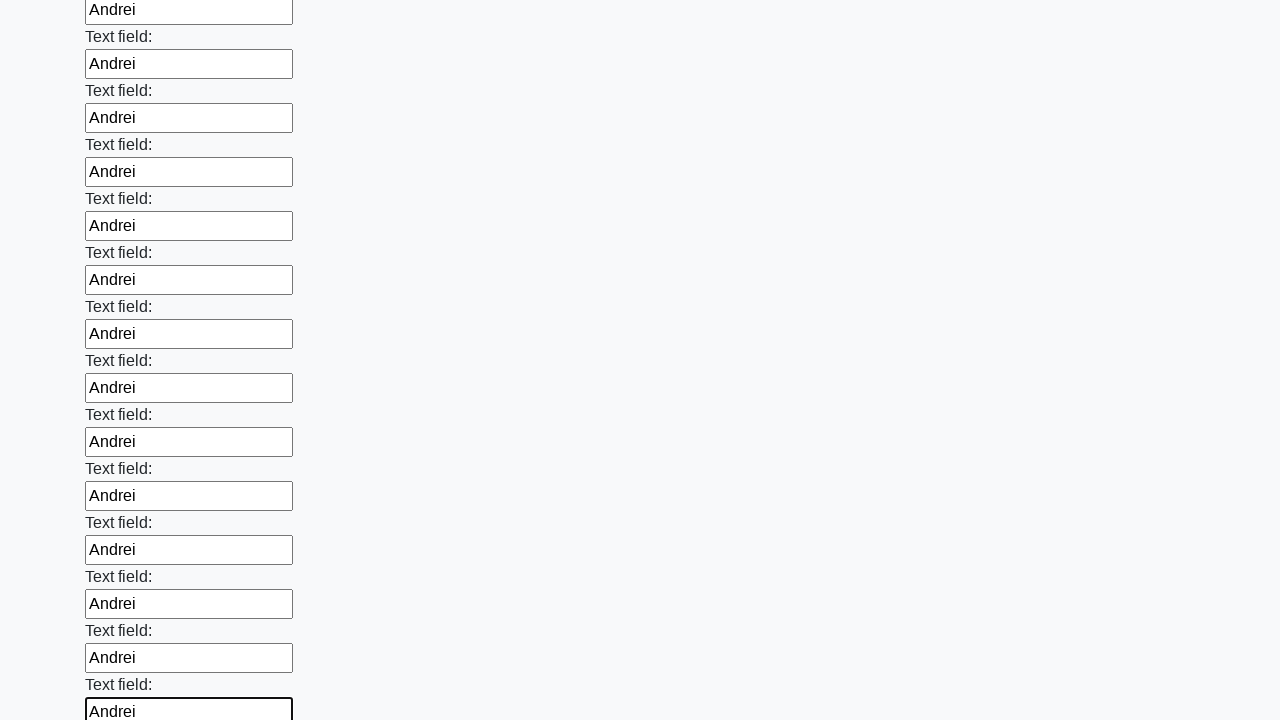

Filled input field with 'Andrei' on input >> nth=65
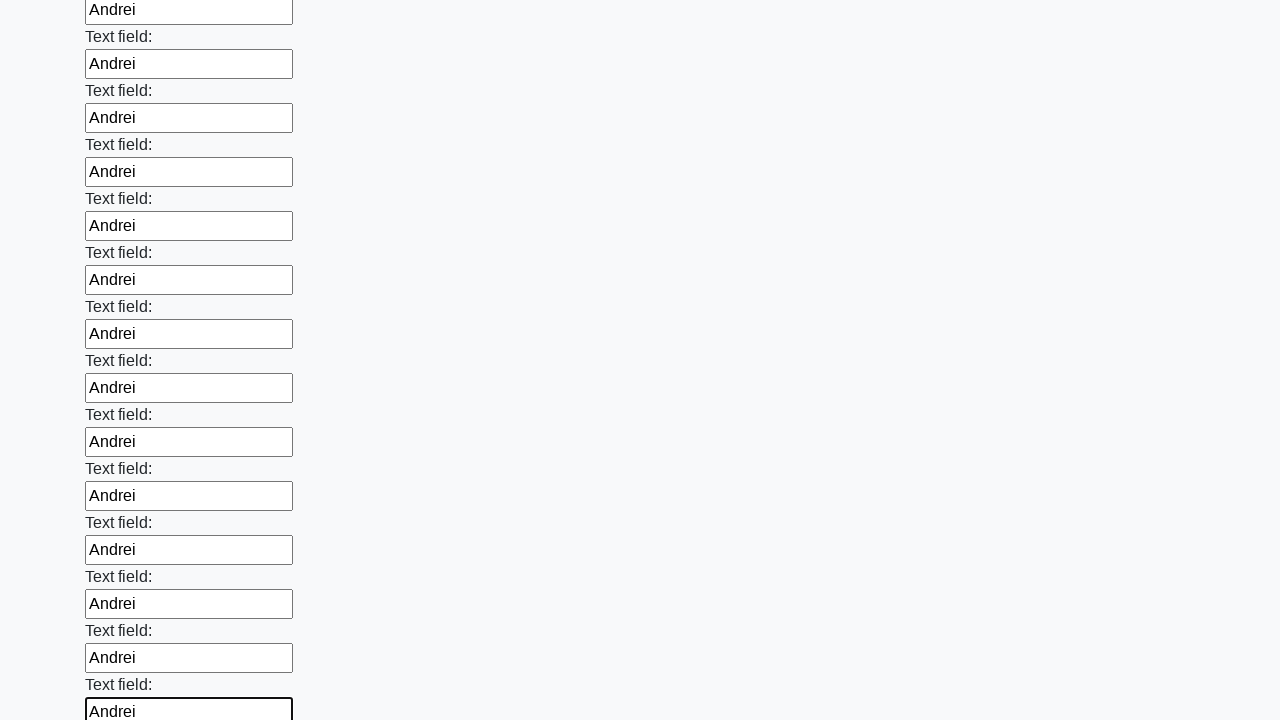

Filled input field with 'Andrei' on input >> nth=66
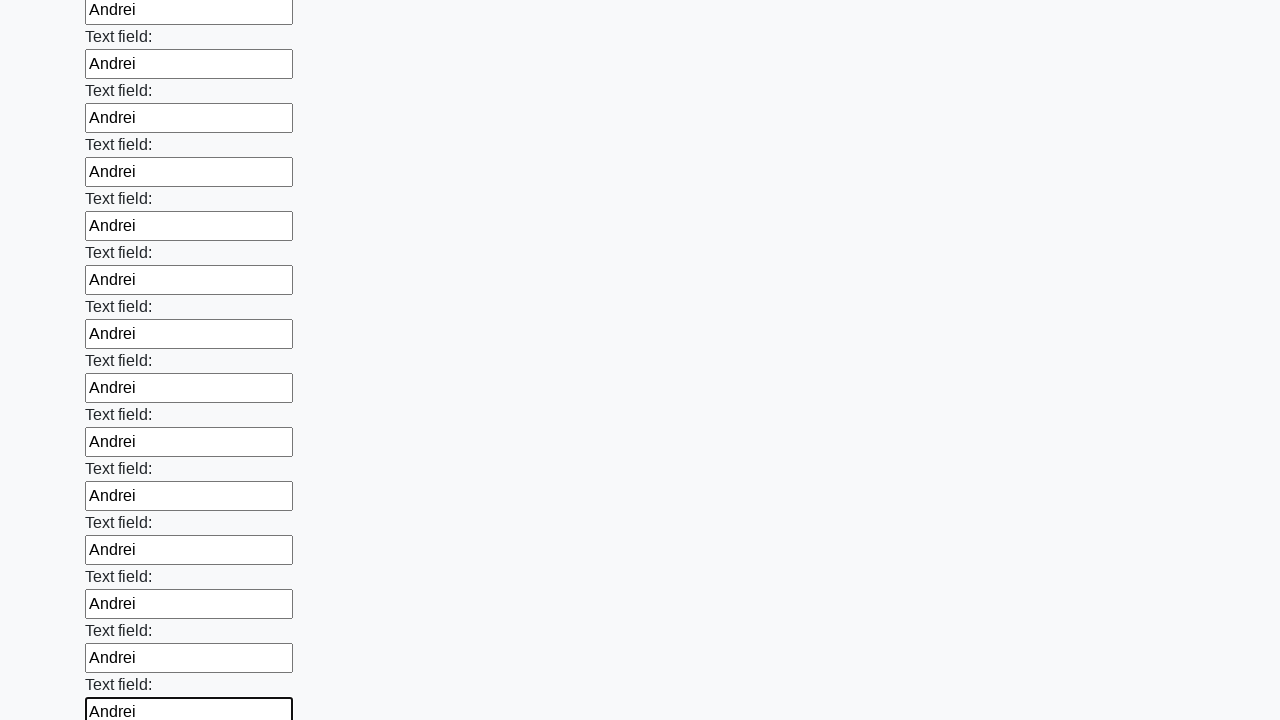

Filled input field with 'Andrei' on input >> nth=67
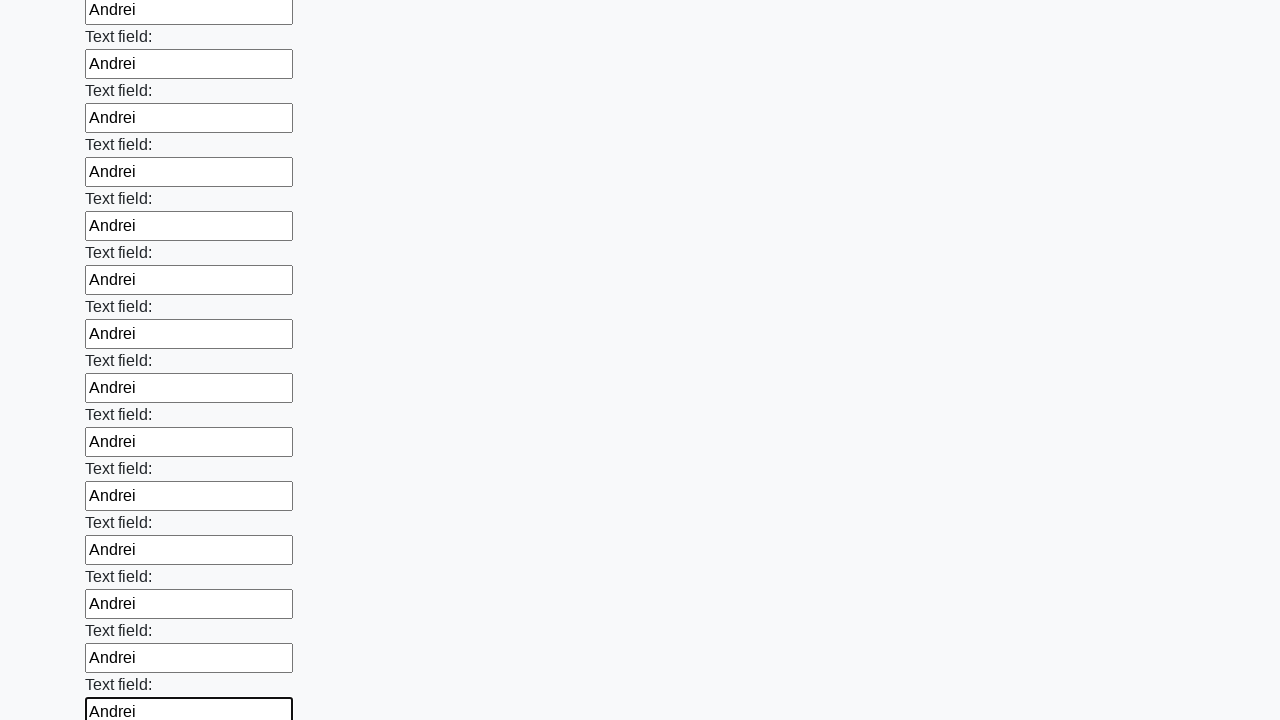

Filled input field with 'Andrei' on input >> nth=68
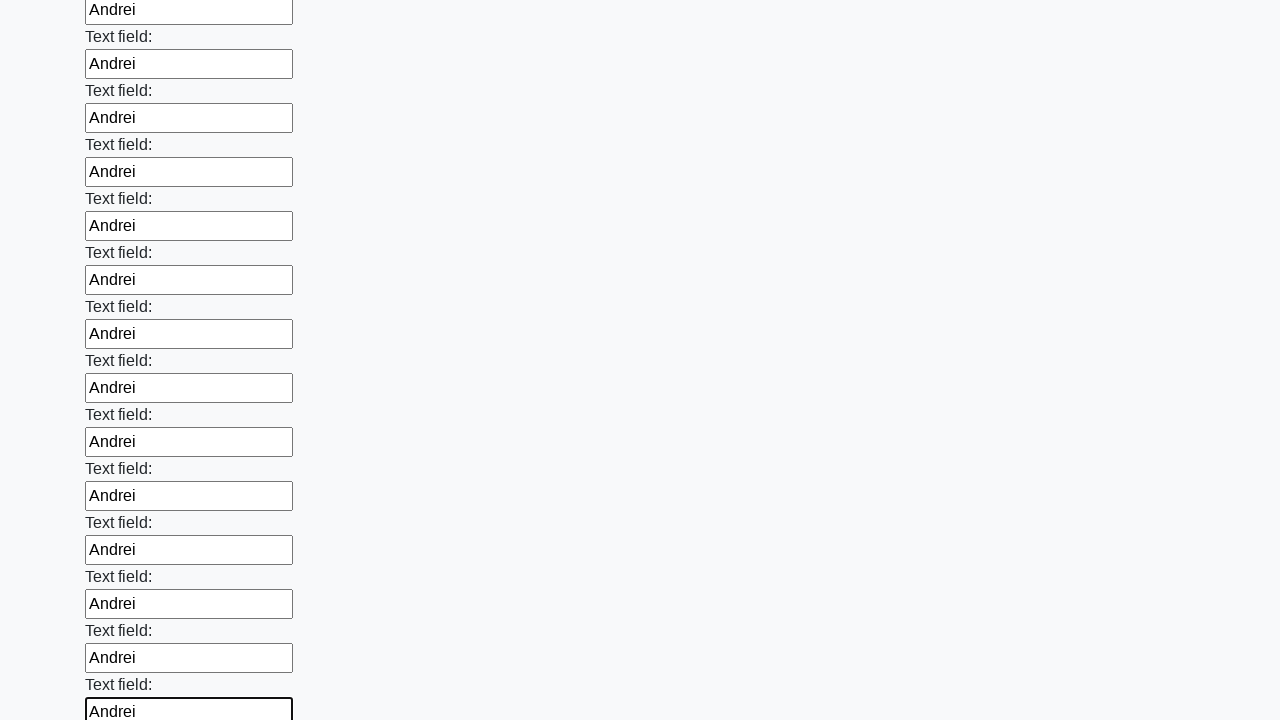

Filled input field with 'Andrei' on input >> nth=69
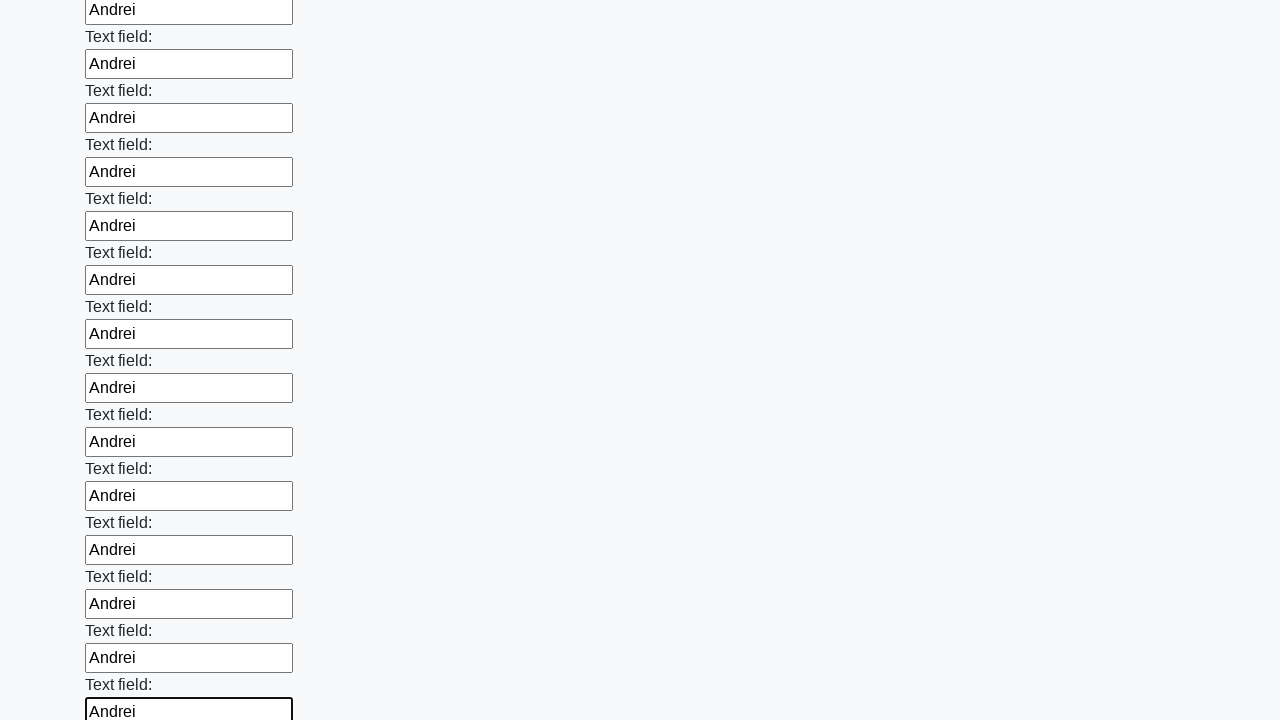

Filled input field with 'Andrei' on input >> nth=70
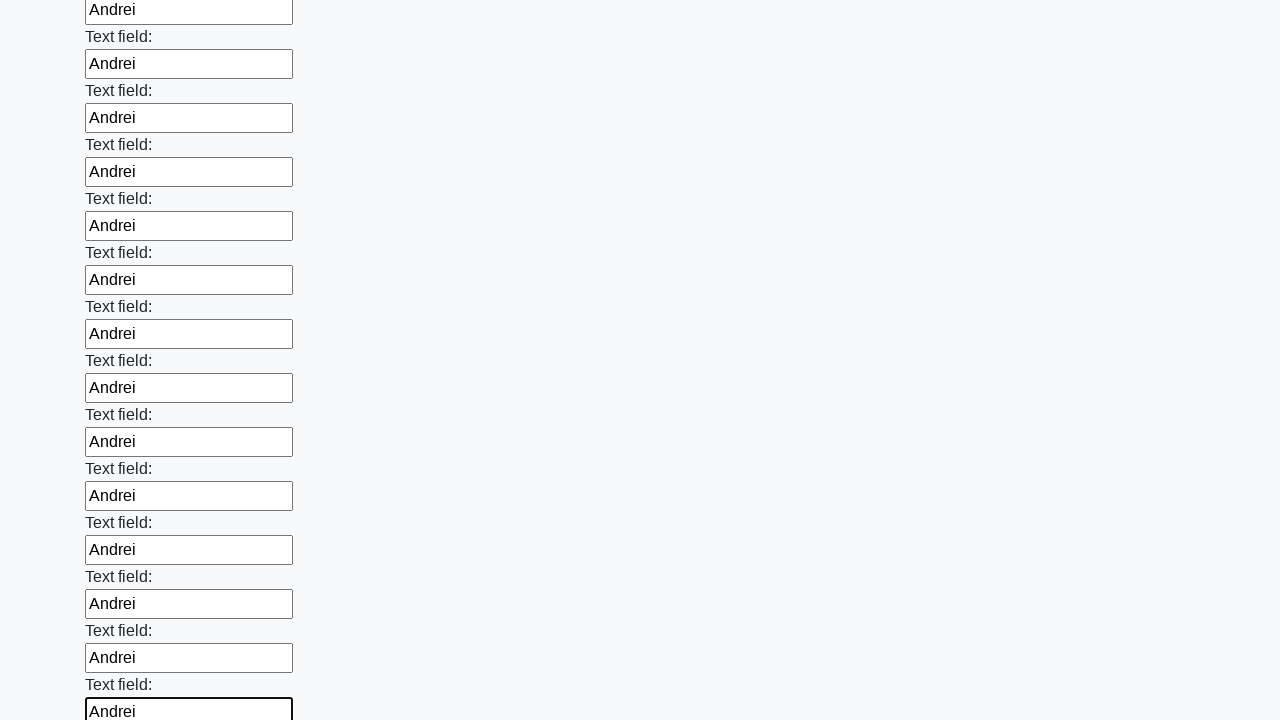

Filled input field with 'Andrei' on input >> nth=71
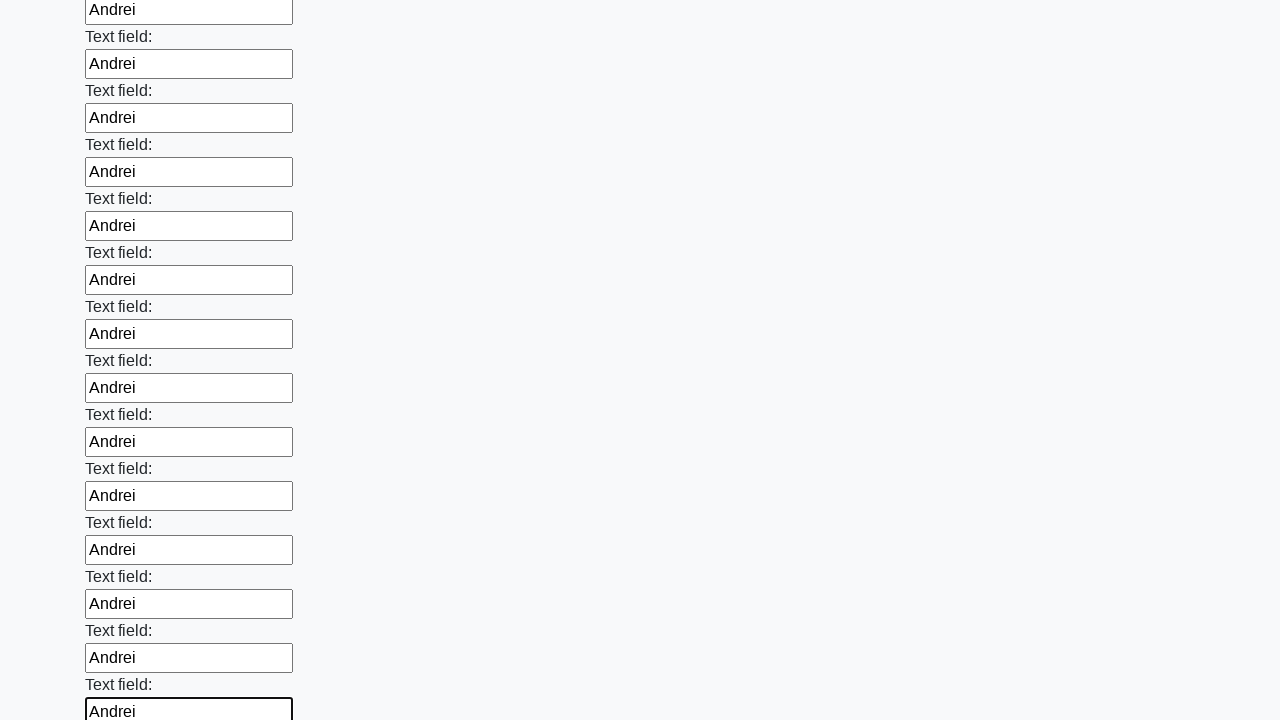

Filled input field with 'Andrei' on input >> nth=72
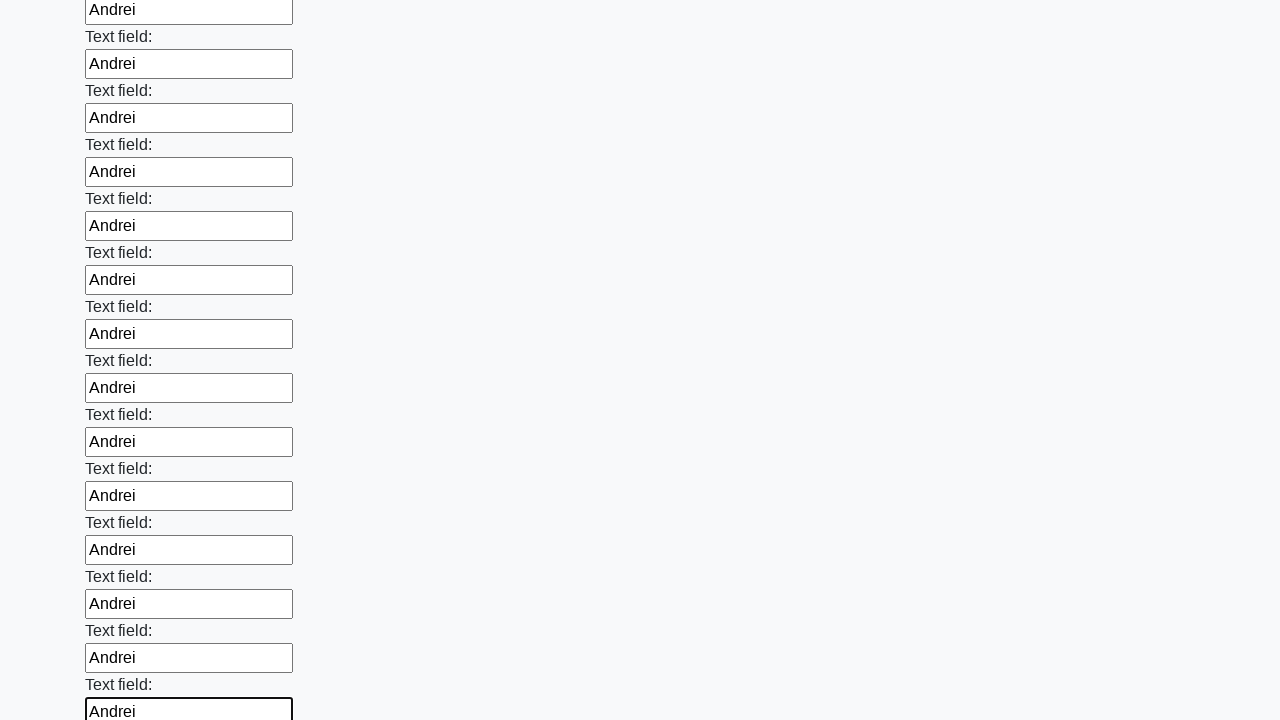

Filled input field with 'Andrei' on input >> nth=73
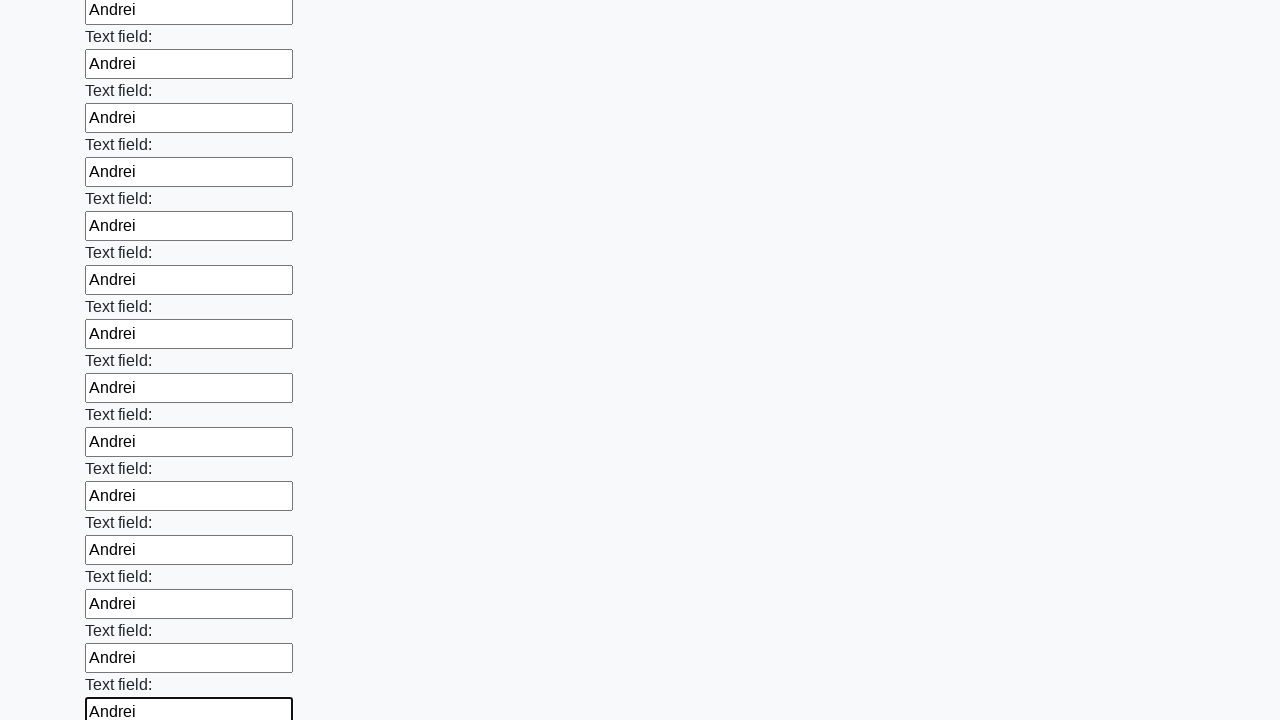

Filled input field with 'Andrei' on input >> nth=74
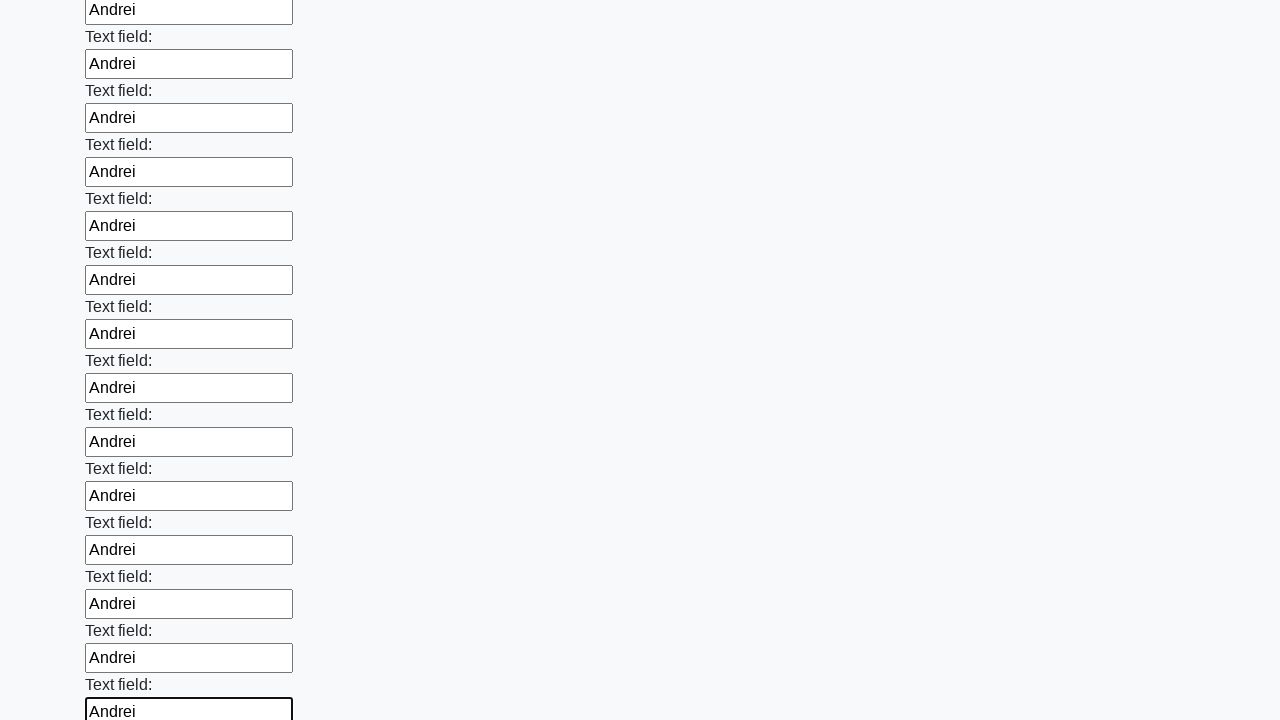

Filled input field with 'Andrei' on input >> nth=75
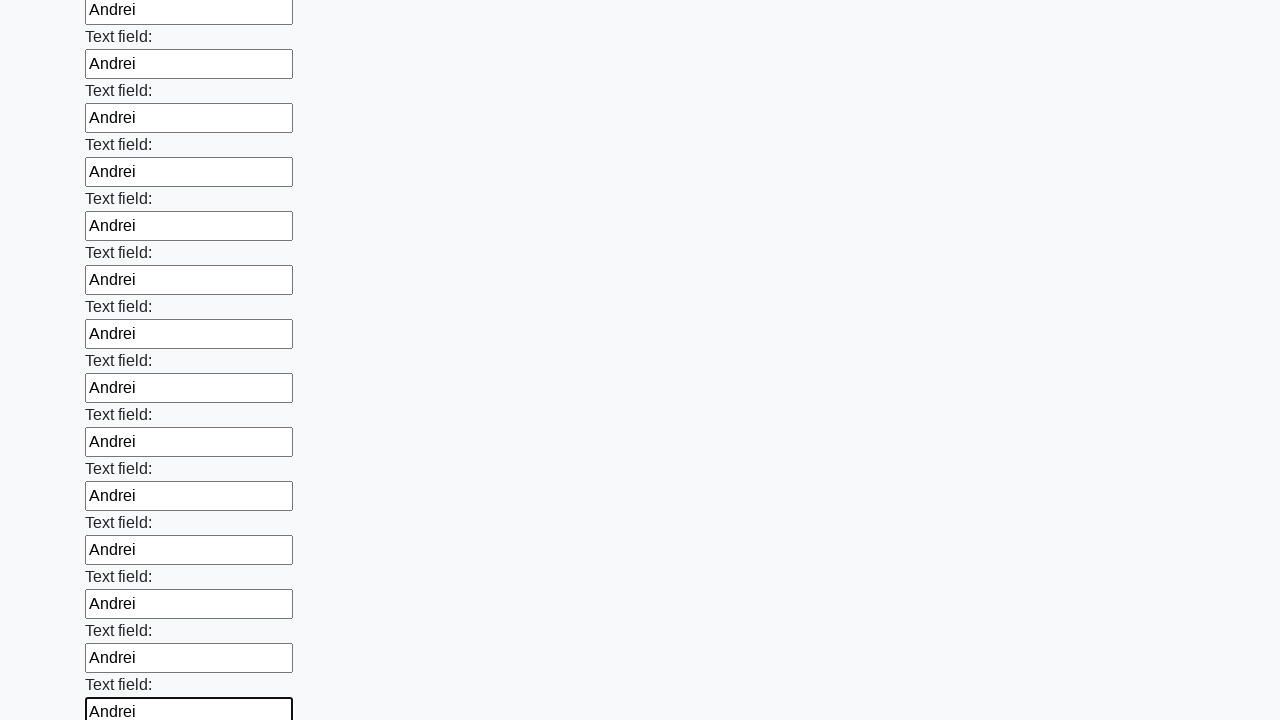

Filled input field with 'Andrei' on input >> nth=76
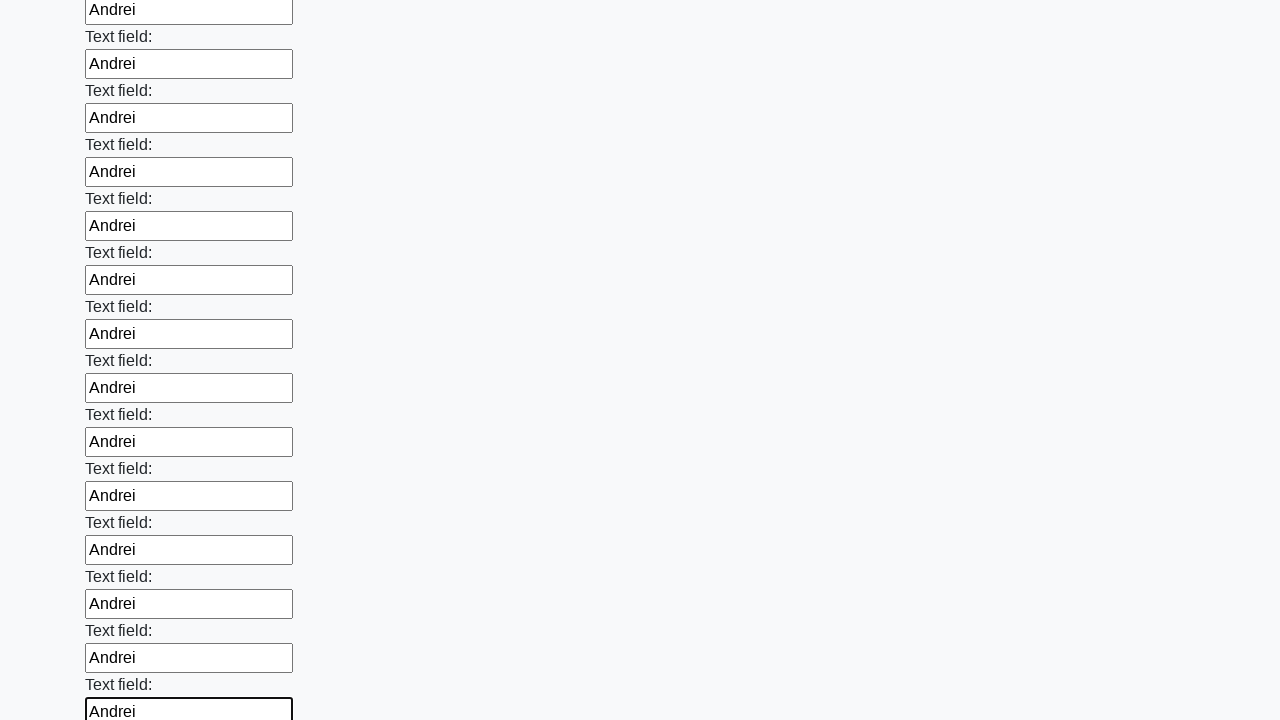

Filled input field with 'Andrei' on input >> nth=77
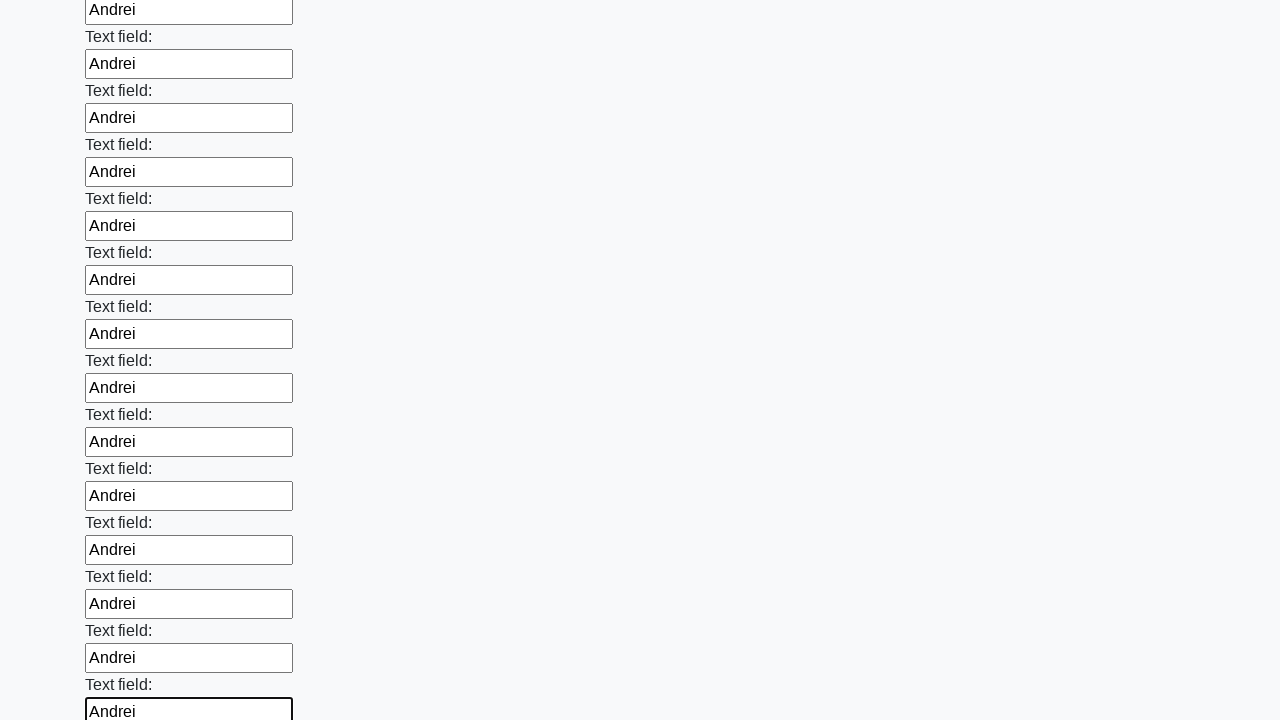

Filled input field with 'Andrei' on input >> nth=78
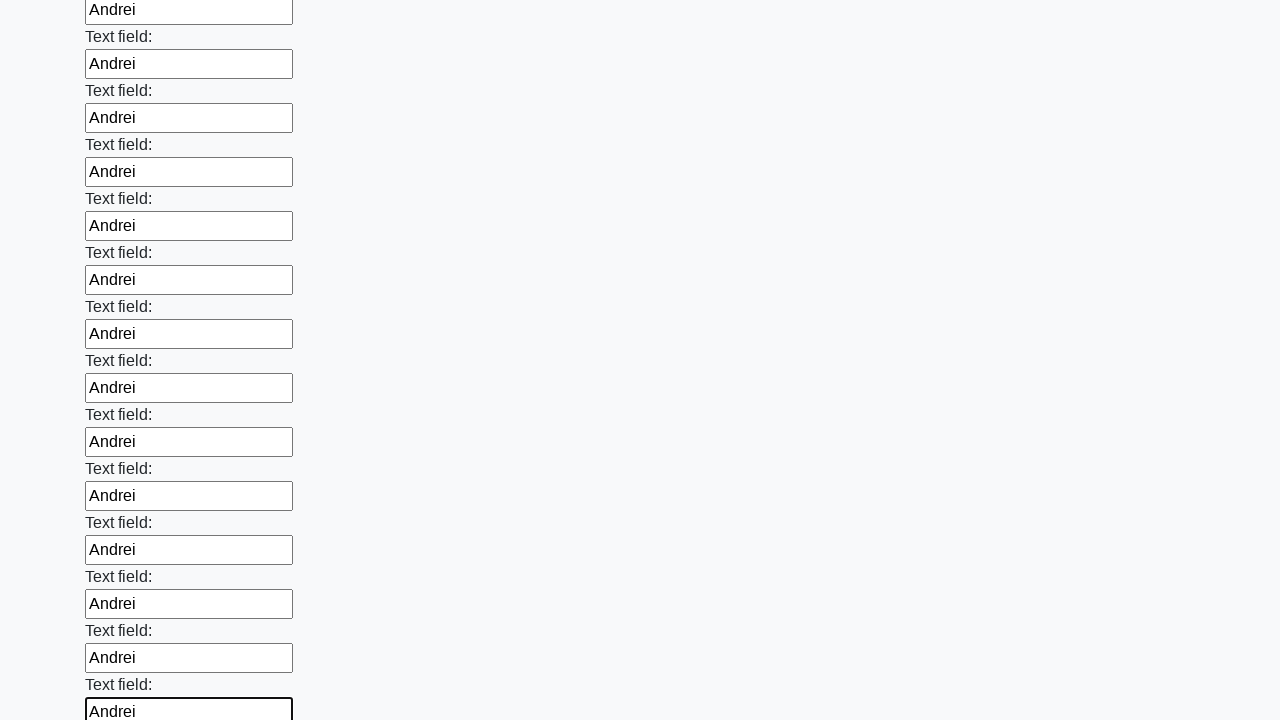

Filled input field with 'Andrei' on input >> nth=79
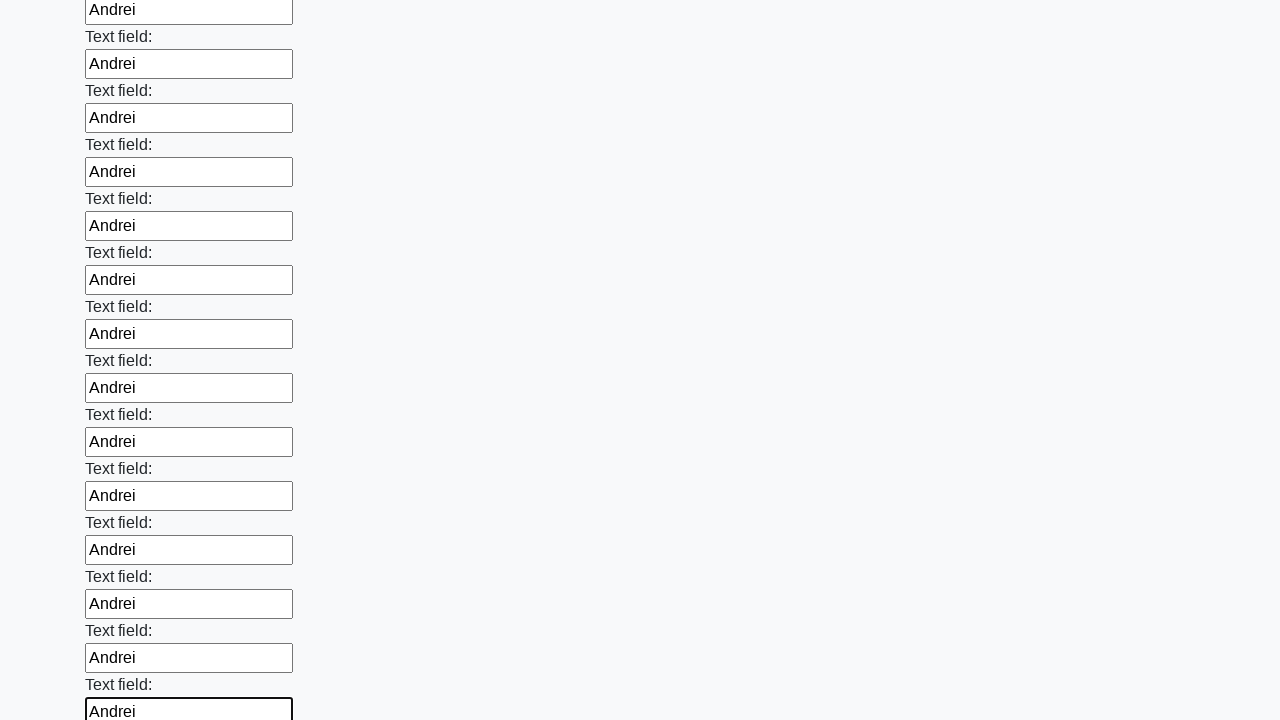

Filled input field with 'Andrei' on input >> nth=80
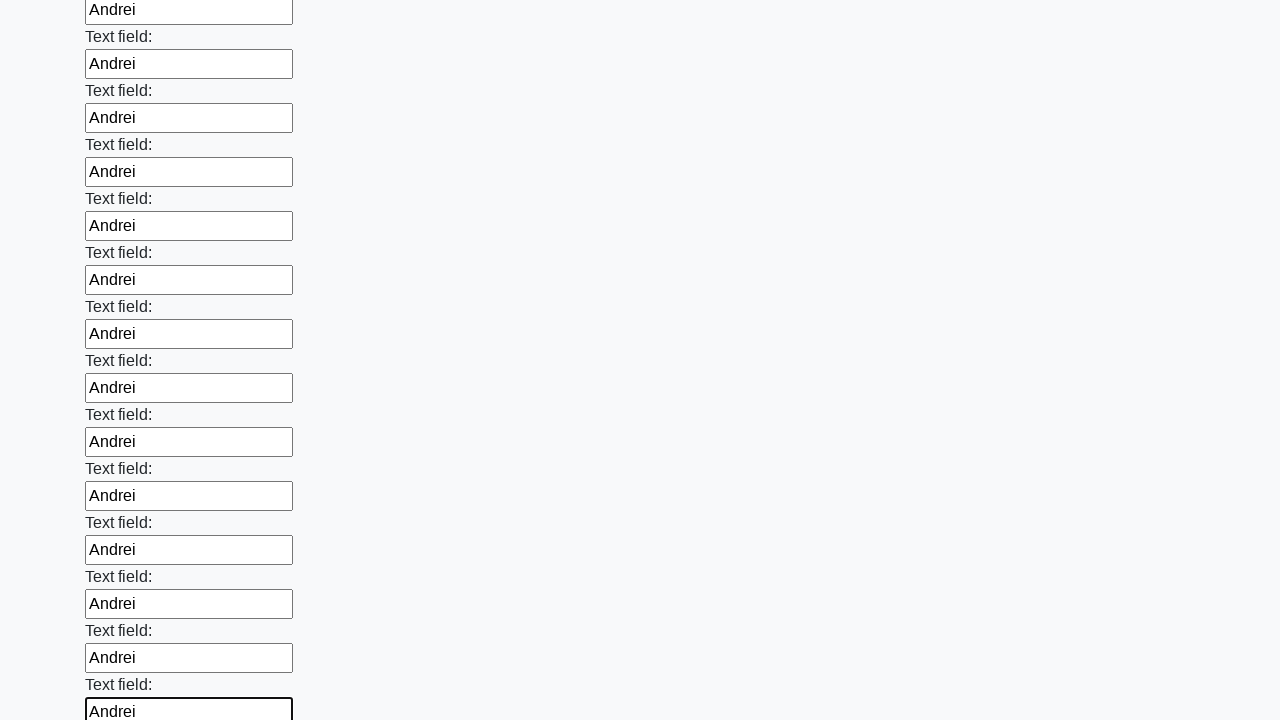

Filled input field with 'Andrei' on input >> nth=81
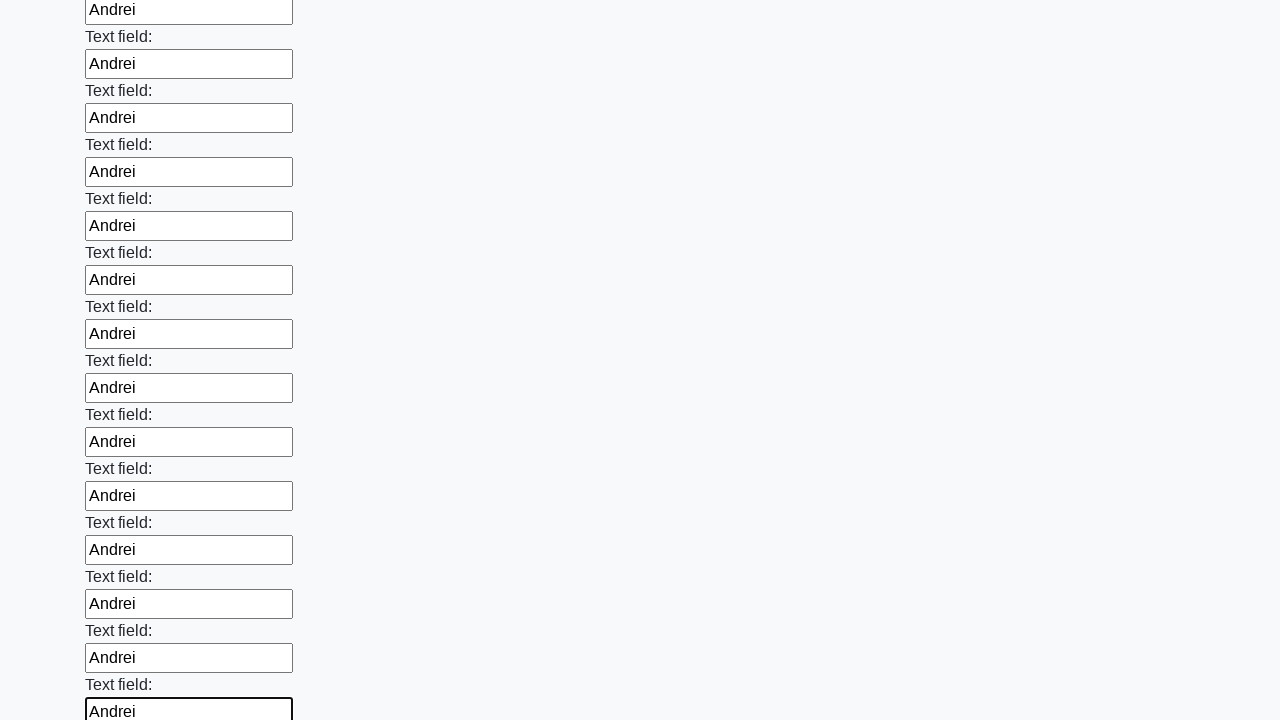

Filled input field with 'Andrei' on input >> nth=82
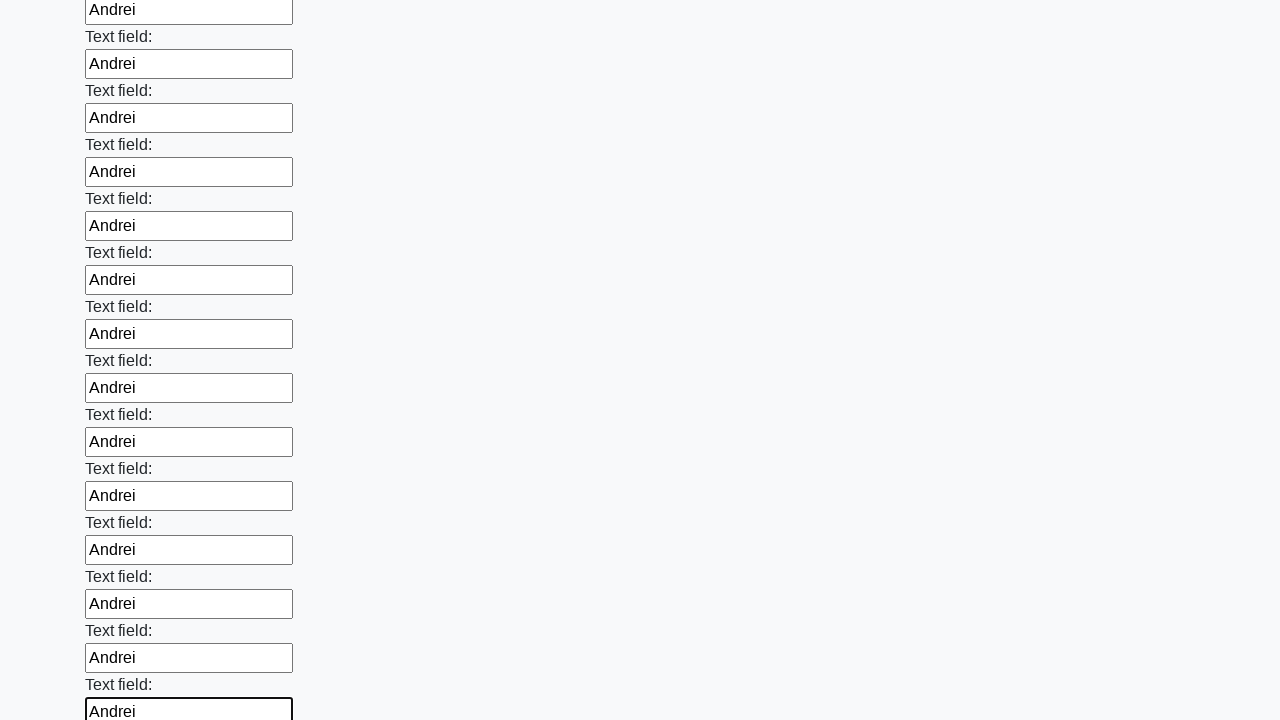

Filled input field with 'Andrei' on input >> nth=83
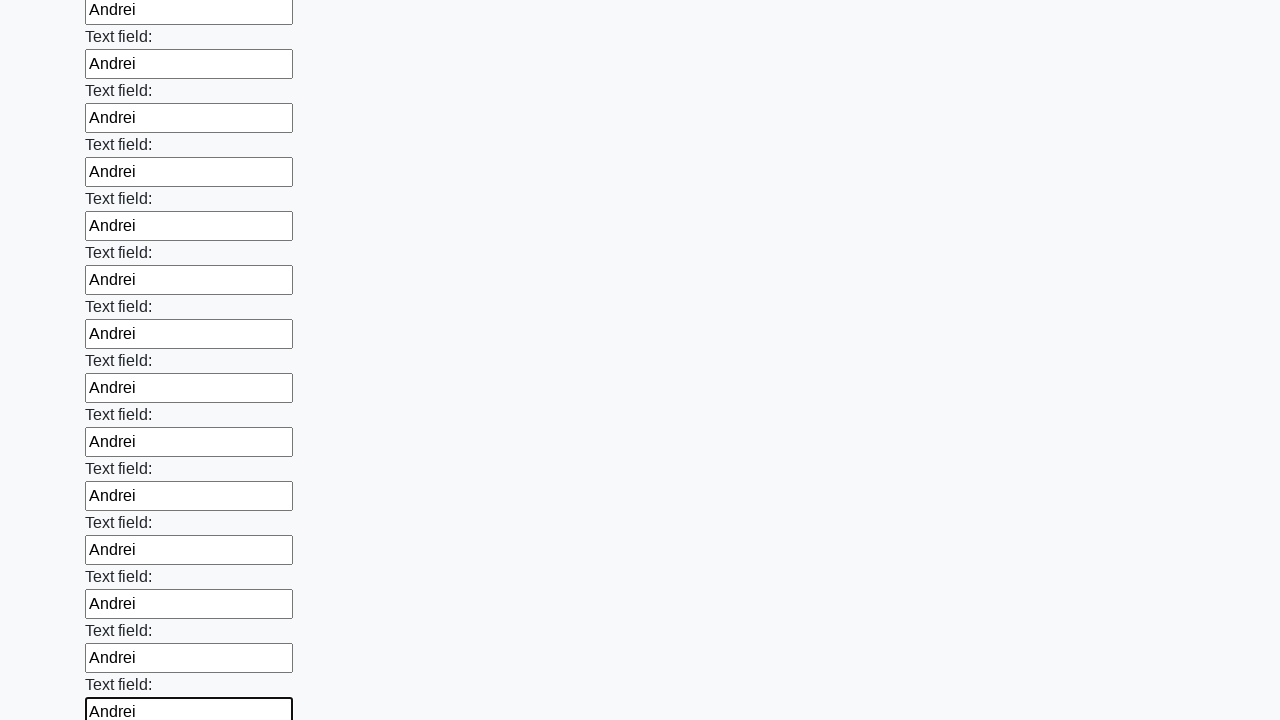

Filled input field with 'Andrei' on input >> nth=84
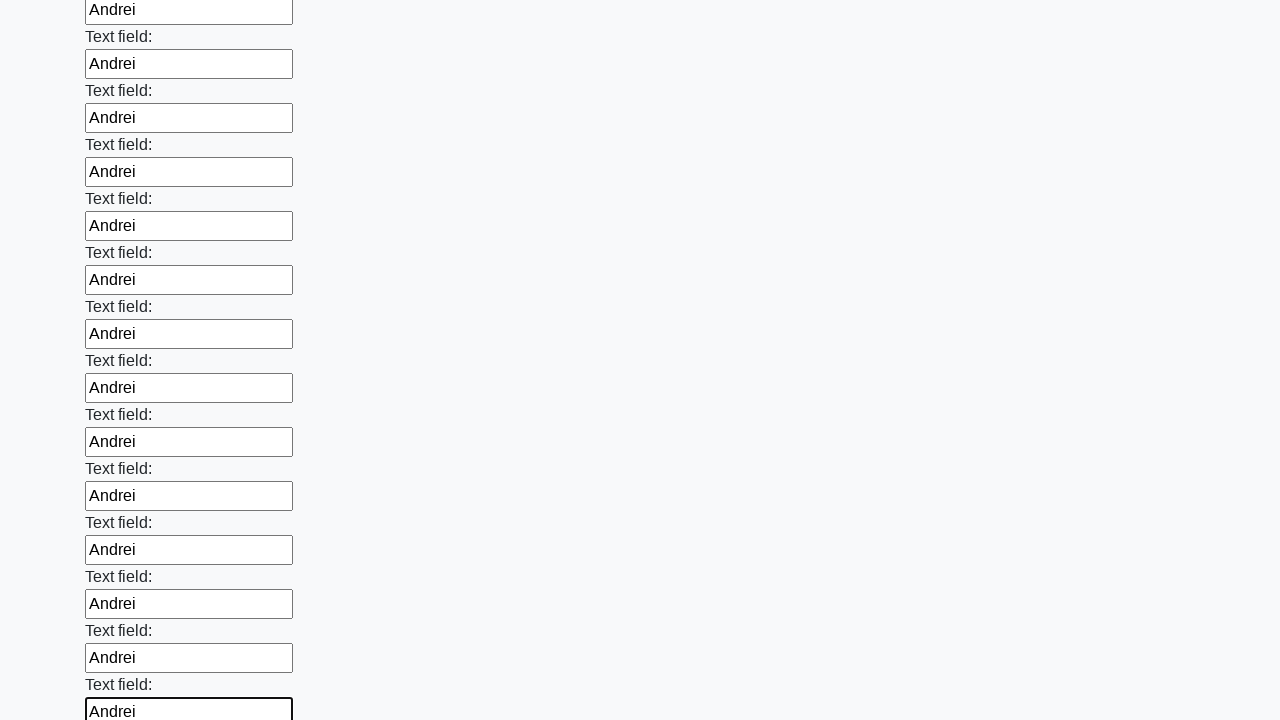

Filled input field with 'Andrei' on input >> nth=85
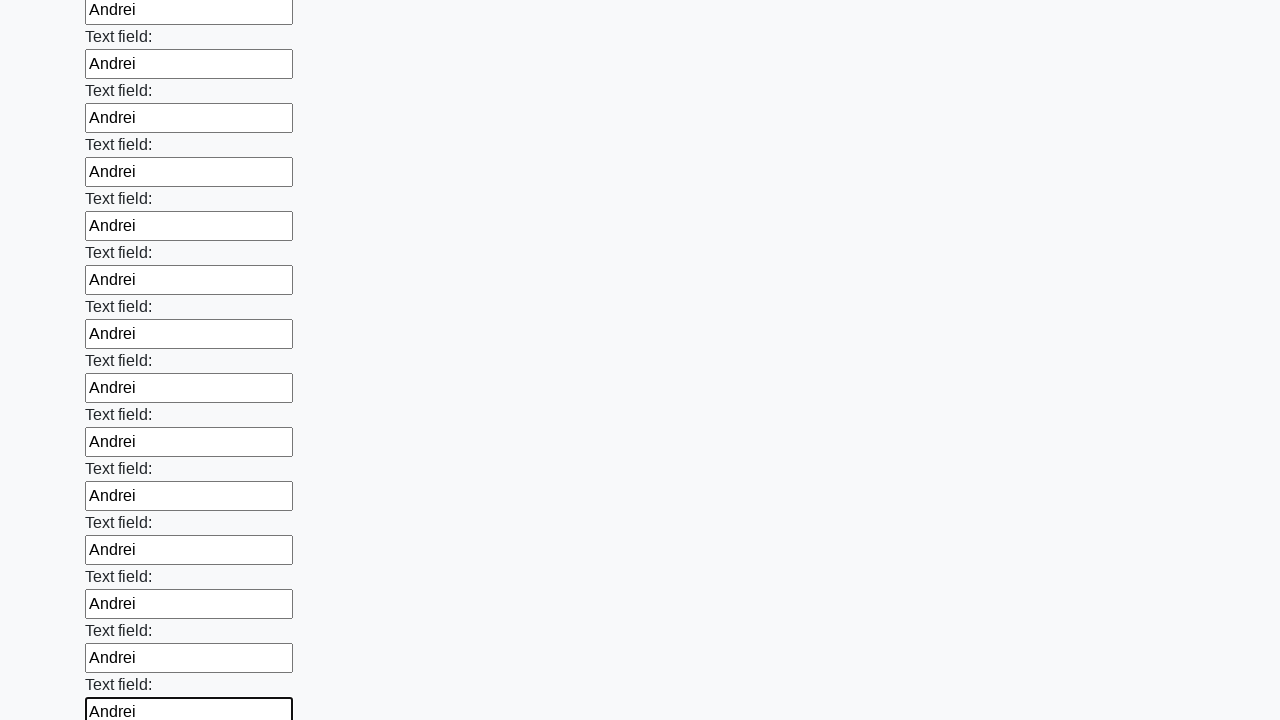

Filled input field with 'Andrei' on input >> nth=86
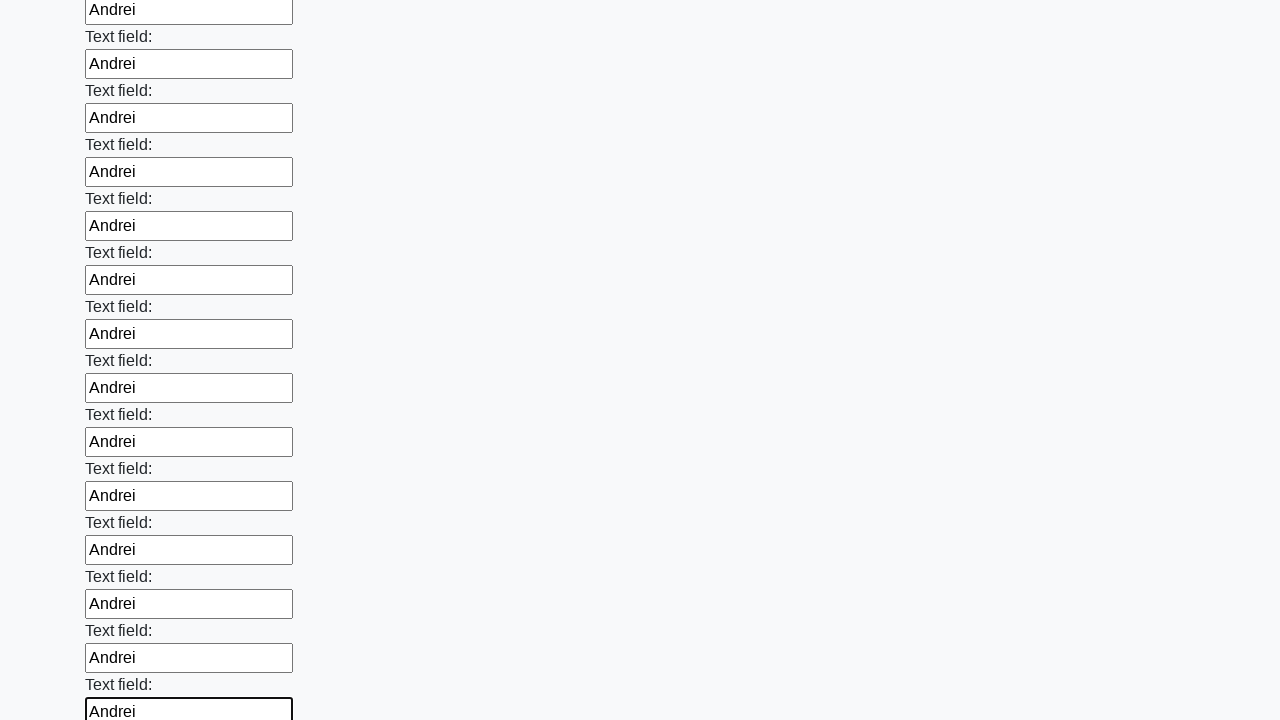

Filled input field with 'Andrei' on input >> nth=87
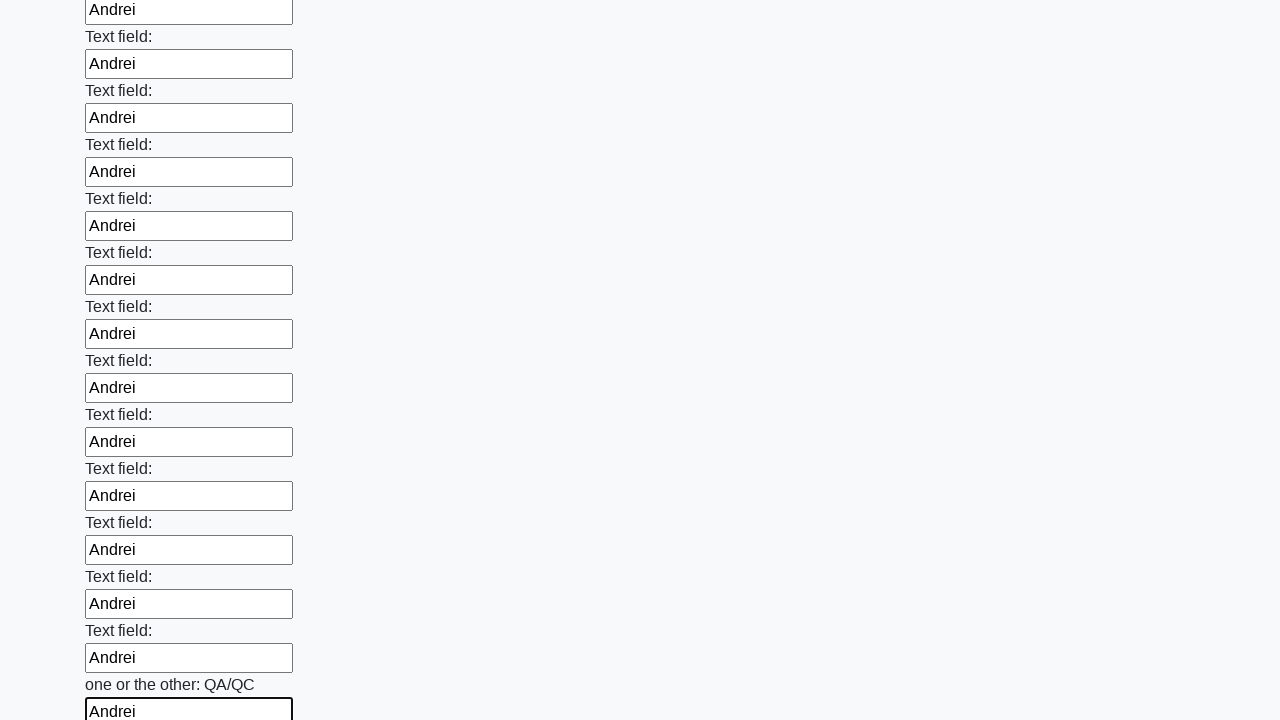

Filled input field with 'Andrei' on input >> nth=88
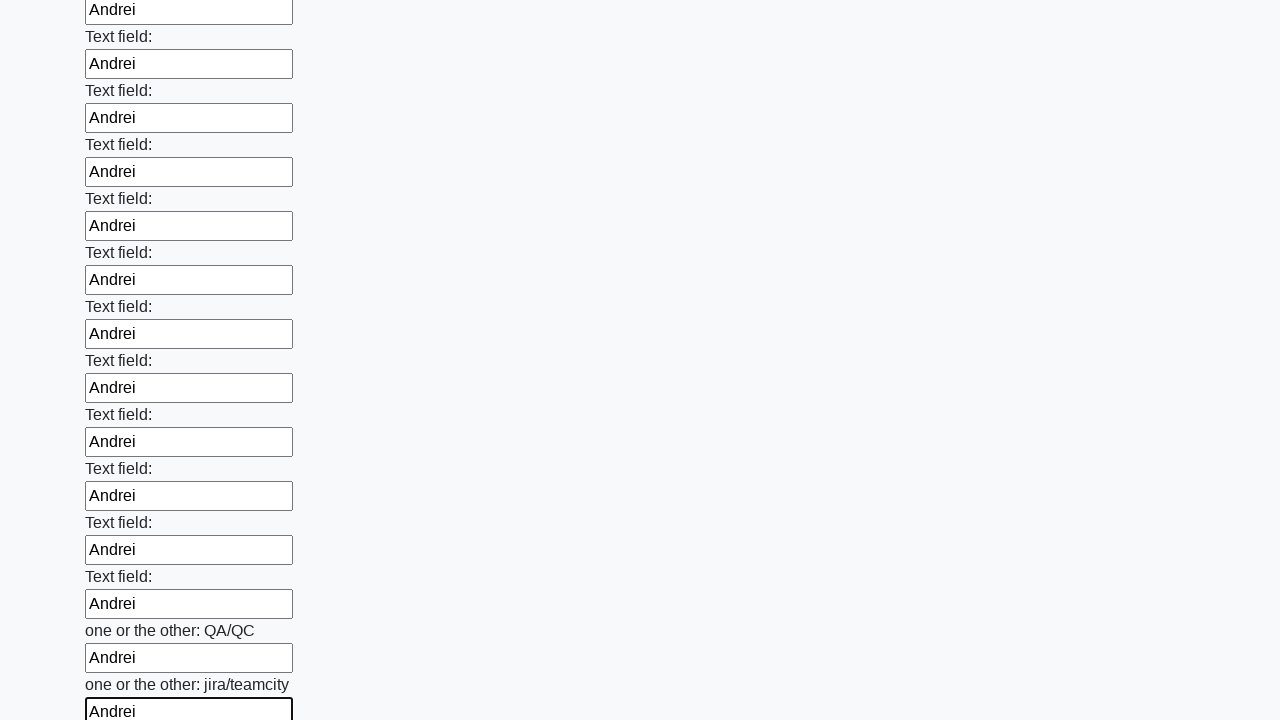

Filled input field with 'Andrei' on input >> nth=89
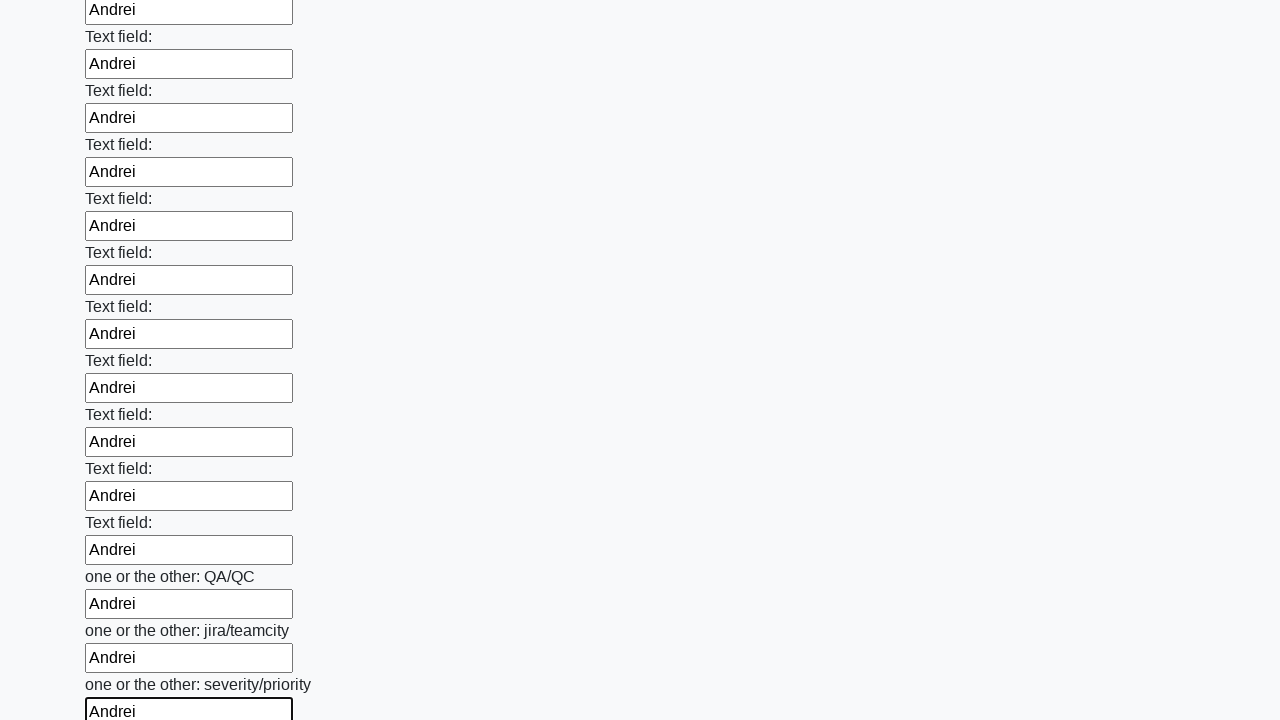

Filled input field with 'Andrei' on input >> nth=90
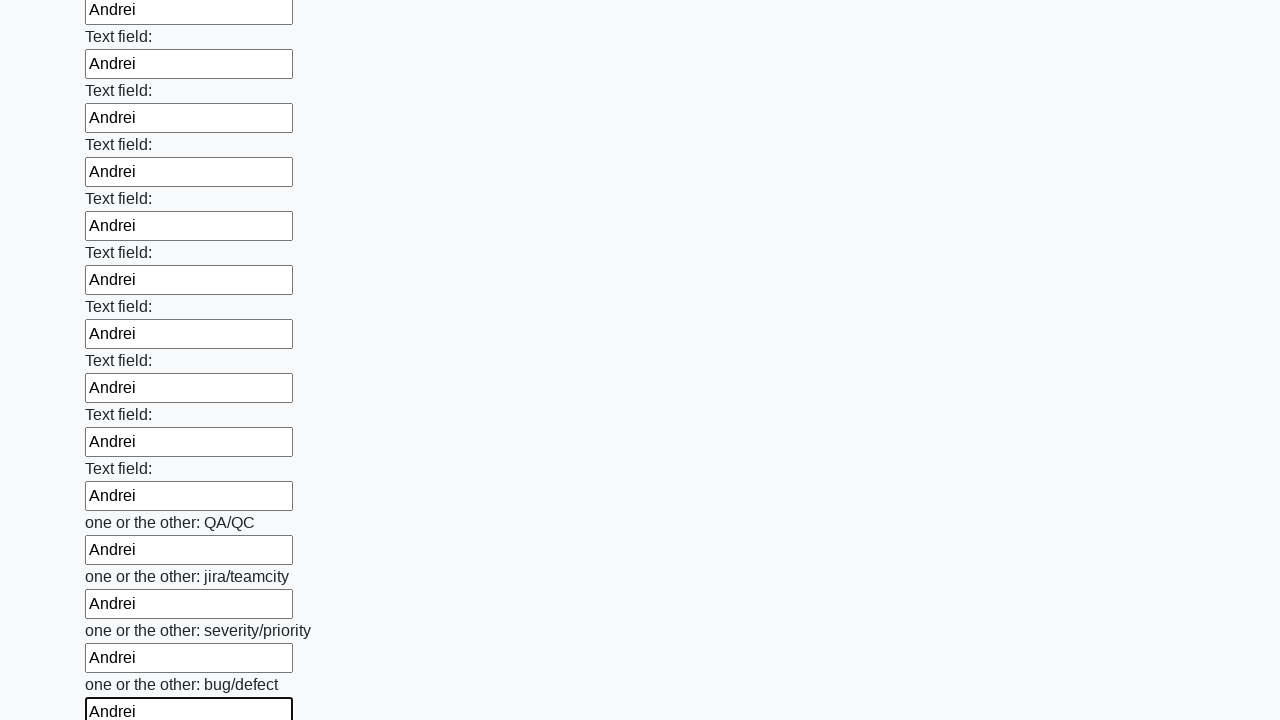

Filled input field with 'Andrei' on input >> nth=91
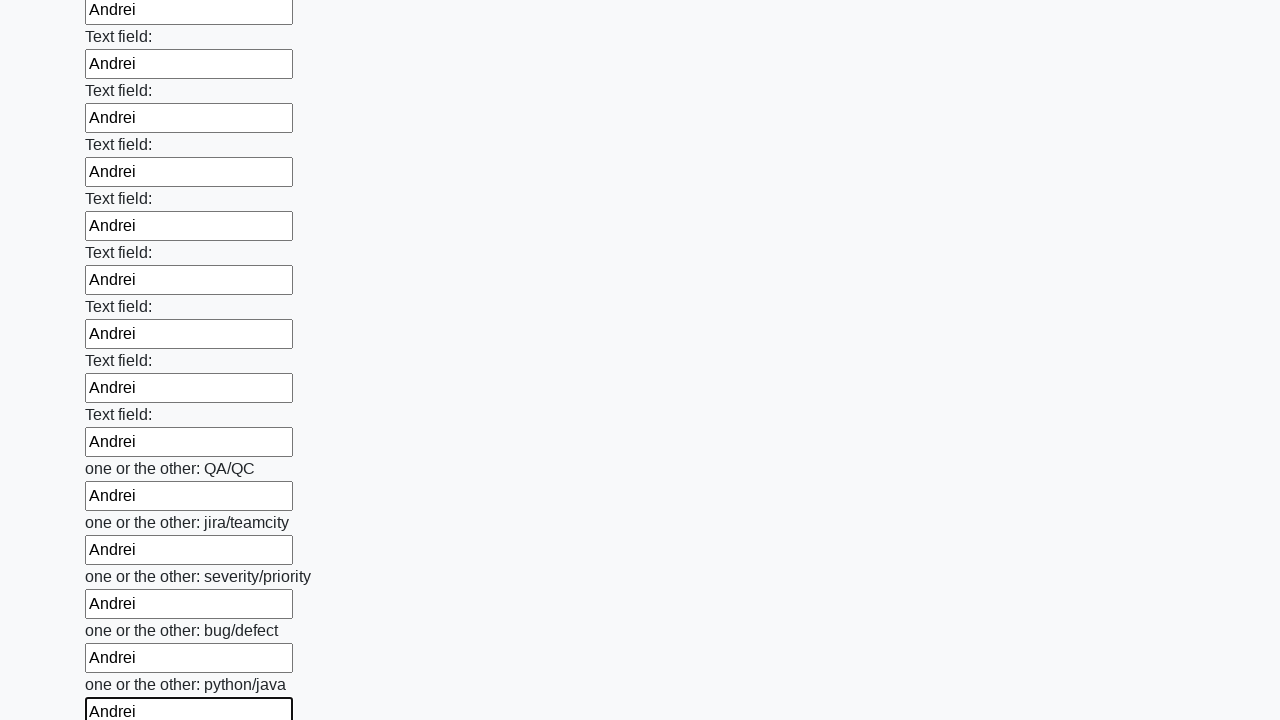

Filled input field with 'Andrei' on input >> nth=92
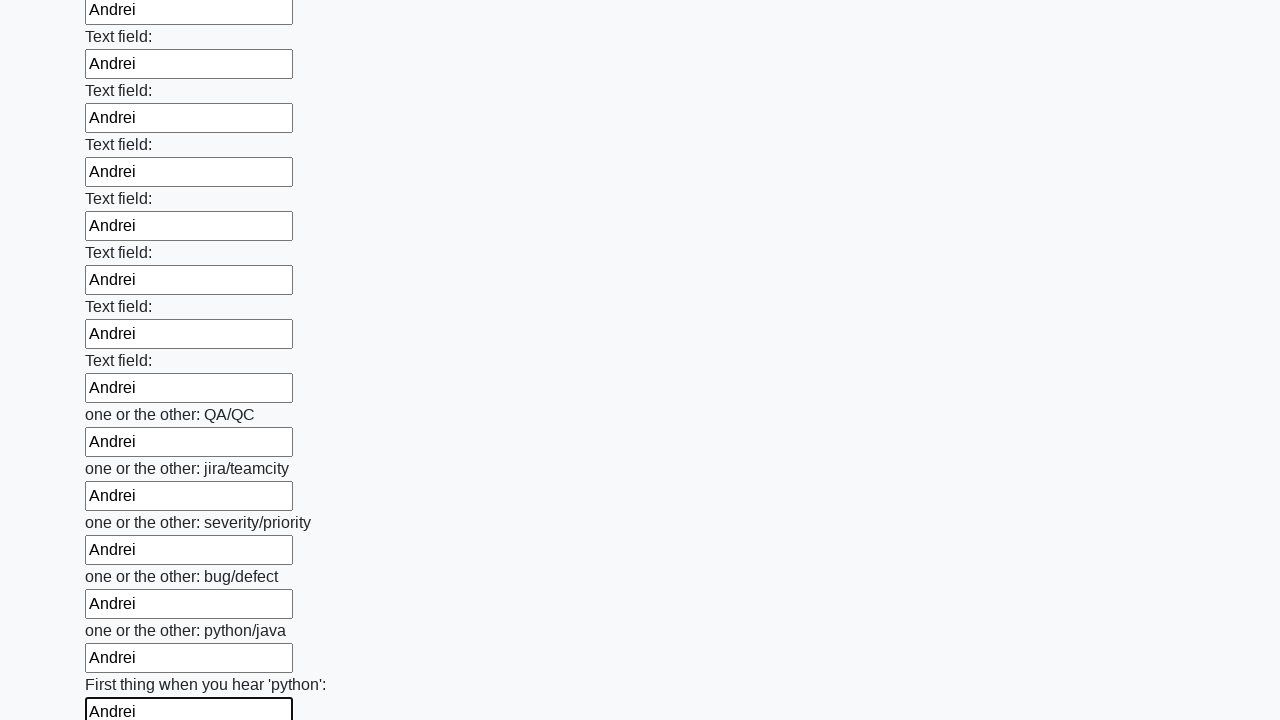

Filled input field with 'Andrei' on input >> nth=93
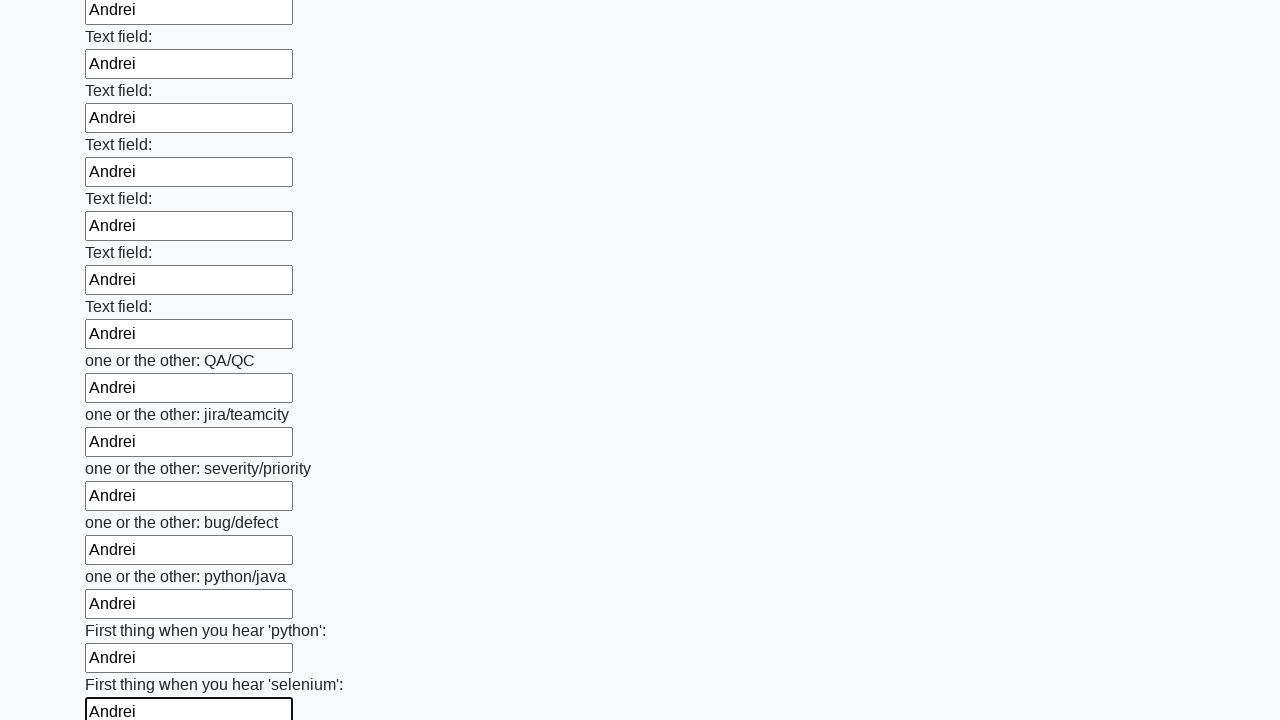

Filled input field with 'Andrei' on input >> nth=94
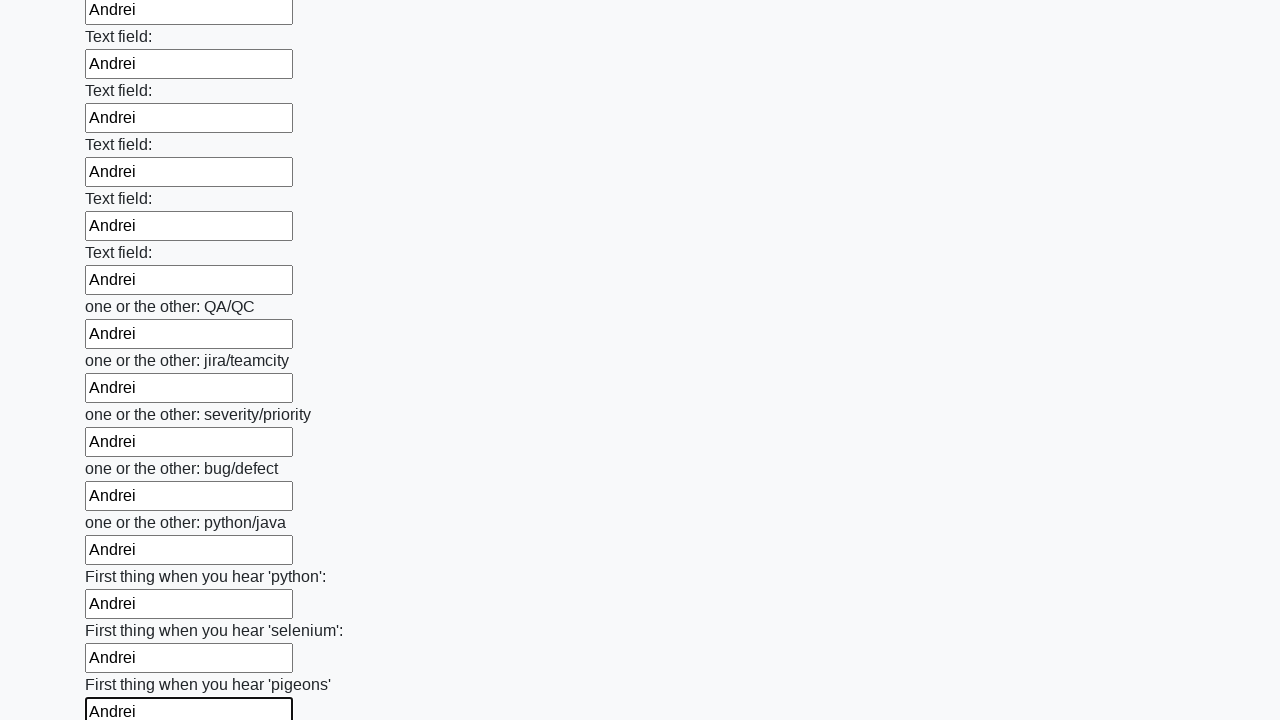

Filled input field with 'Andrei' on input >> nth=95
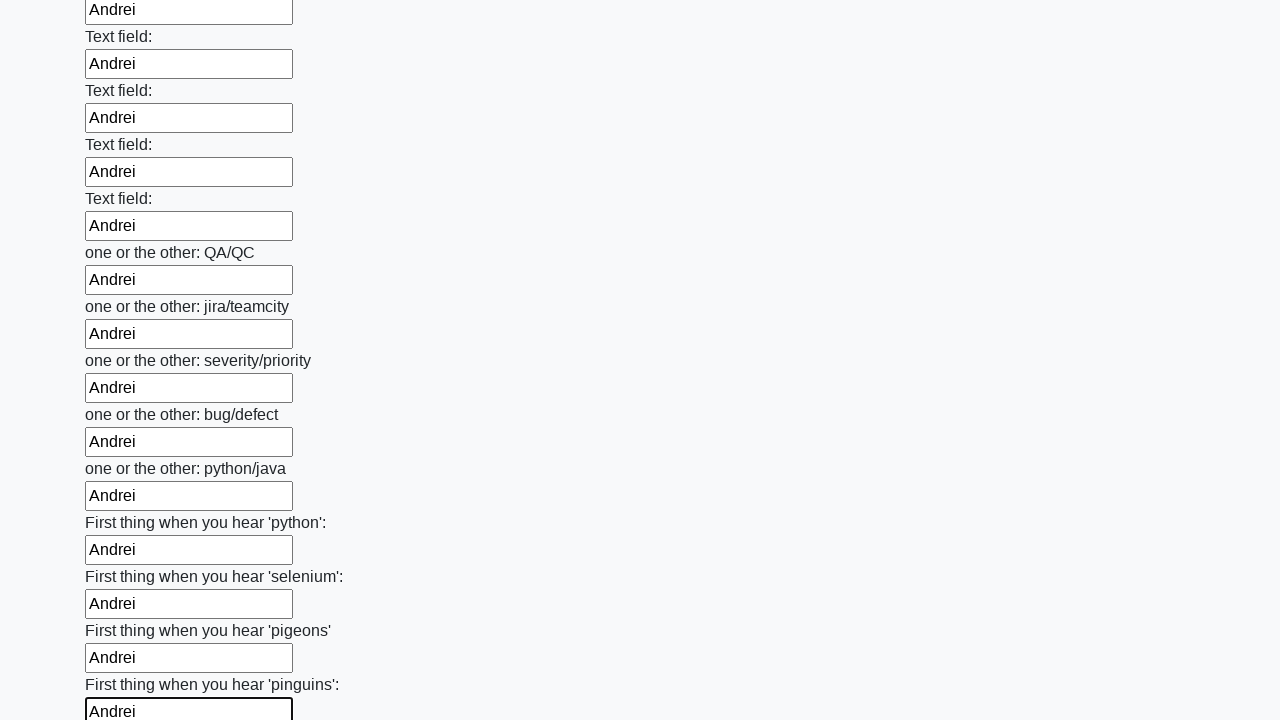

Filled input field with 'Andrei' on input >> nth=96
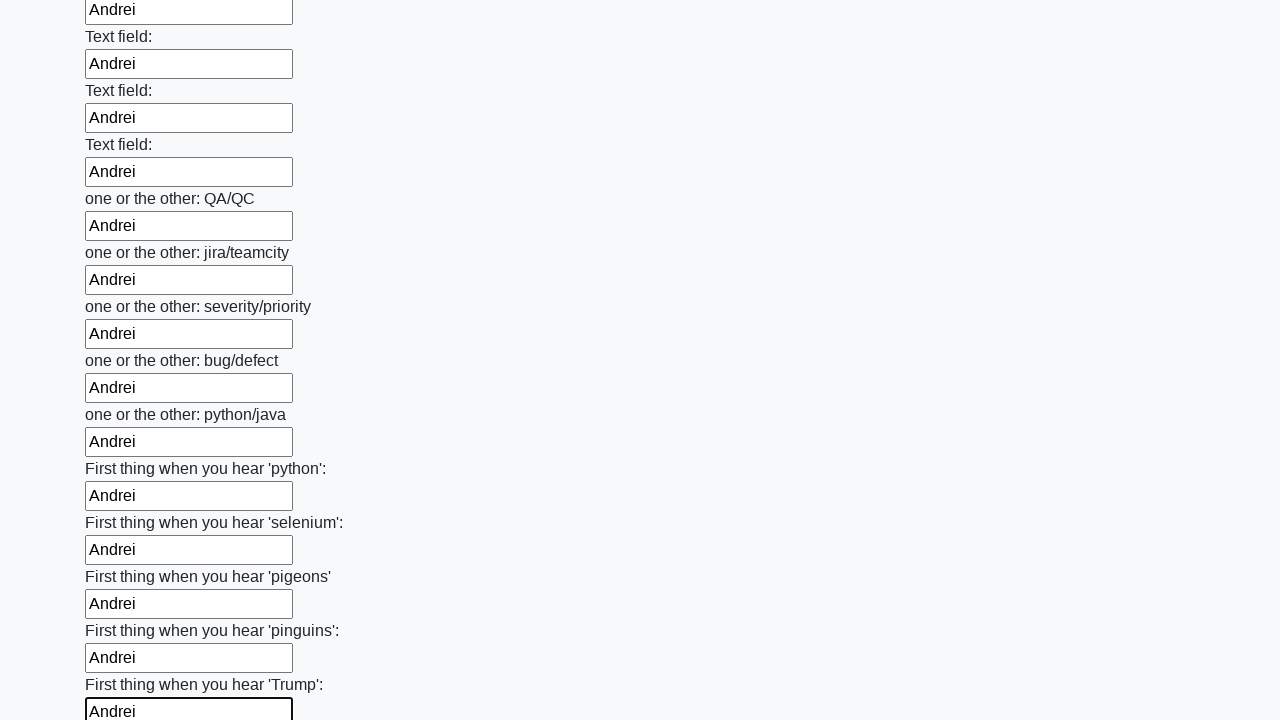

Filled input field with 'Andrei' on input >> nth=97
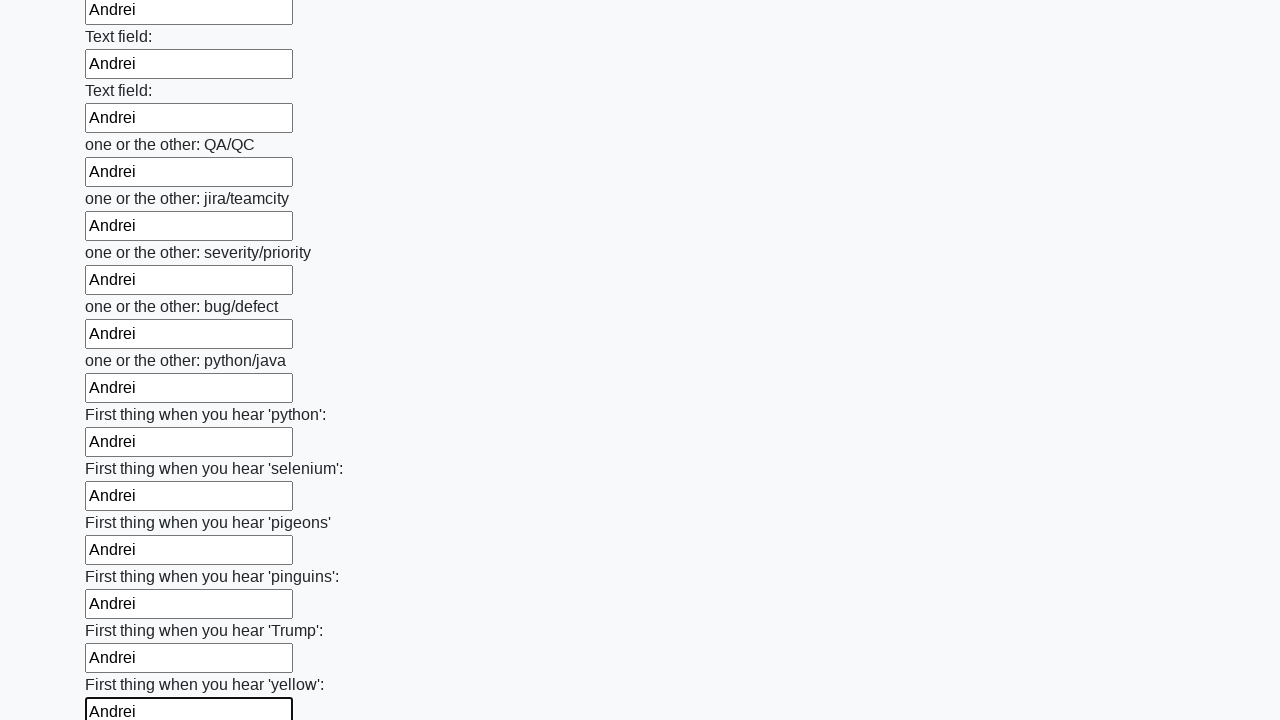

Filled input field with 'Andrei' on input >> nth=98
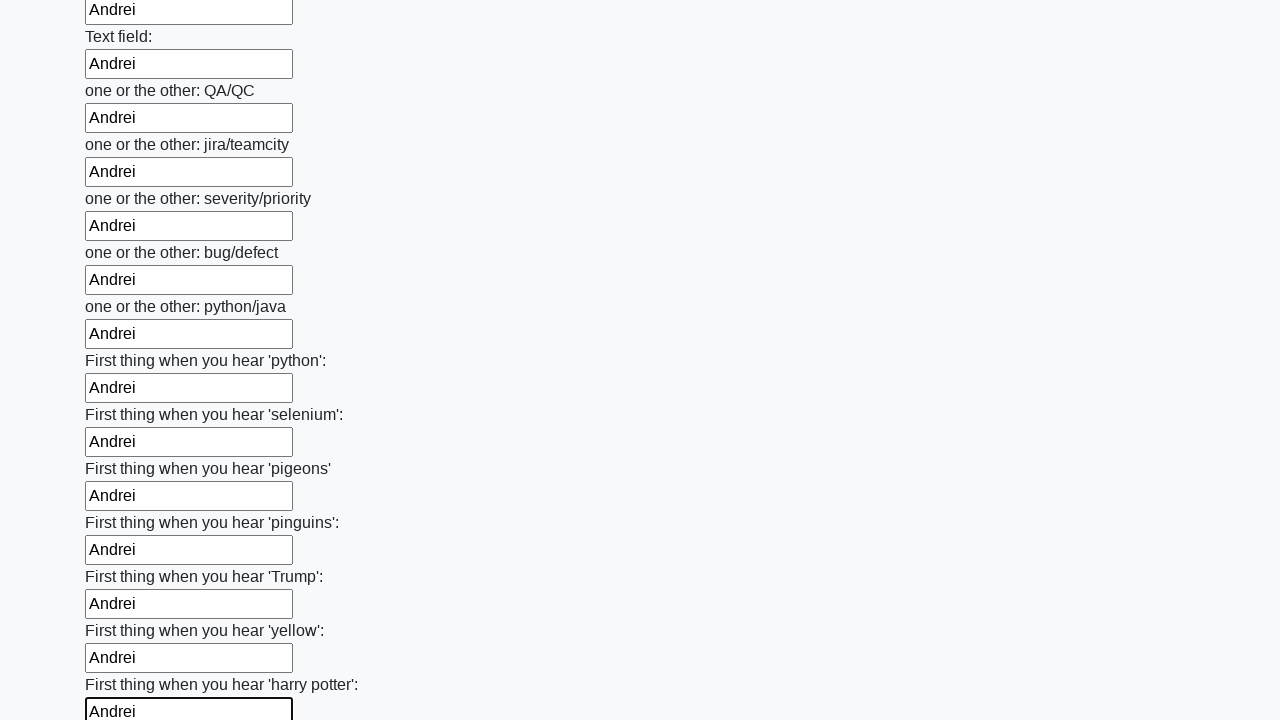

Filled input field with 'Andrei' on input >> nth=99
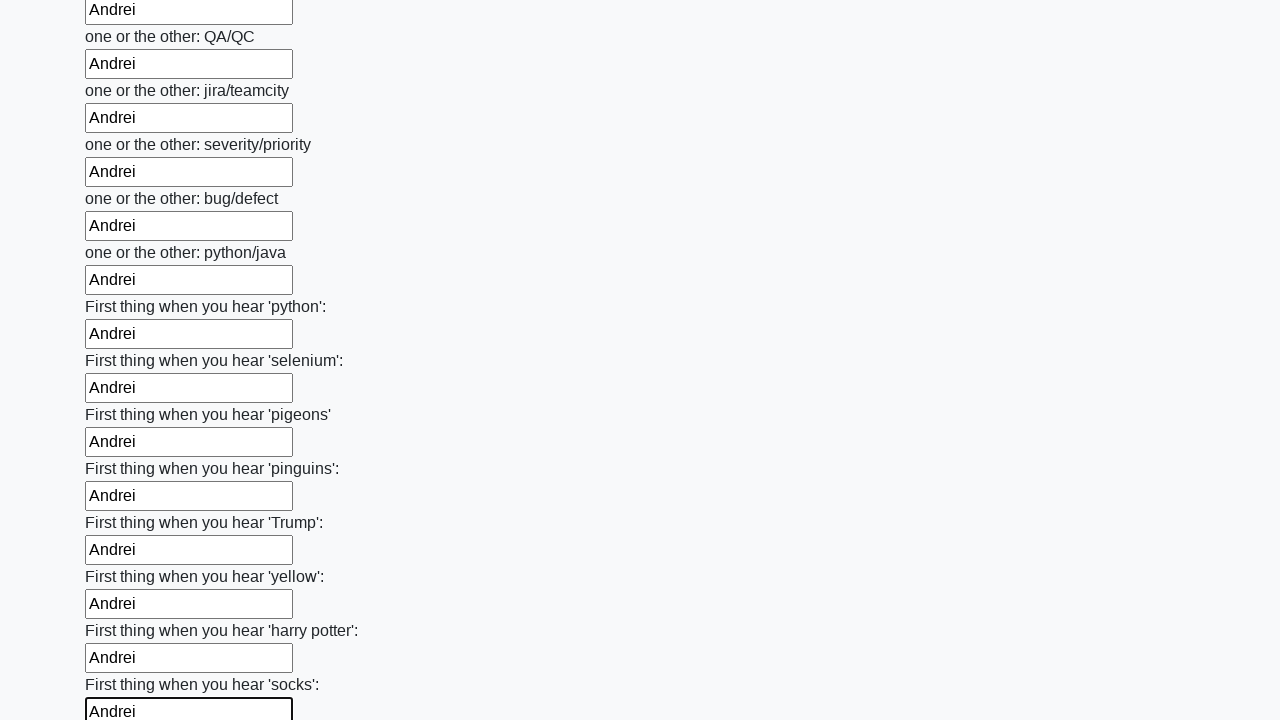

Clicked the submit button to submit the form at (123, 611) on .btn.btn-default
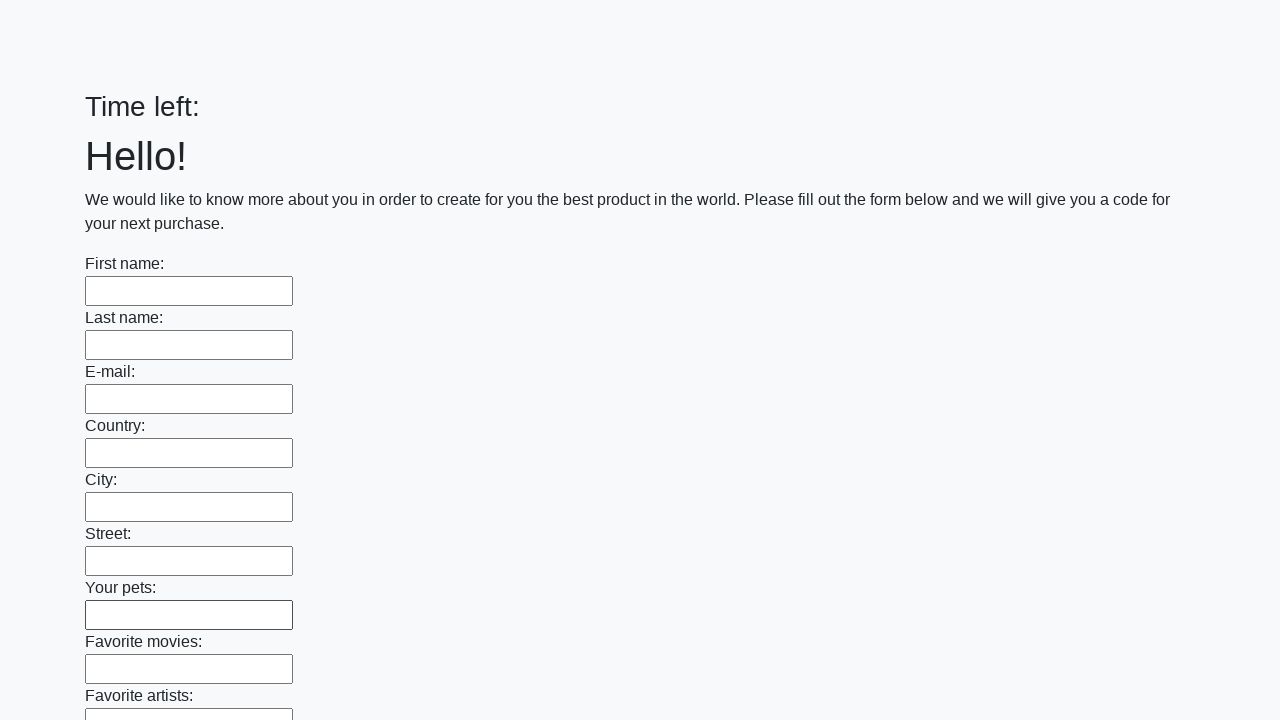

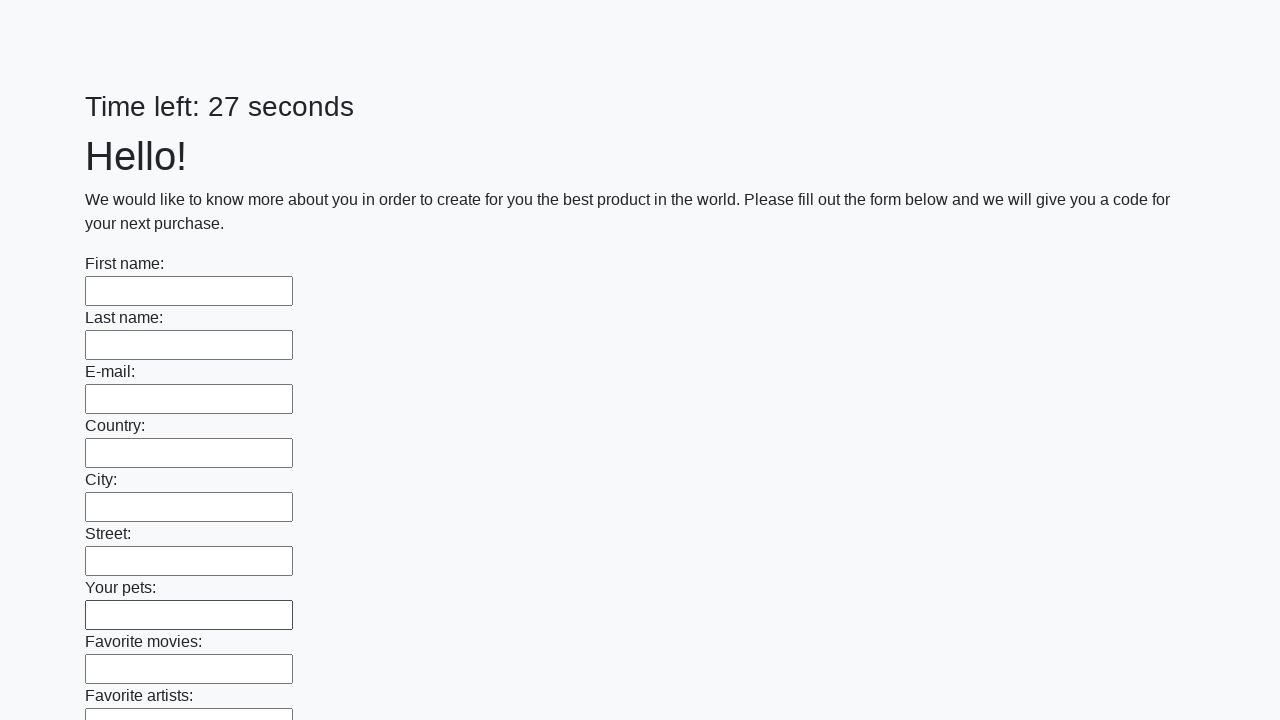